Tests filling out a large form by entering the same answer in all input fields and submitting the form

Starting URL: http://suninjuly.github.io/huge_form.html

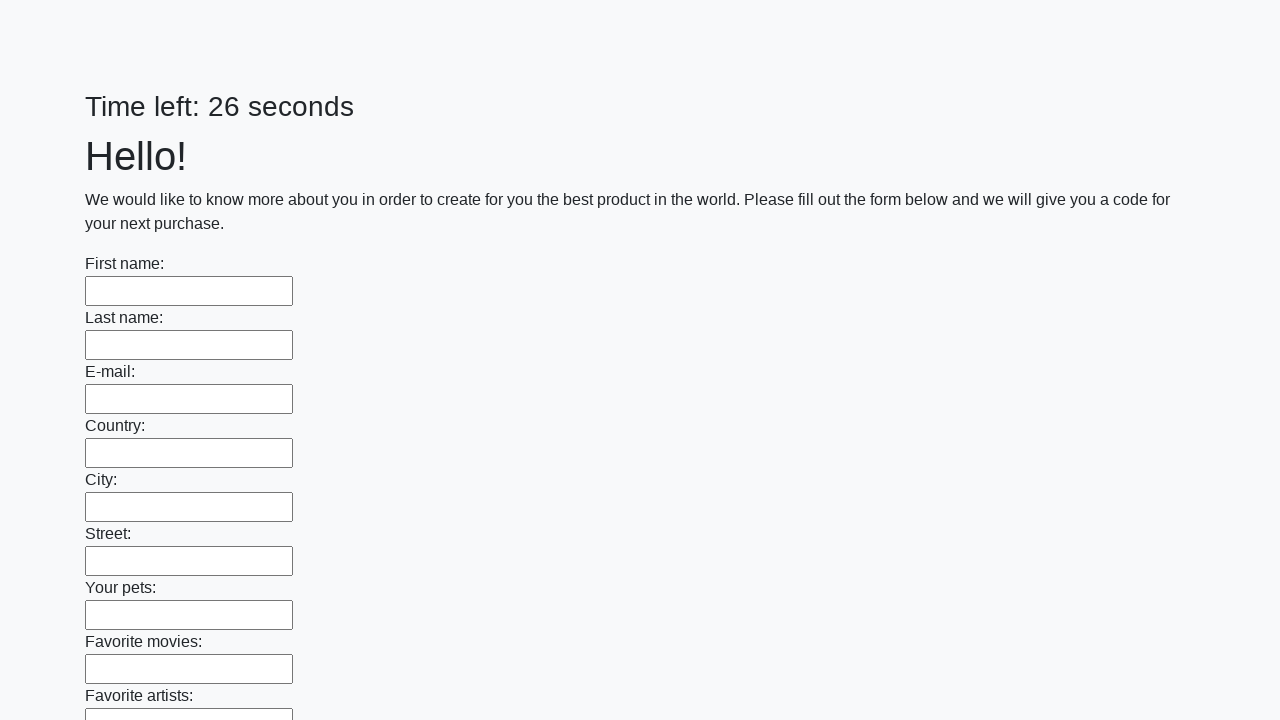

Located all input fields on the form
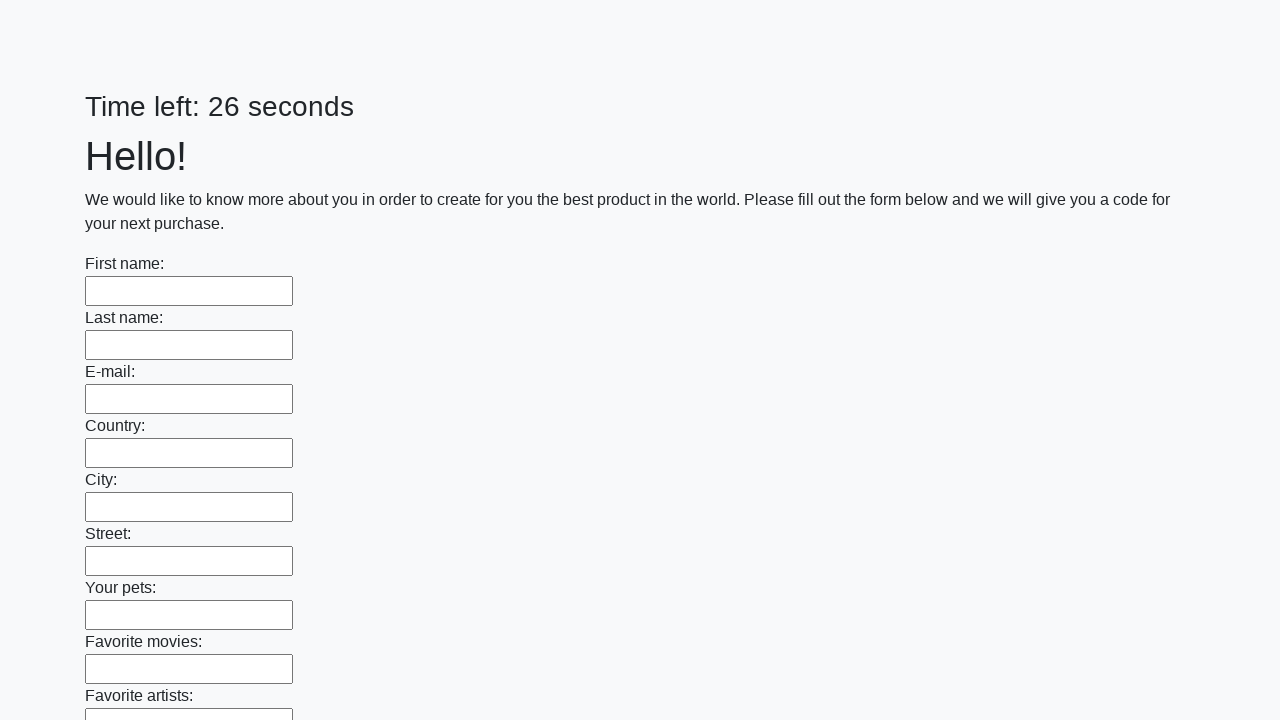

Filled an input field with 'My answer' on input >> nth=0
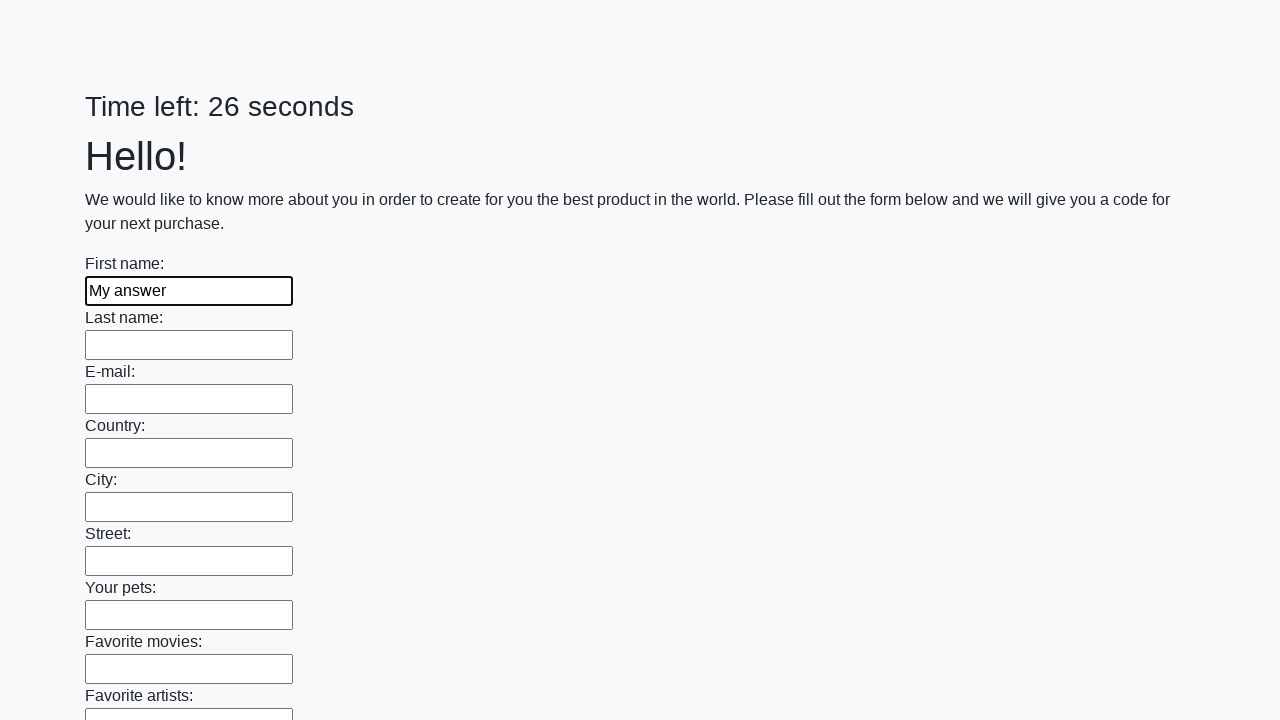

Filled an input field with 'My answer' on input >> nth=1
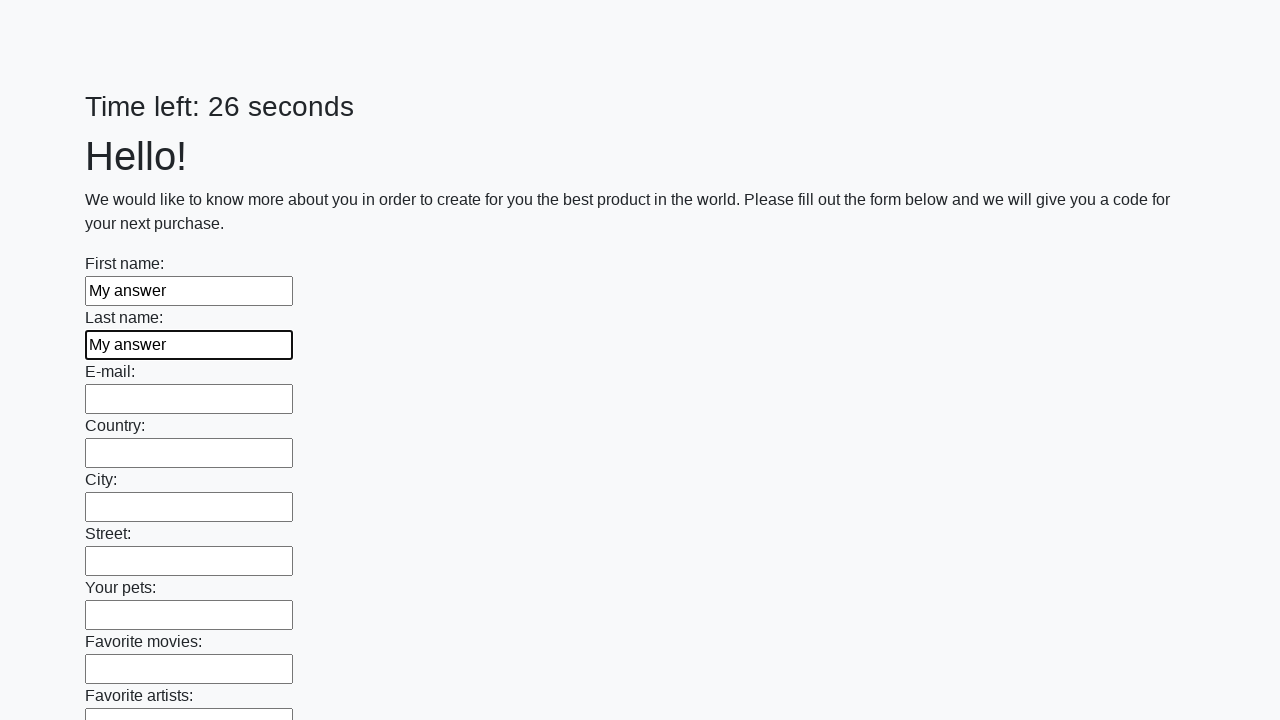

Filled an input field with 'My answer' on input >> nth=2
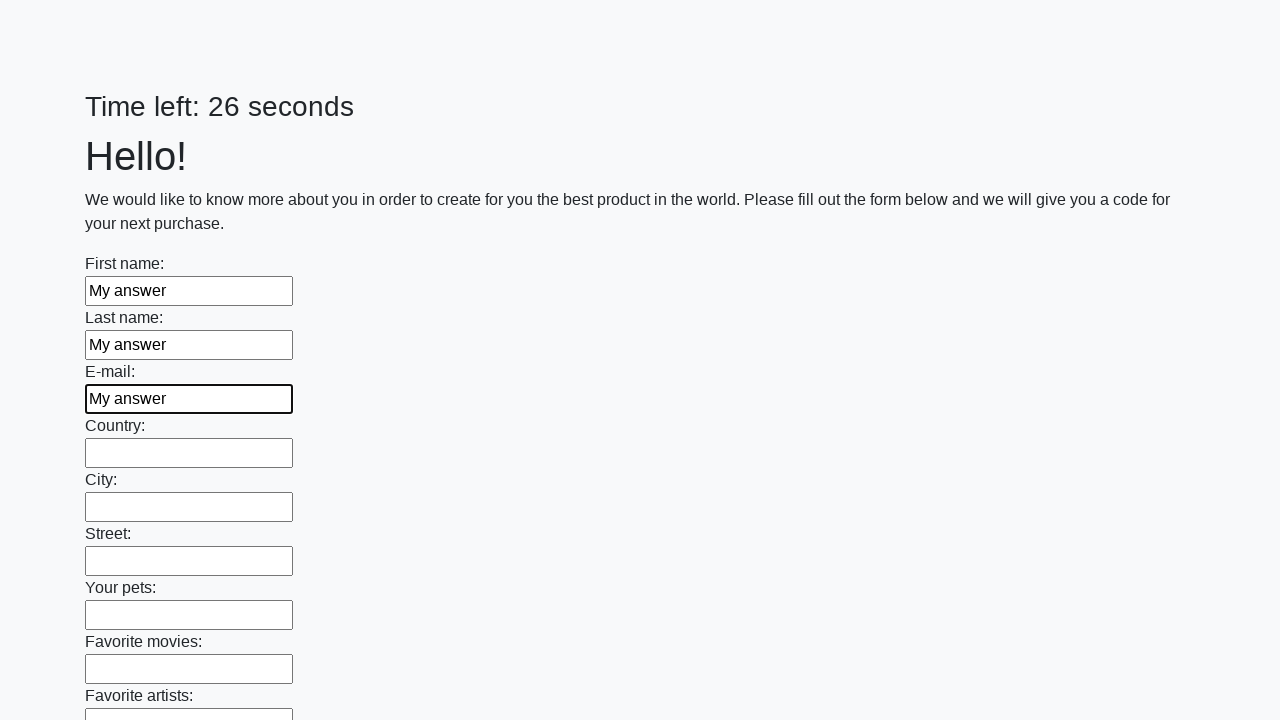

Filled an input field with 'My answer' on input >> nth=3
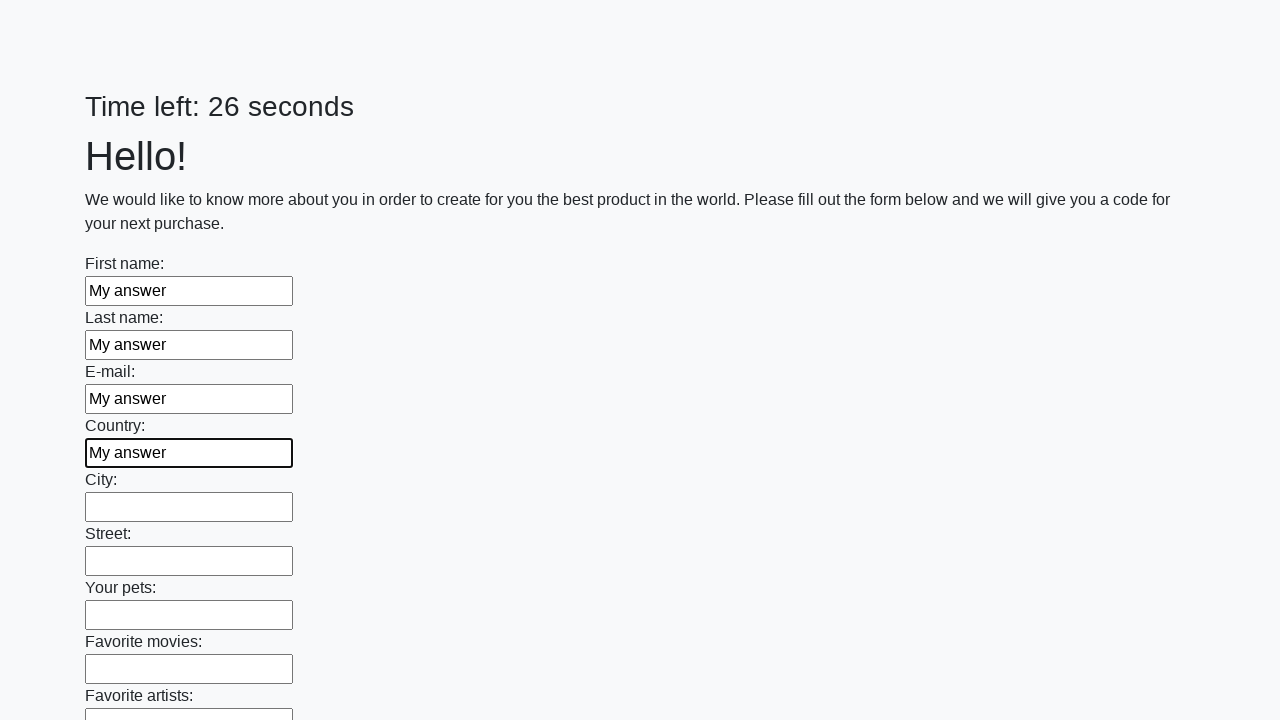

Filled an input field with 'My answer' on input >> nth=4
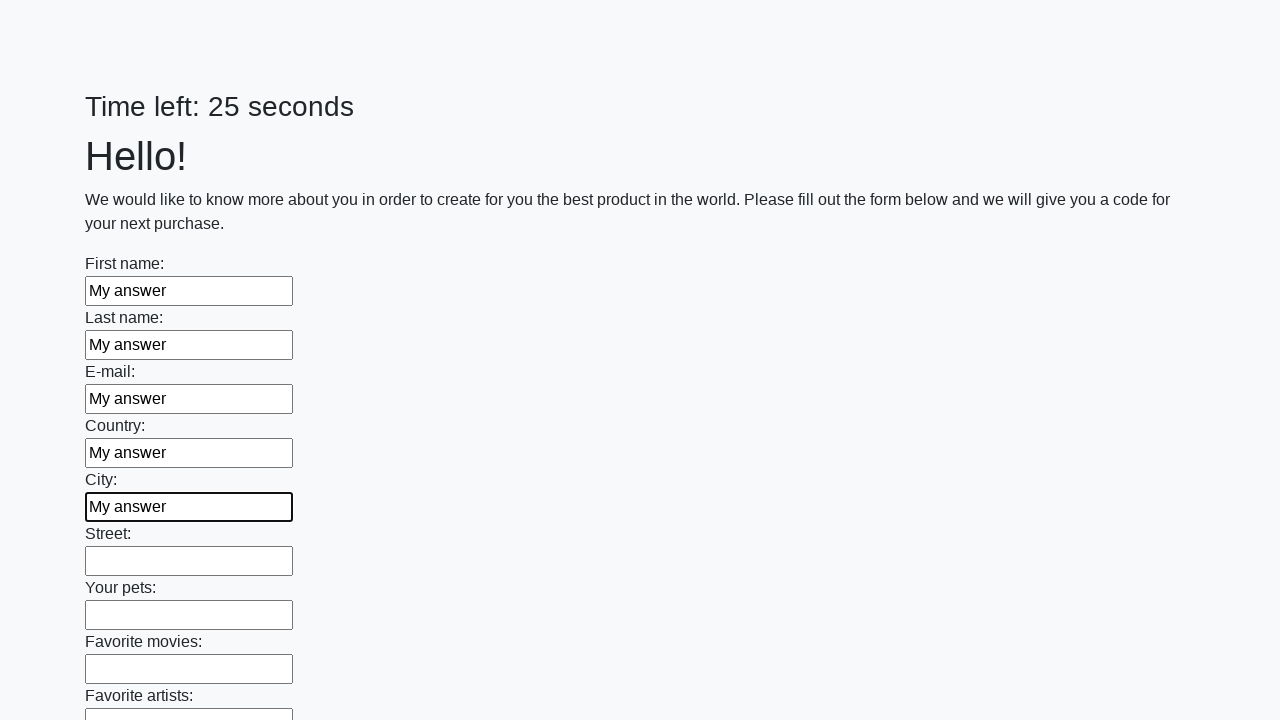

Filled an input field with 'My answer' on input >> nth=5
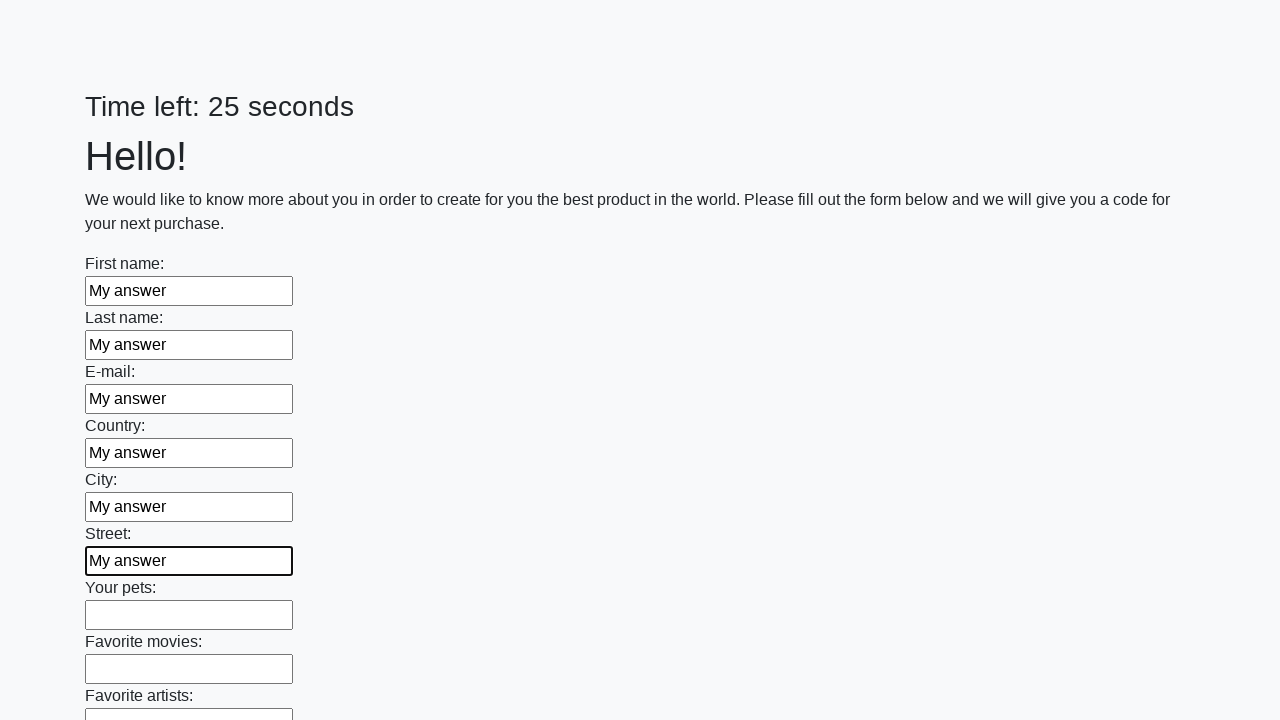

Filled an input field with 'My answer' on input >> nth=6
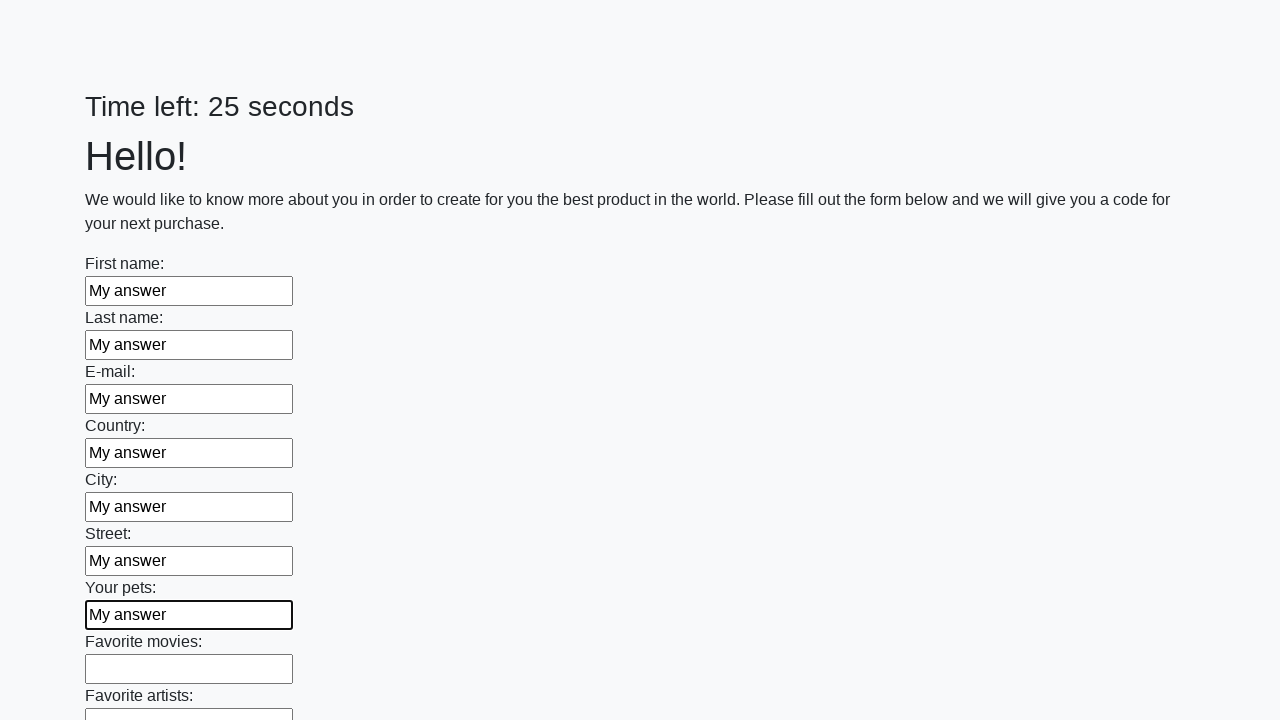

Filled an input field with 'My answer' on input >> nth=7
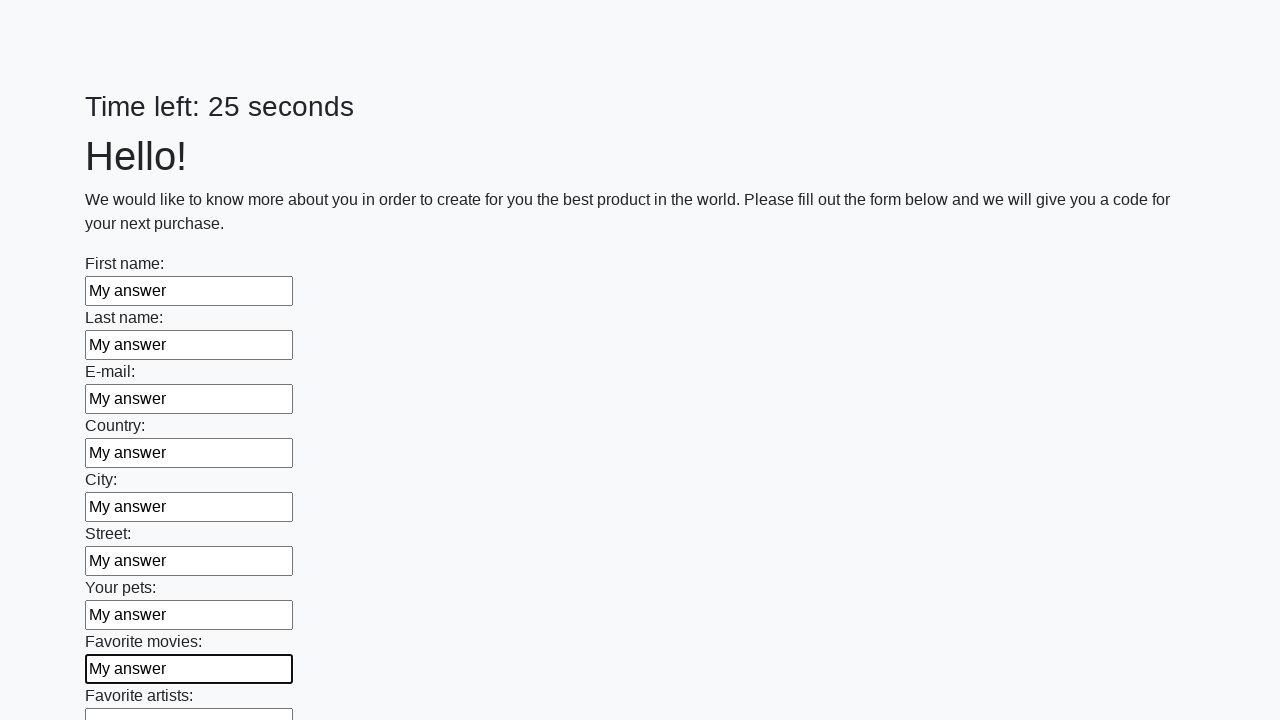

Filled an input field with 'My answer' on input >> nth=8
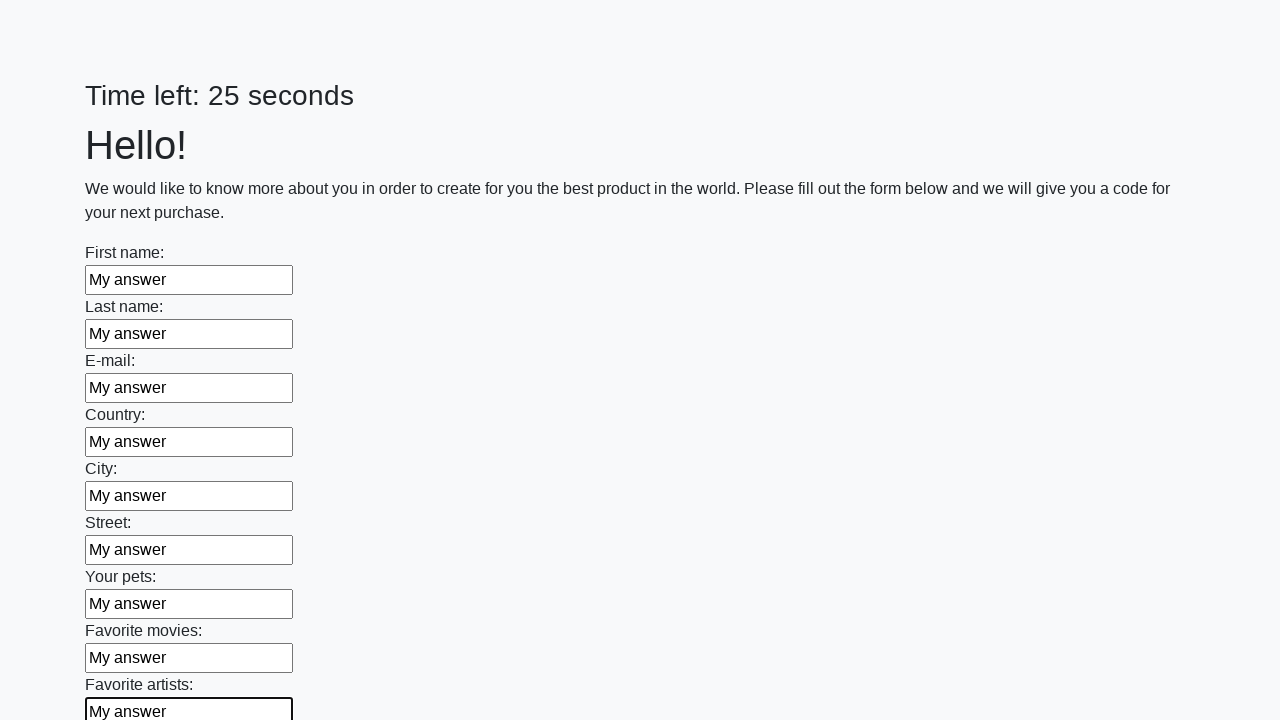

Filled an input field with 'My answer' on input >> nth=9
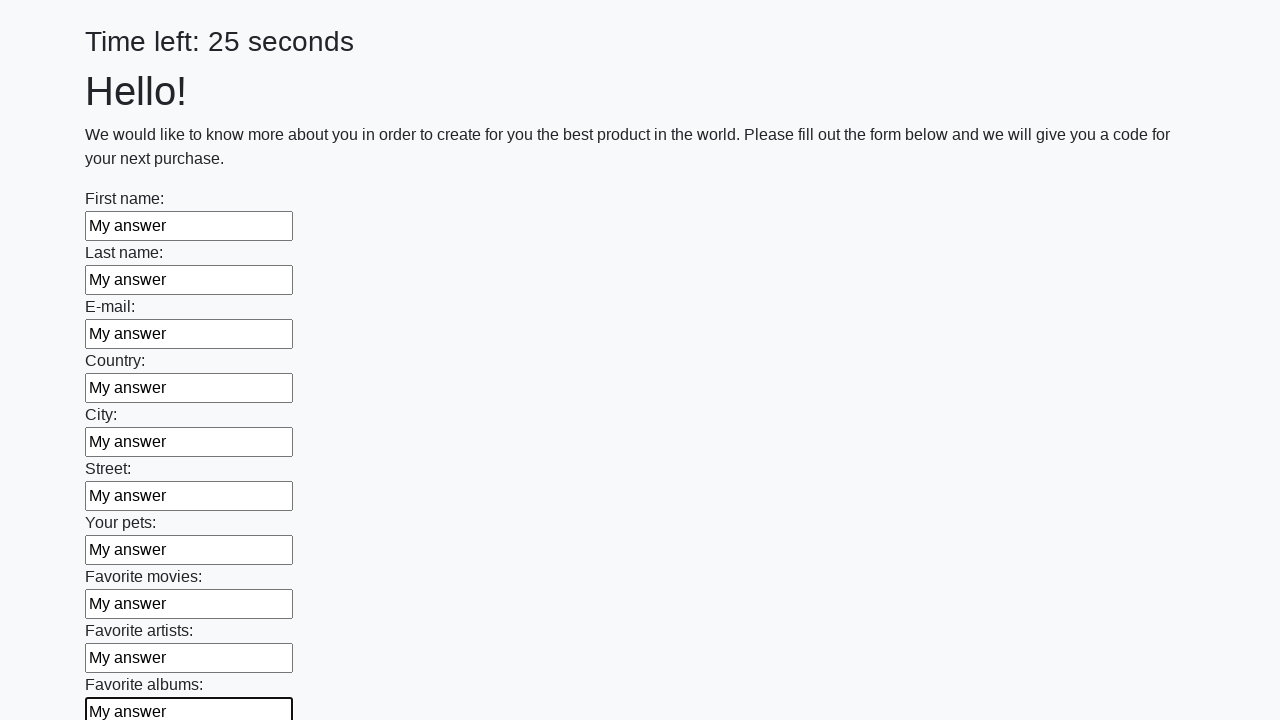

Filled an input field with 'My answer' on input >> nth=10
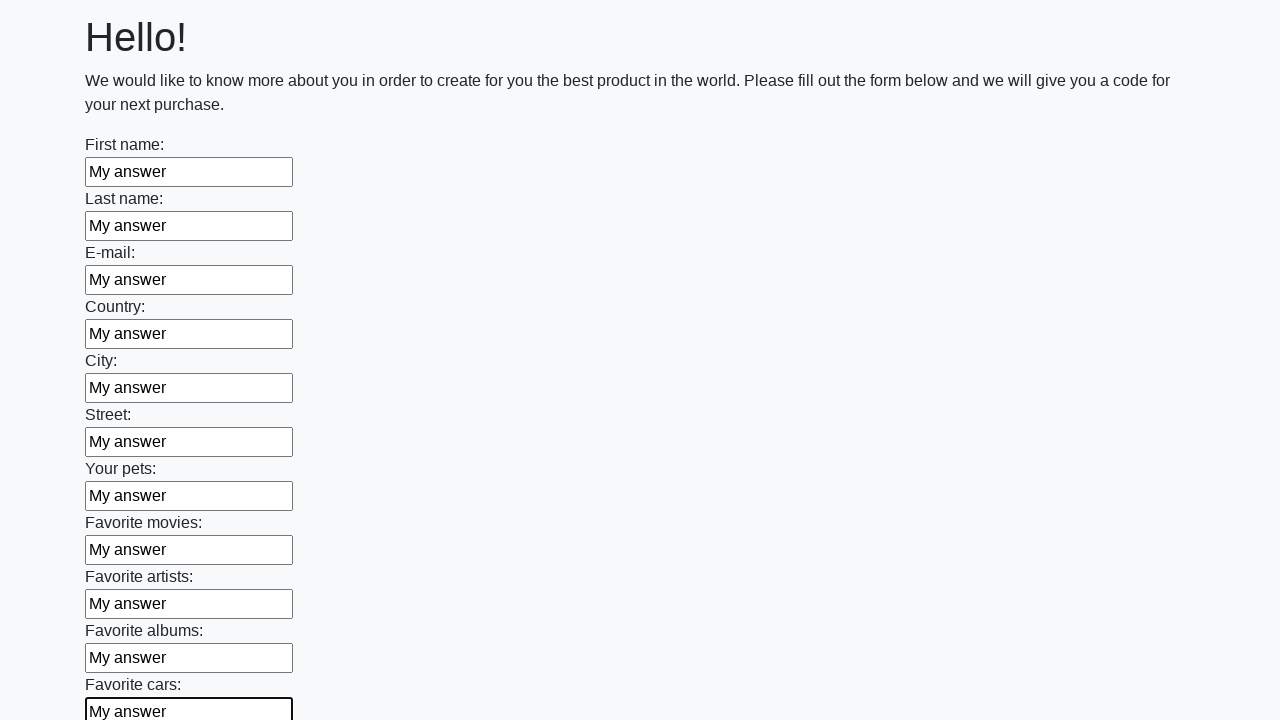

Filled an input field with 'My answer' on input >> nth=11
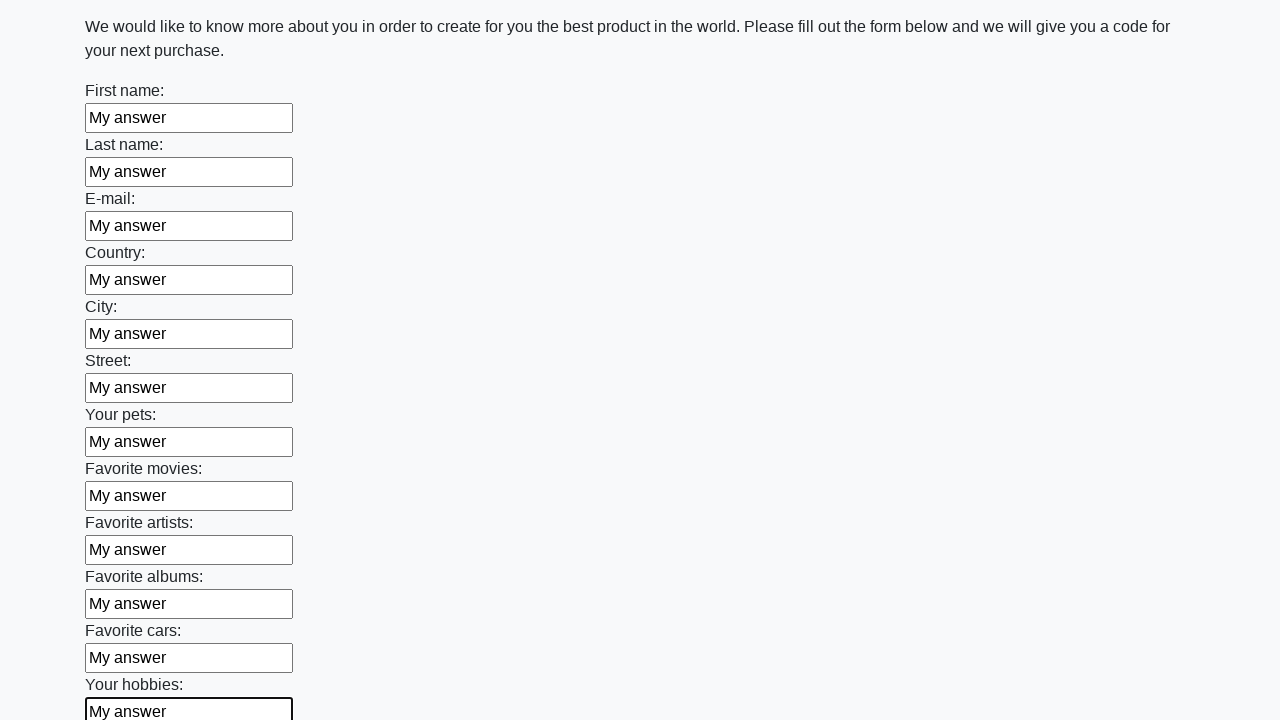

Filled an input field with 'My answer' on input >> nth=12
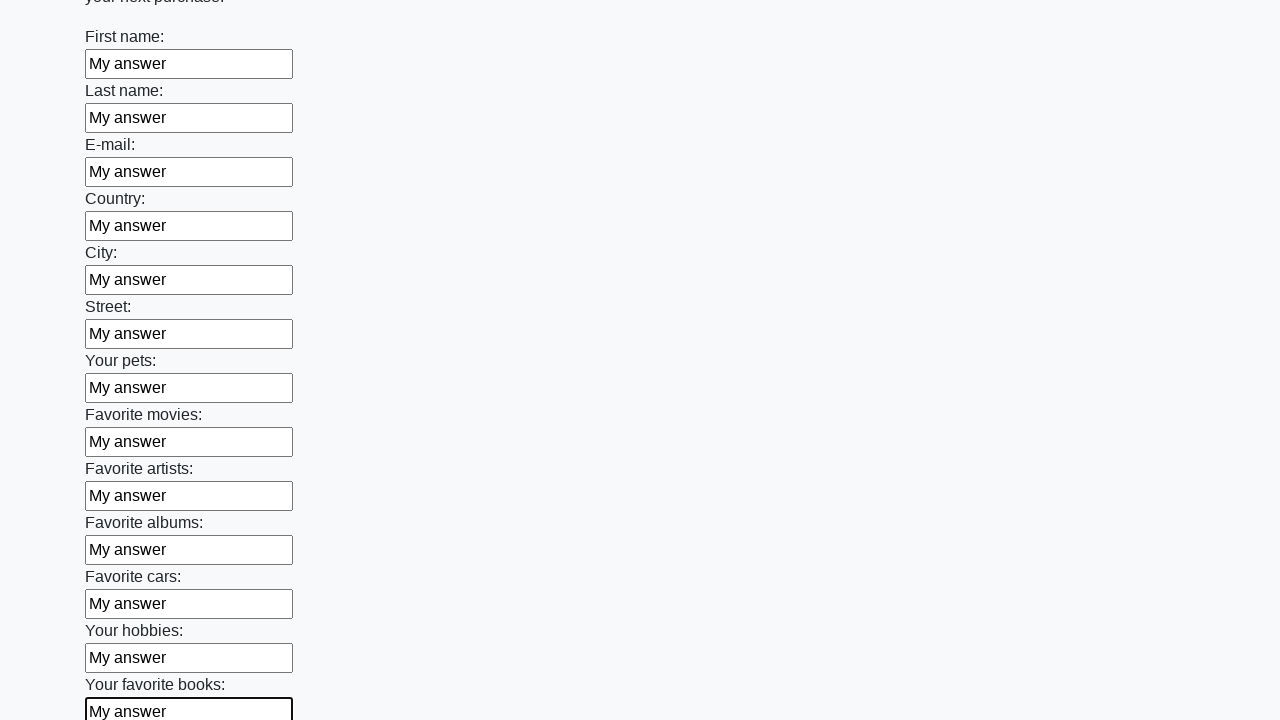

Filled an input field with 'My answer' on input >> nth=13
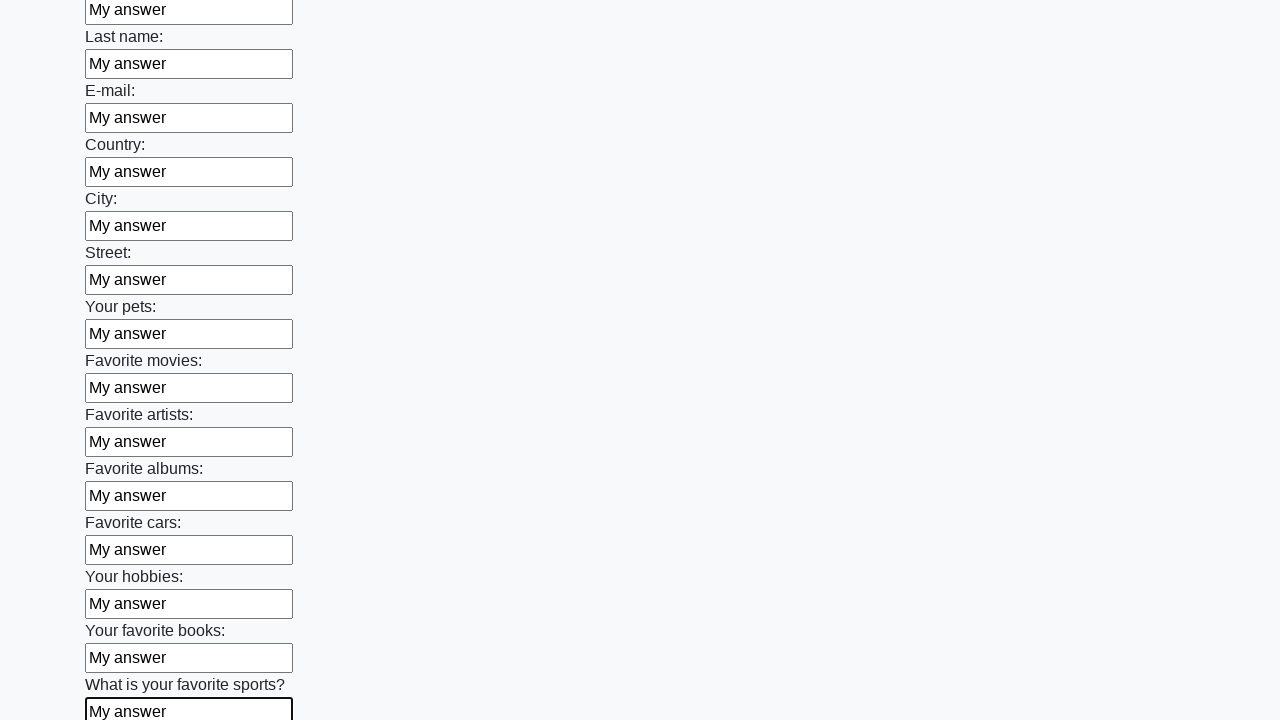

Filled an input field with 'My answer' on input >> nth=14
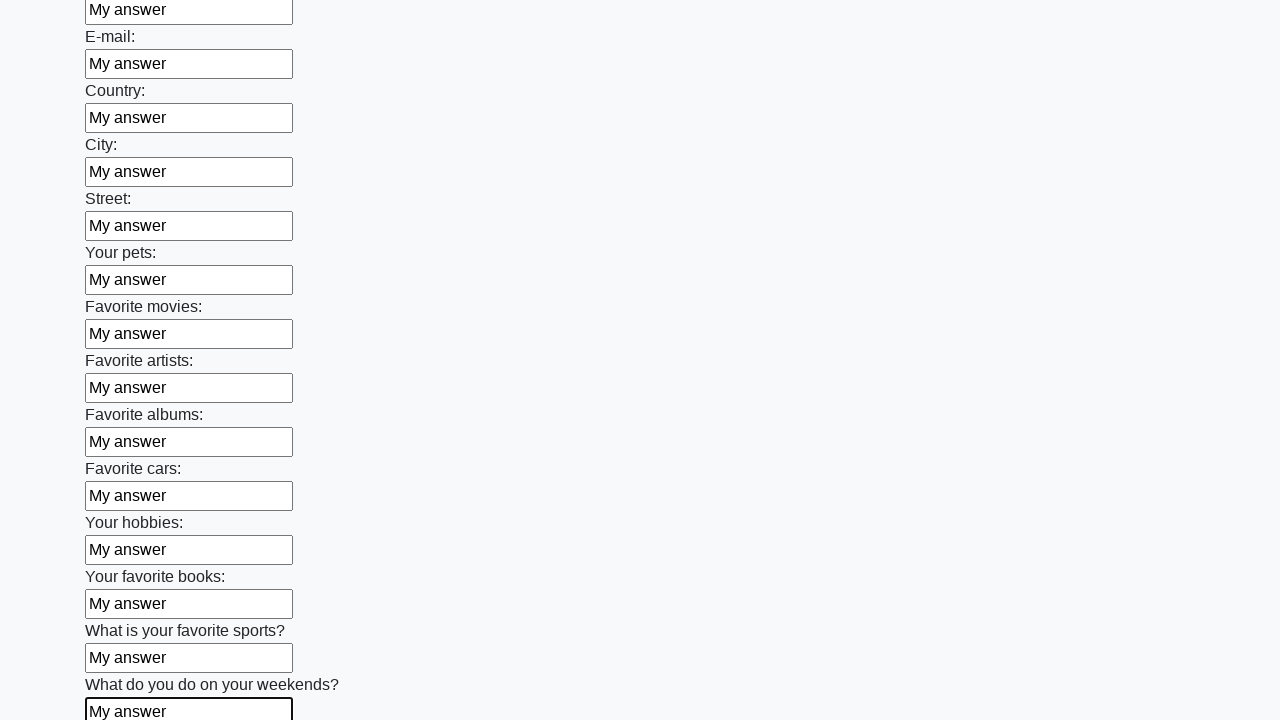

Filled an input field with 'My answer' on input >> nth=15
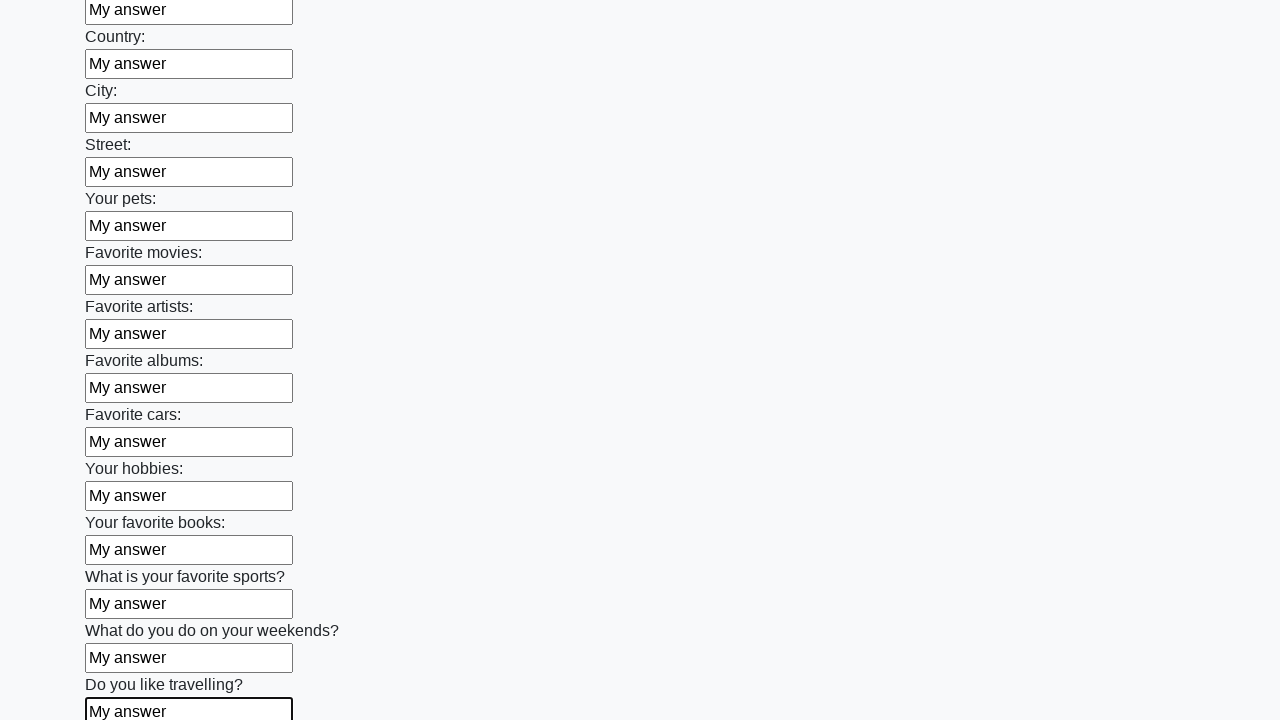

Filled an input field with 'My answer' on input >> nth=16
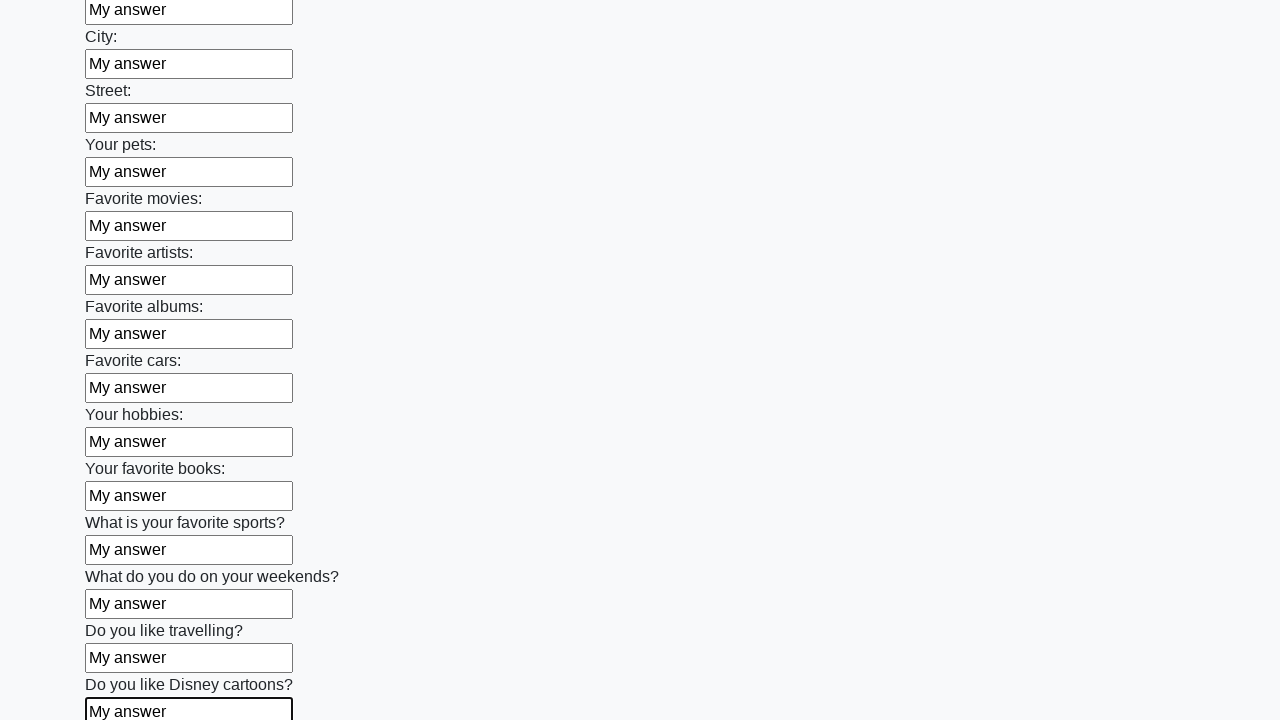

Filled an input field with 'My answer' on input >> nth=17
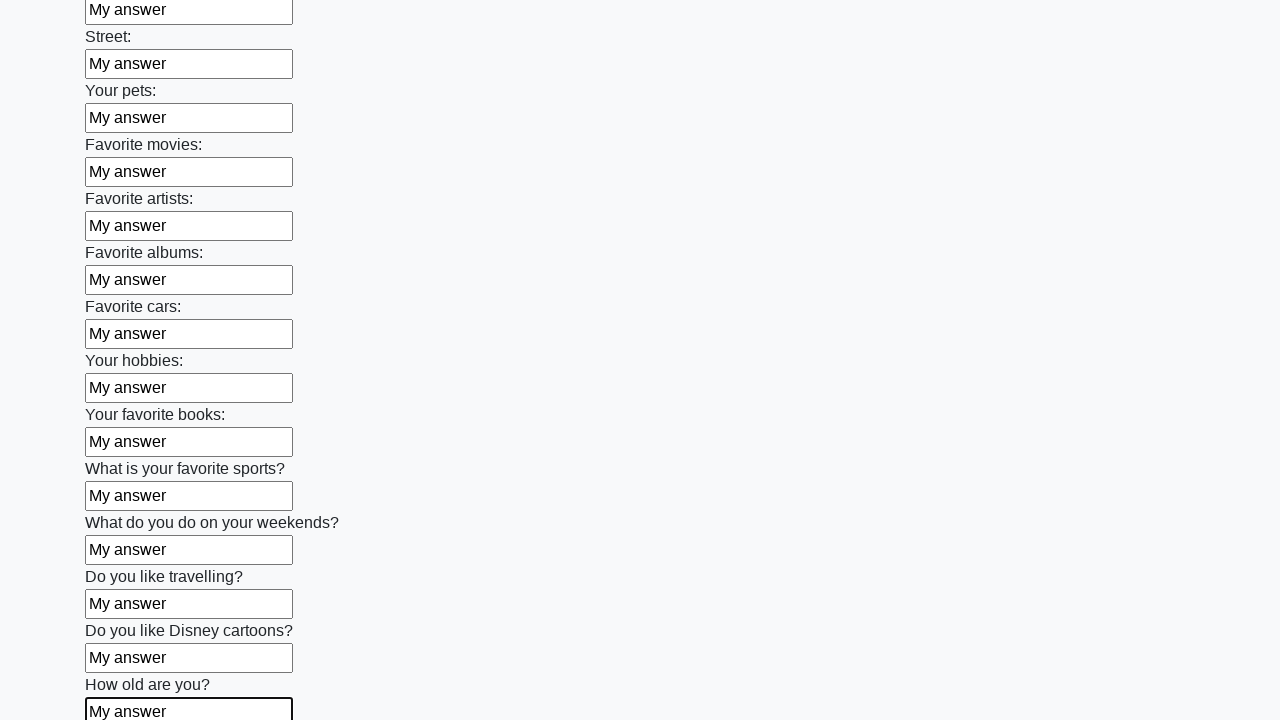

Filled an input field with 'My answer' on input >> nth=18
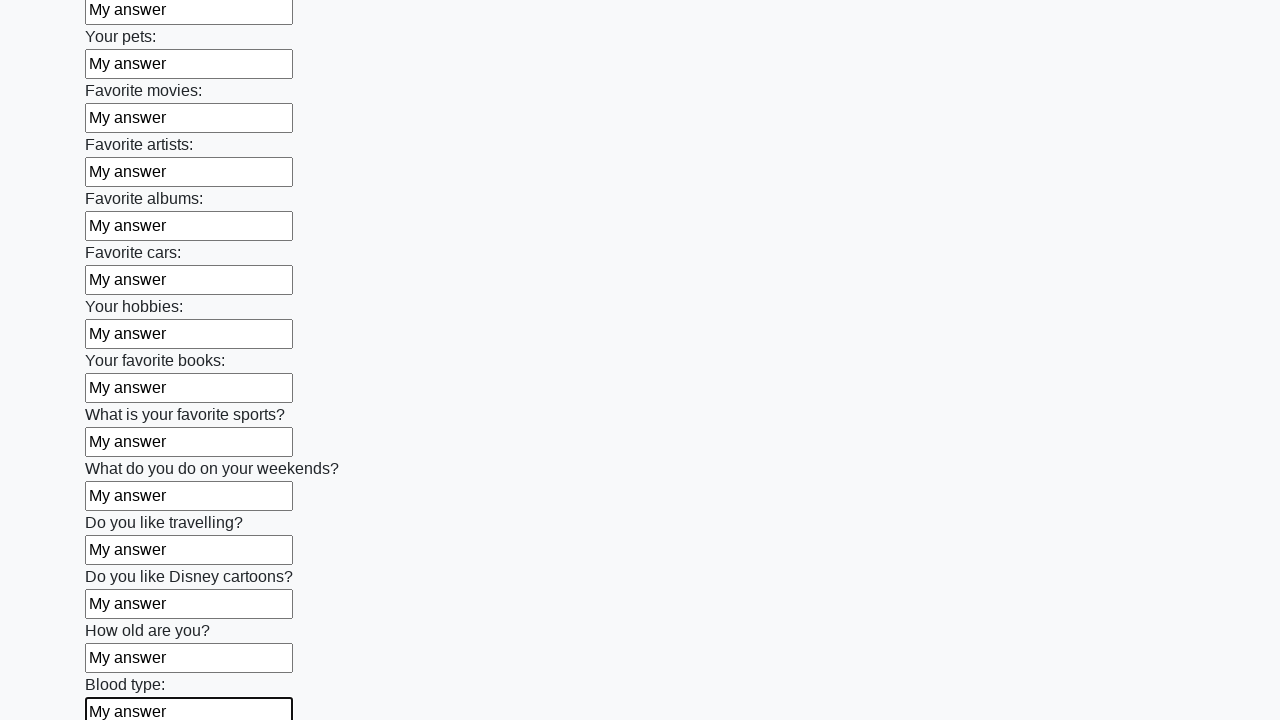

Filled an input field with 'My answer' on input >> nth=19
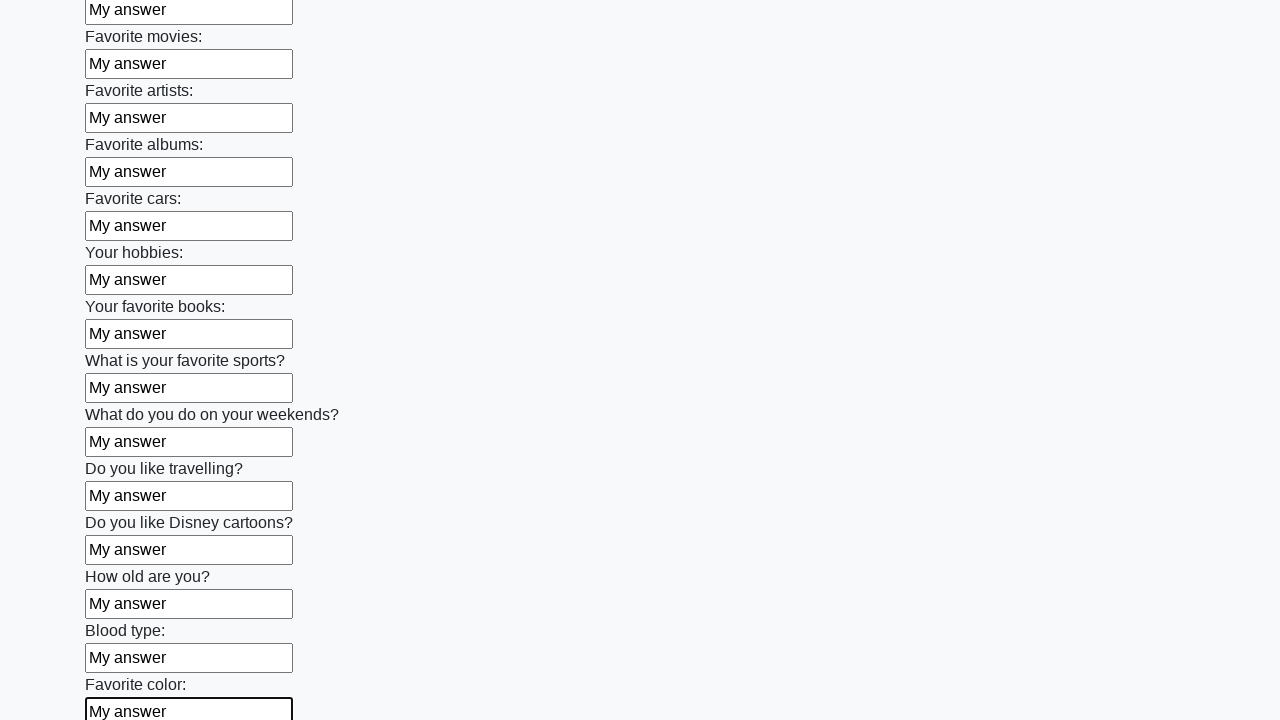

Filled an input field with 'My answer' on input >> nth=20
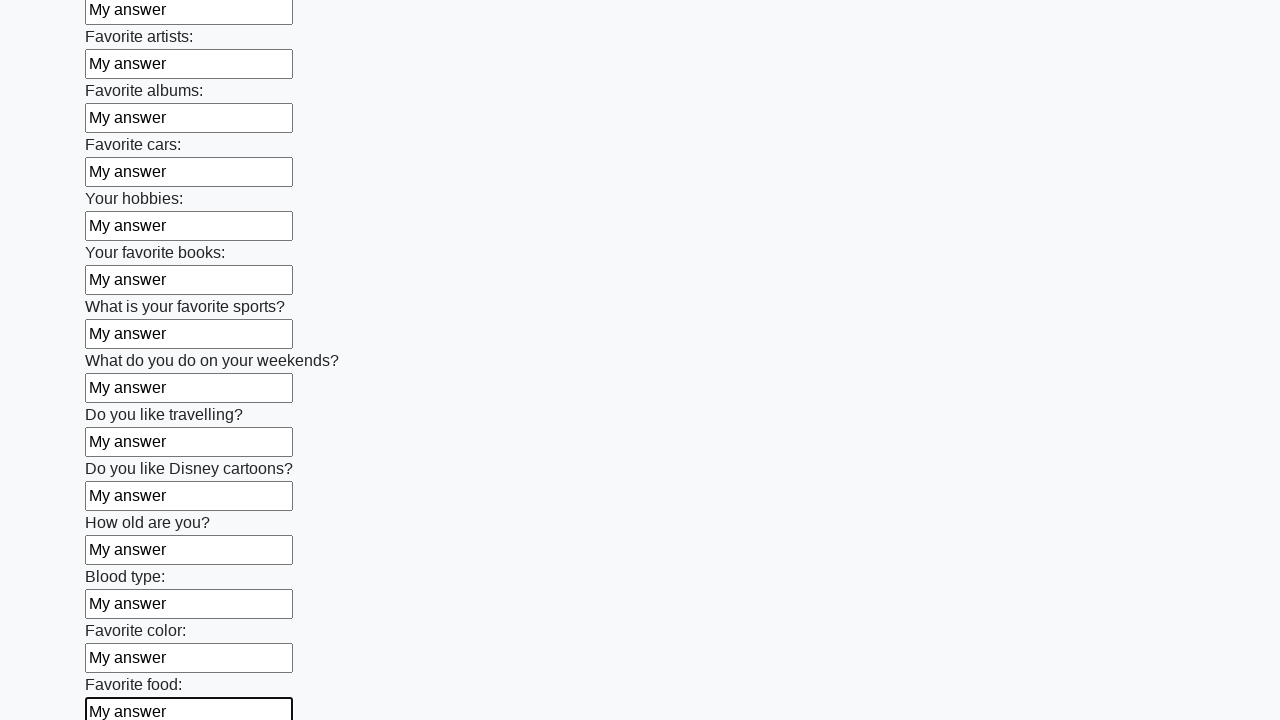

Filled an input field with 'My answer' on input >> nth=21
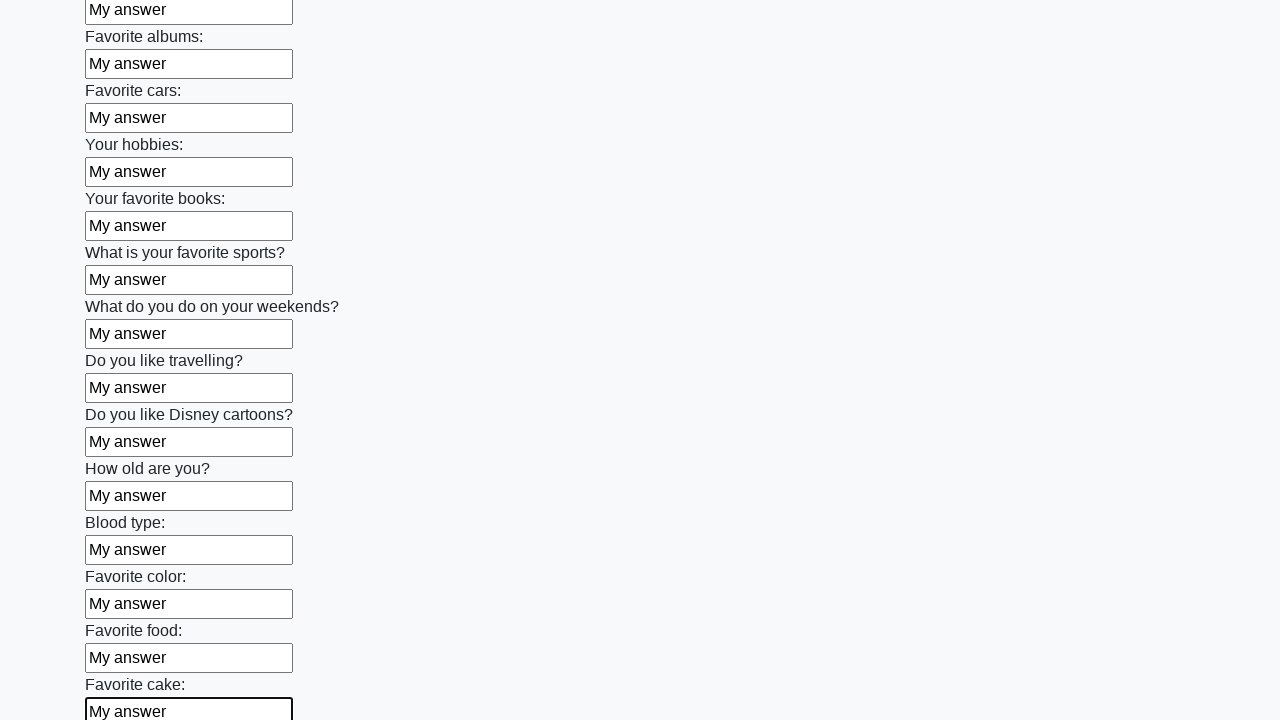

Filled an input field with 'My answer' on input >> nth=22
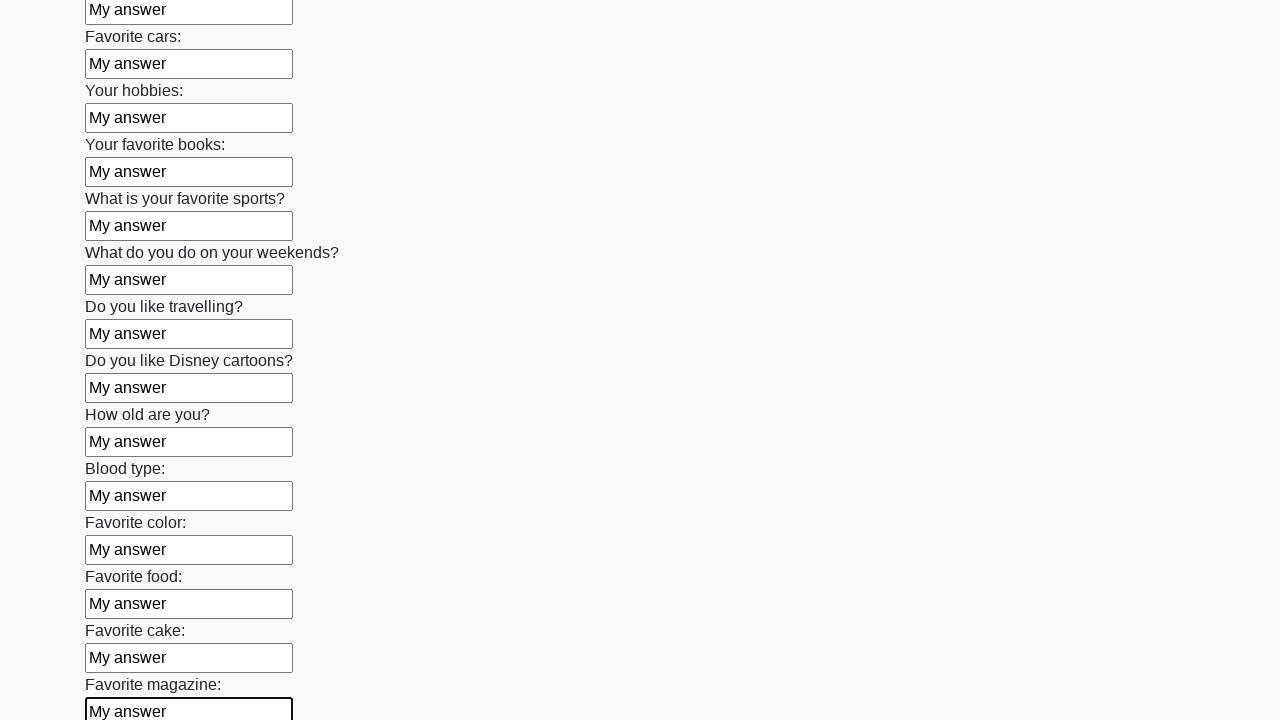

Filled an input field with 'My answer' on input >> nth=23
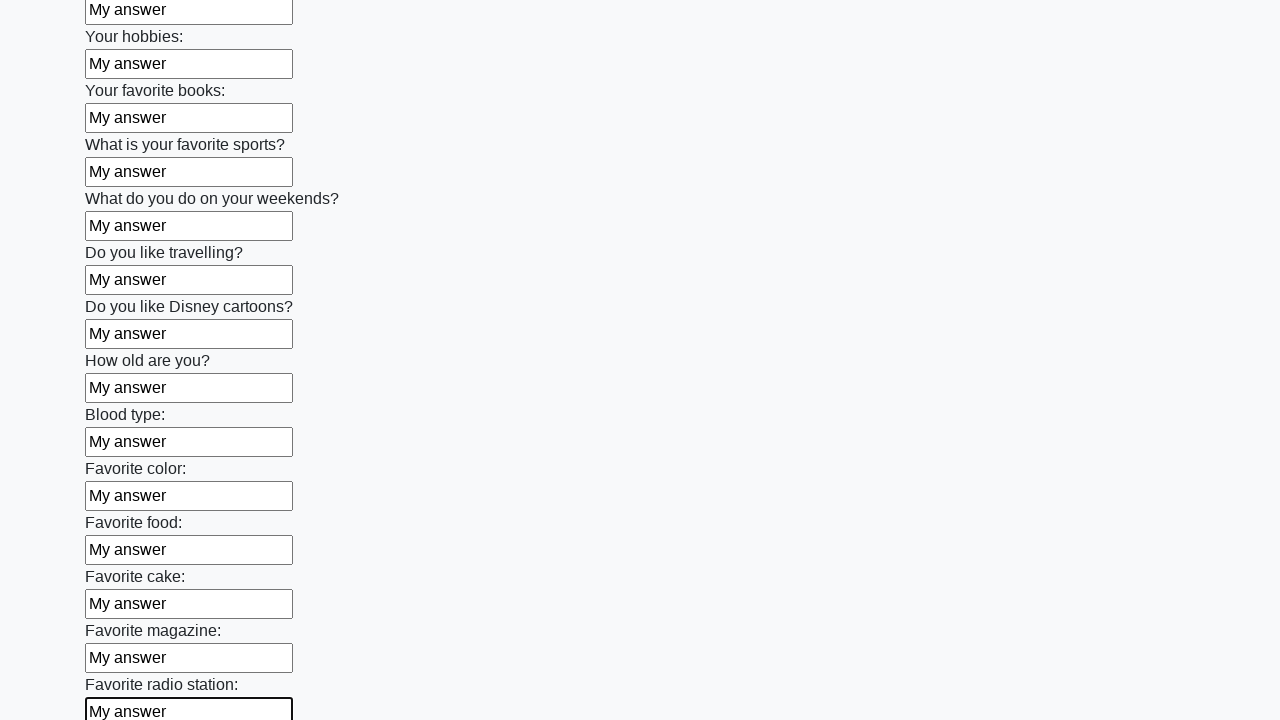

Filled an input field with 'My answer' on input >> nth=24
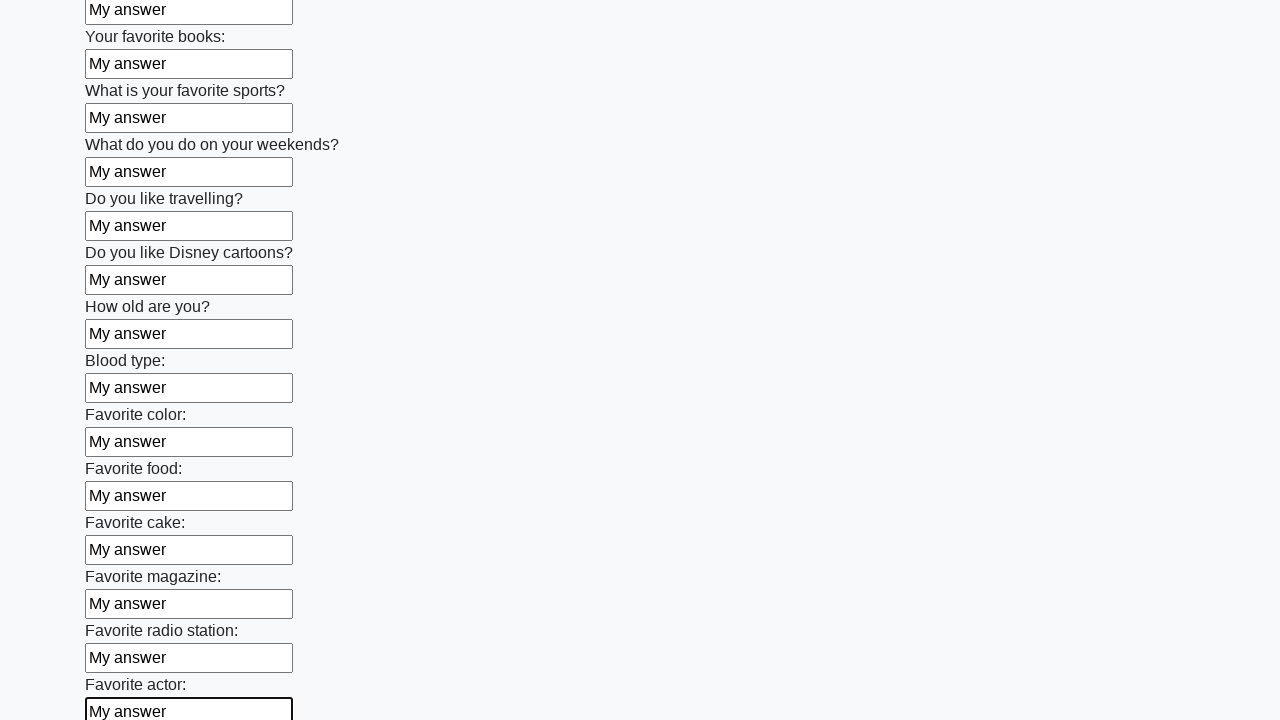

Filled an input field with 'My answer' on input >> nth=25
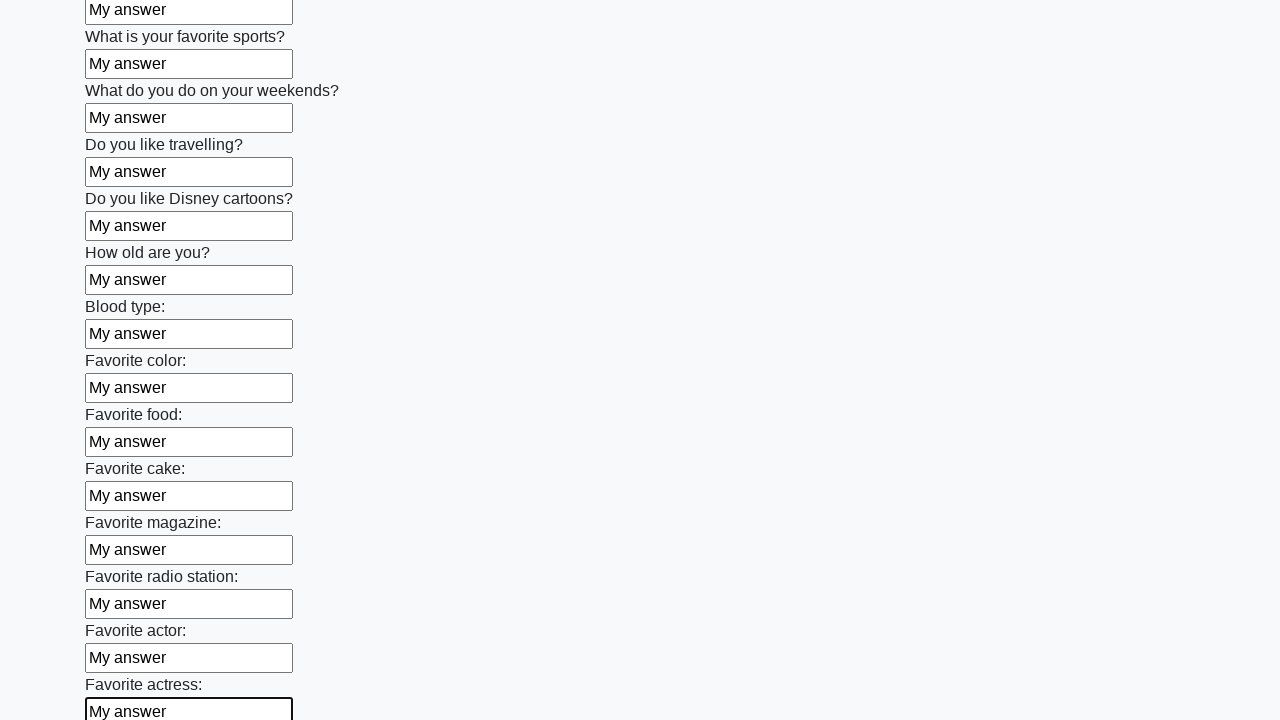

Filled an input field with 'My answer' on input >> nth=26
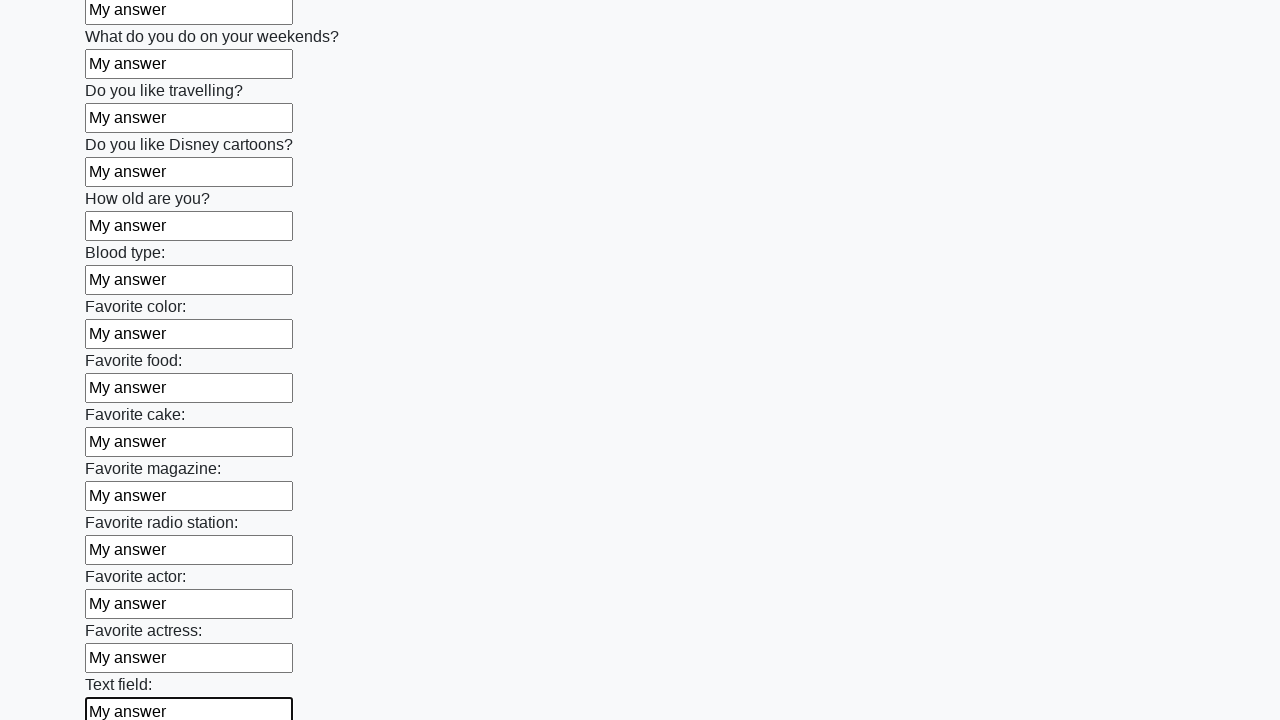

Filled an input field with 'My answer' on input >> nth=27
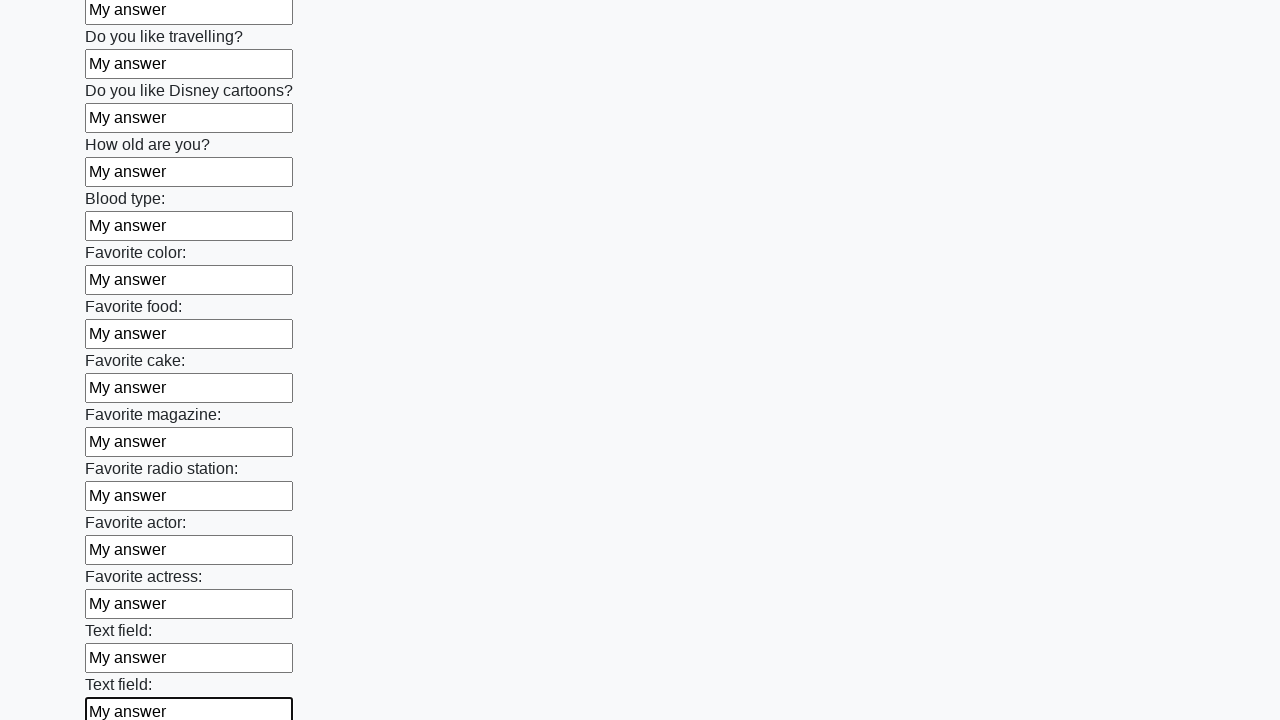

Filled an input field with 'My answer' on input >> nth=28
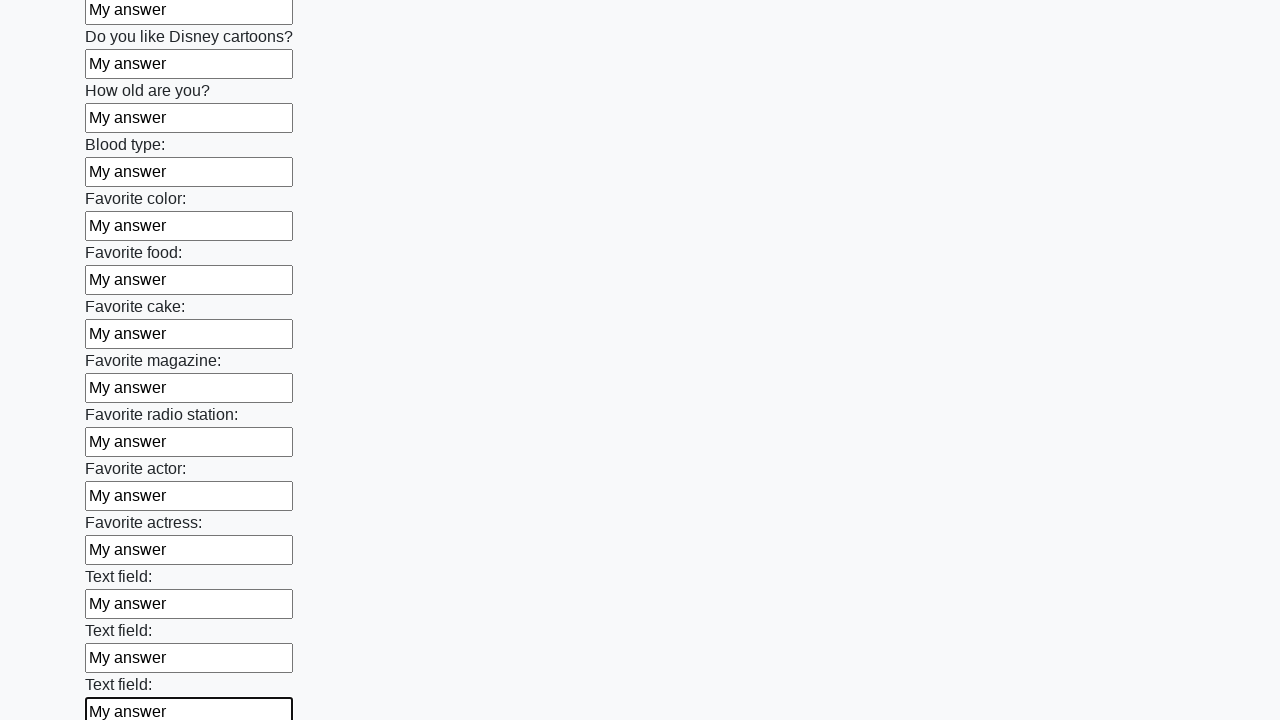

Filled an input field with 'My answer' on input >> nth=29
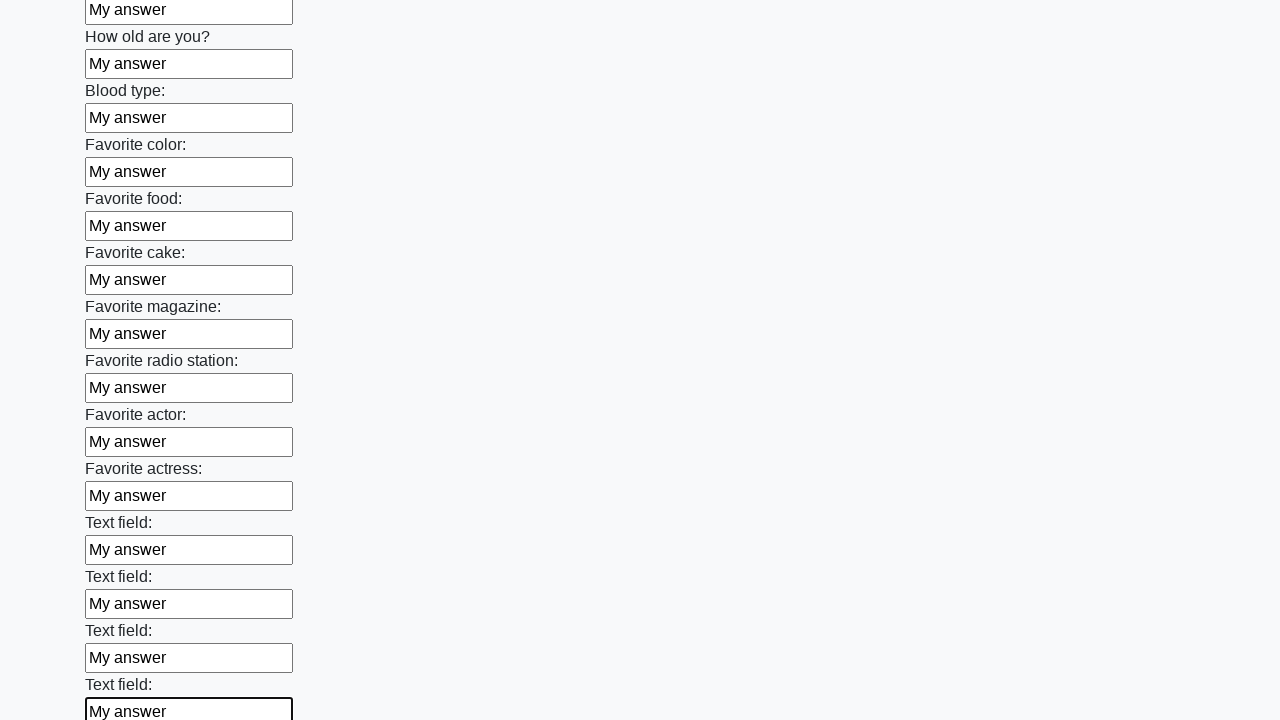

Filled an input field with 'My answer' on input >> nth=30
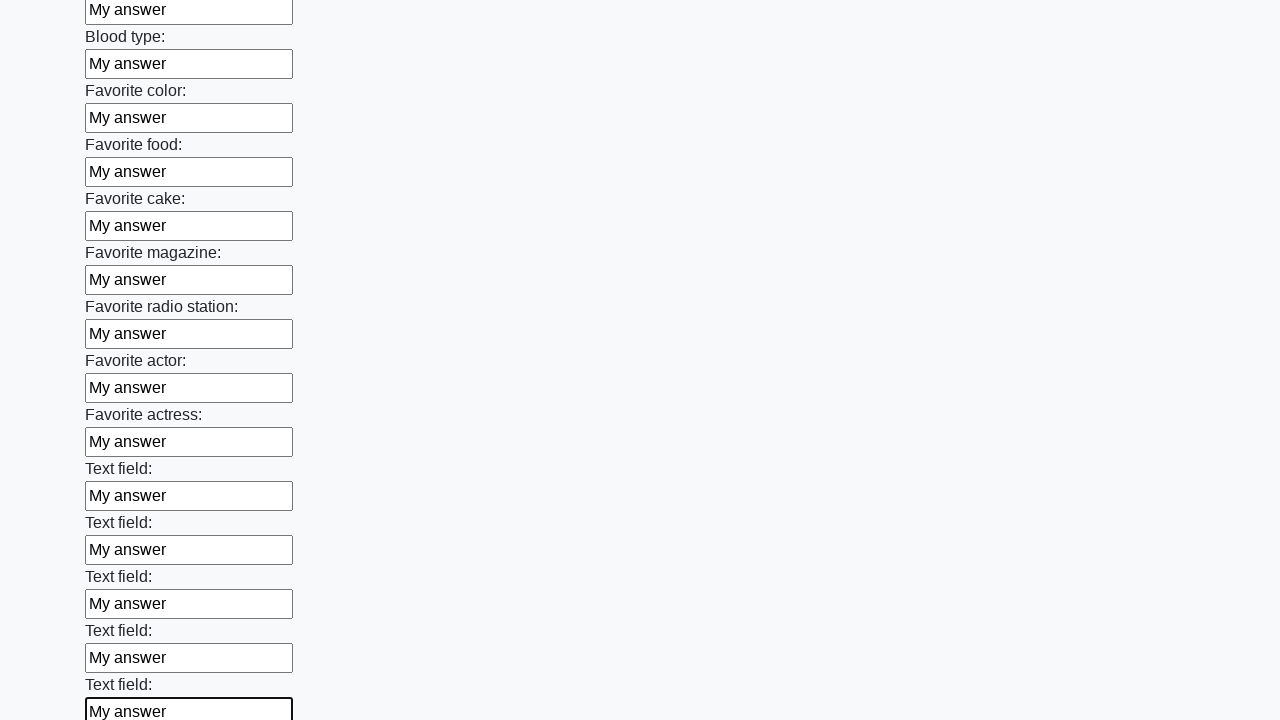

Filled an input field with 'My answer' on input >> nth=31
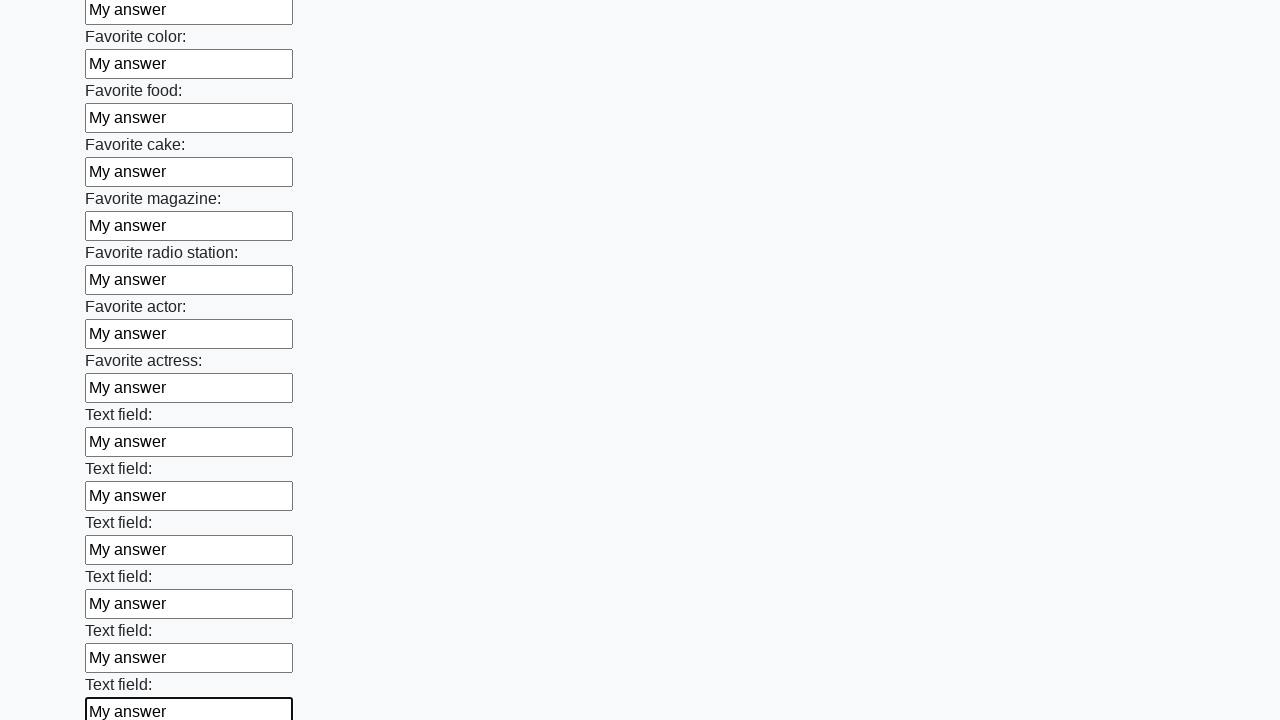

Filled an input field with 'My answer' on input >> nth=32
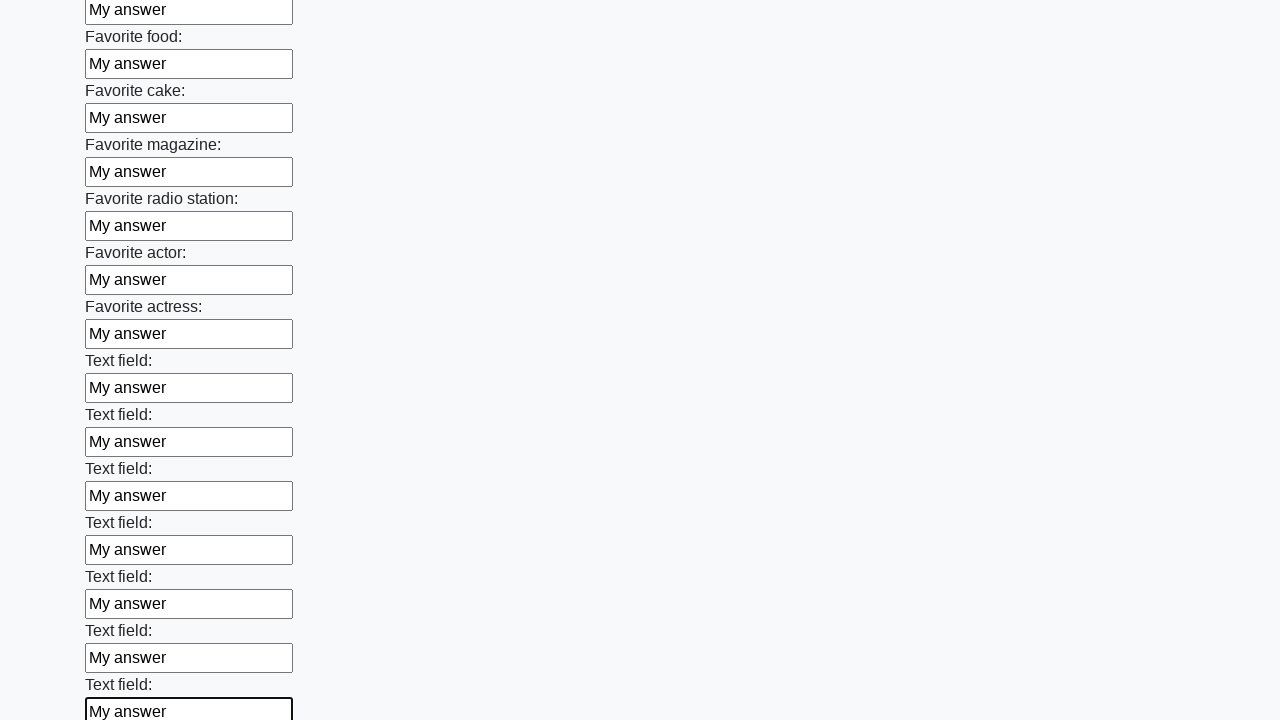

Filled an input field with 'My answer' on input >> nth=33
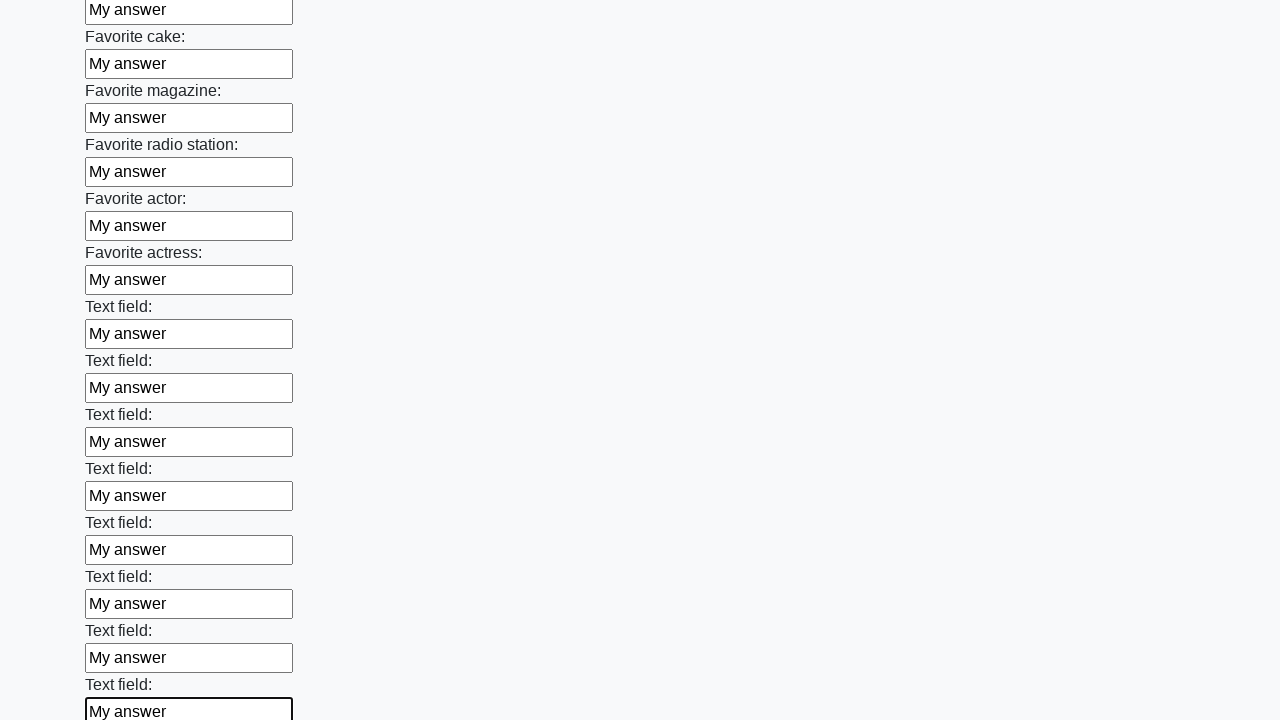

Filled an input field with 'My answer' on input >> nth=34
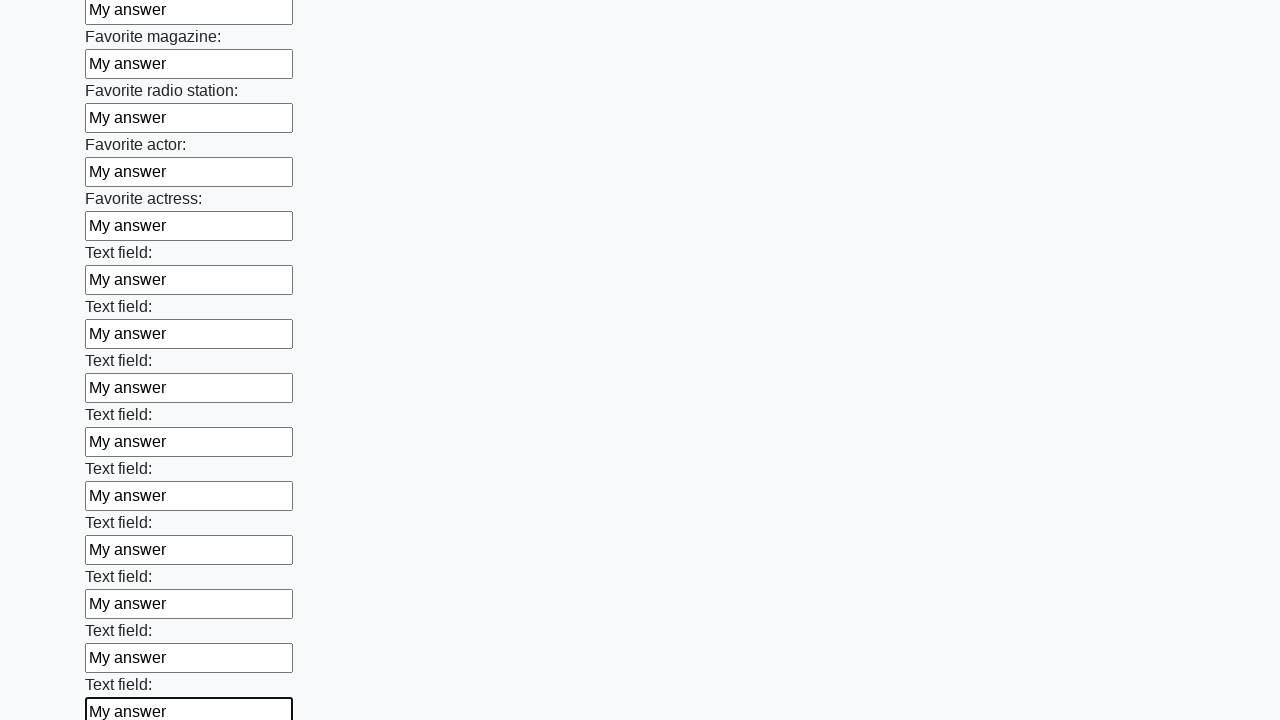

Filled an input field with 'My answer' on input >> nth=35
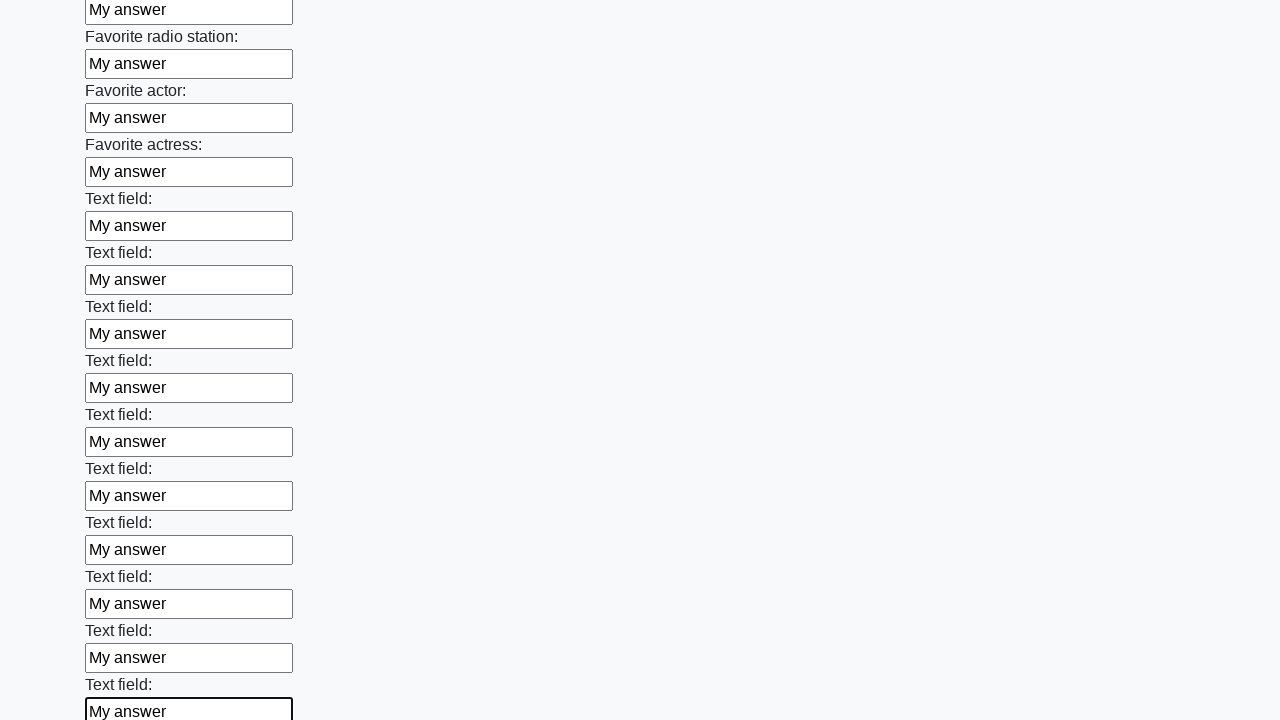

Filled an input field with 'My answer' on input >> nth=36
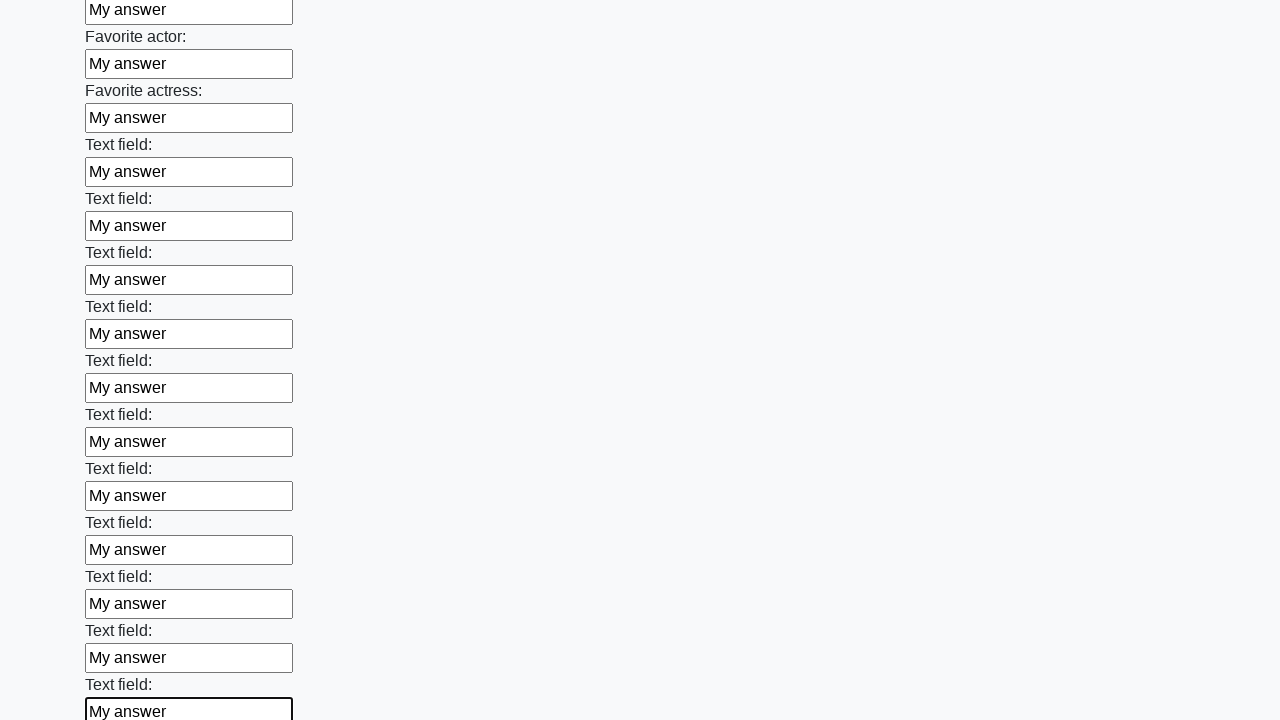

Filled an input field with 'My answer' on input >> nth=37
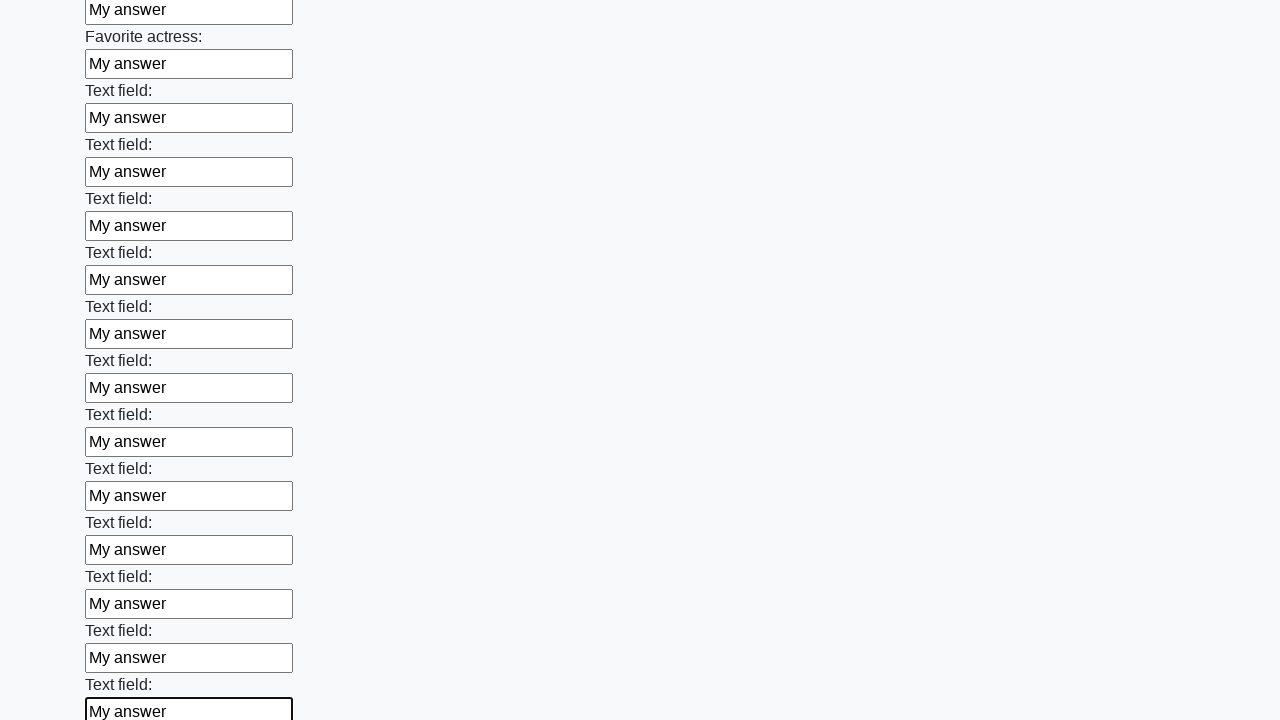

Filled an input field with 'My answer' on input >> nth=38
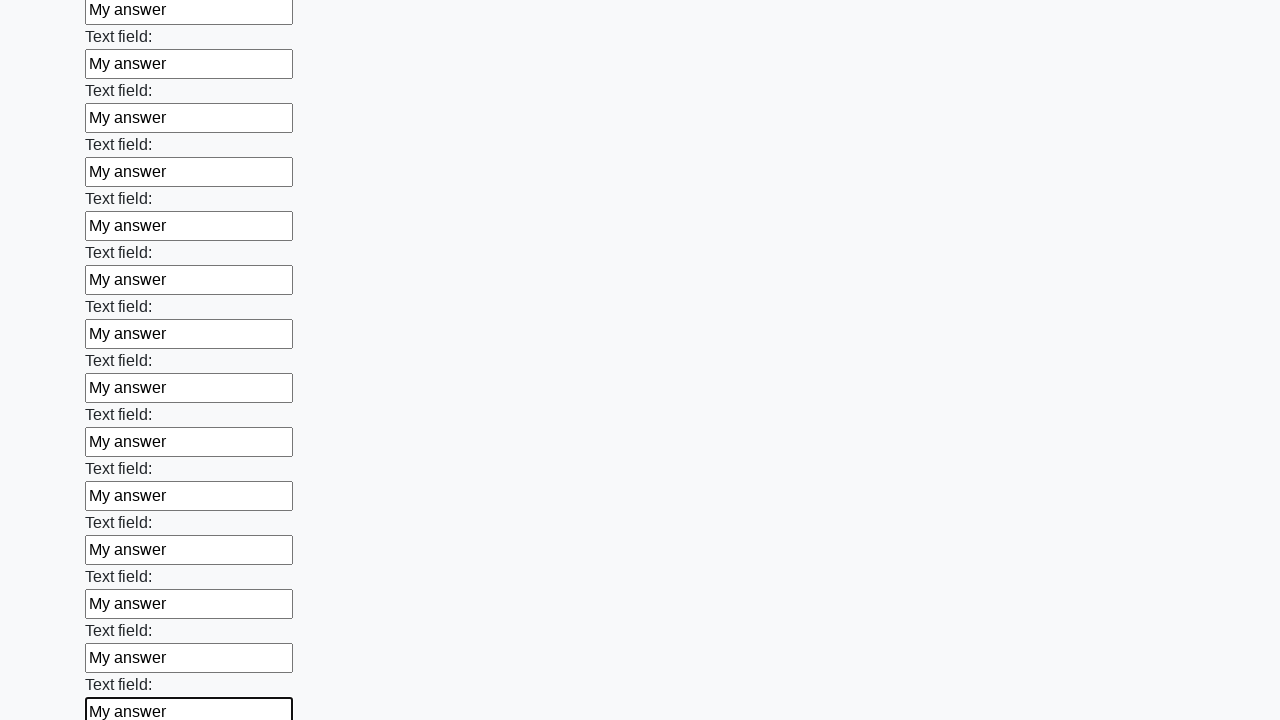

Filled an input field with 'My answer' on input >> nth=39
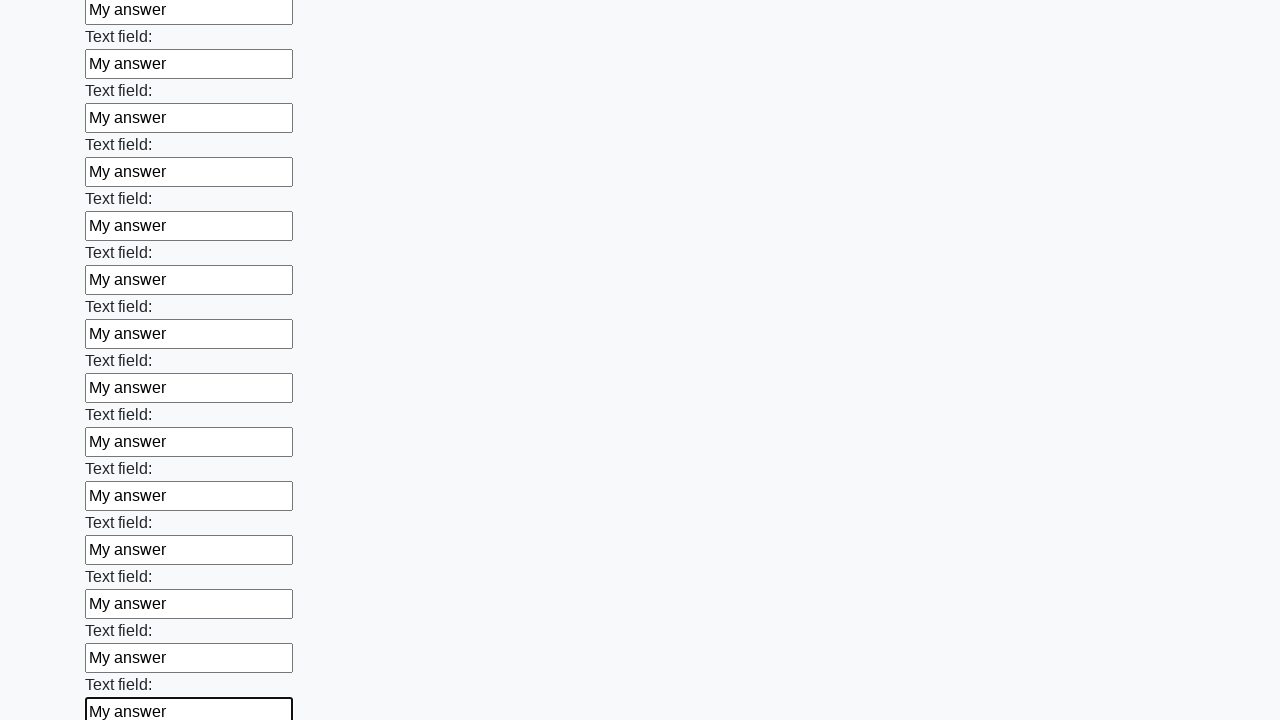

Filled an input field with 'My answer' on input >> nth=40
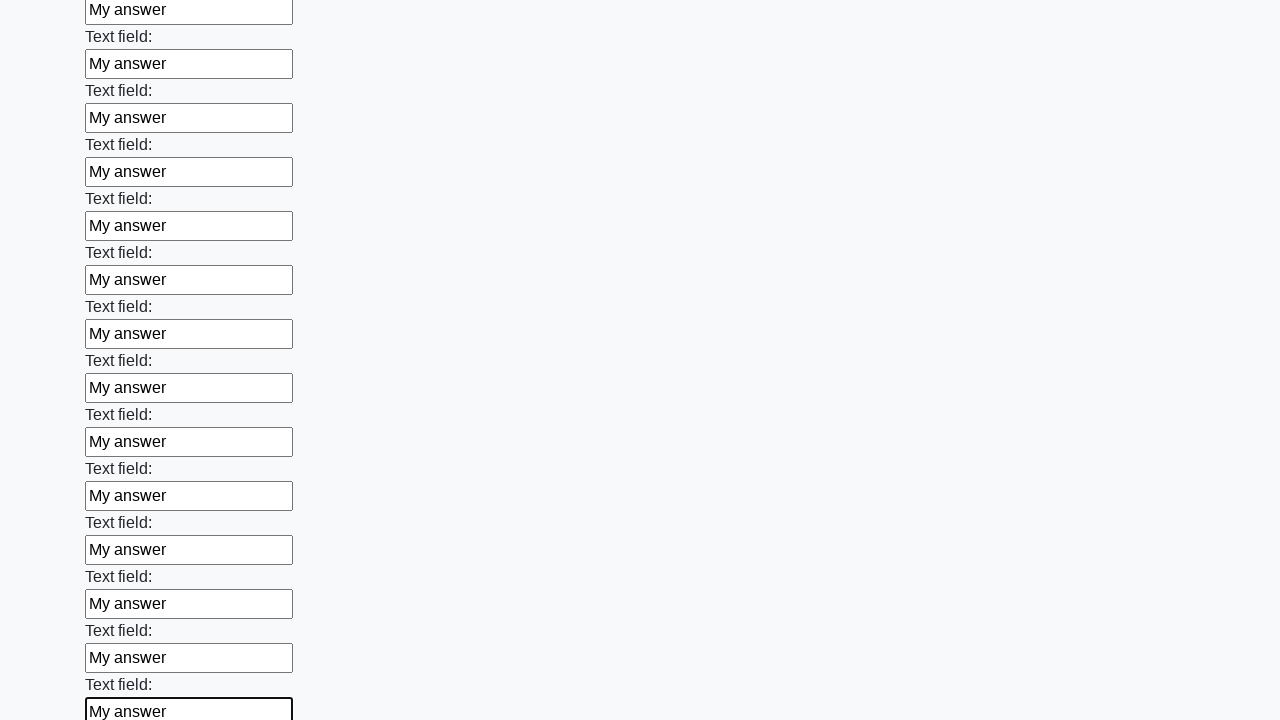

Filled an input field with 'My answer' on input >> nth=41
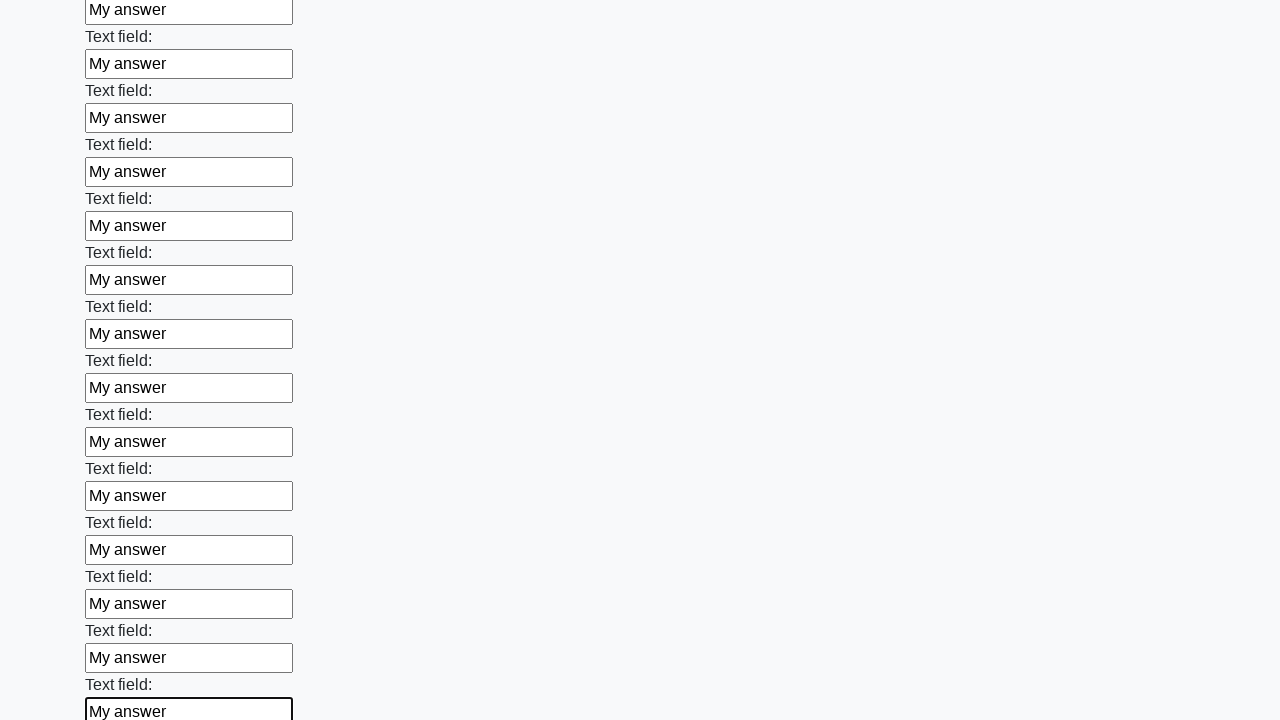

Filled an input field with 'My answer' on input >> nth=42
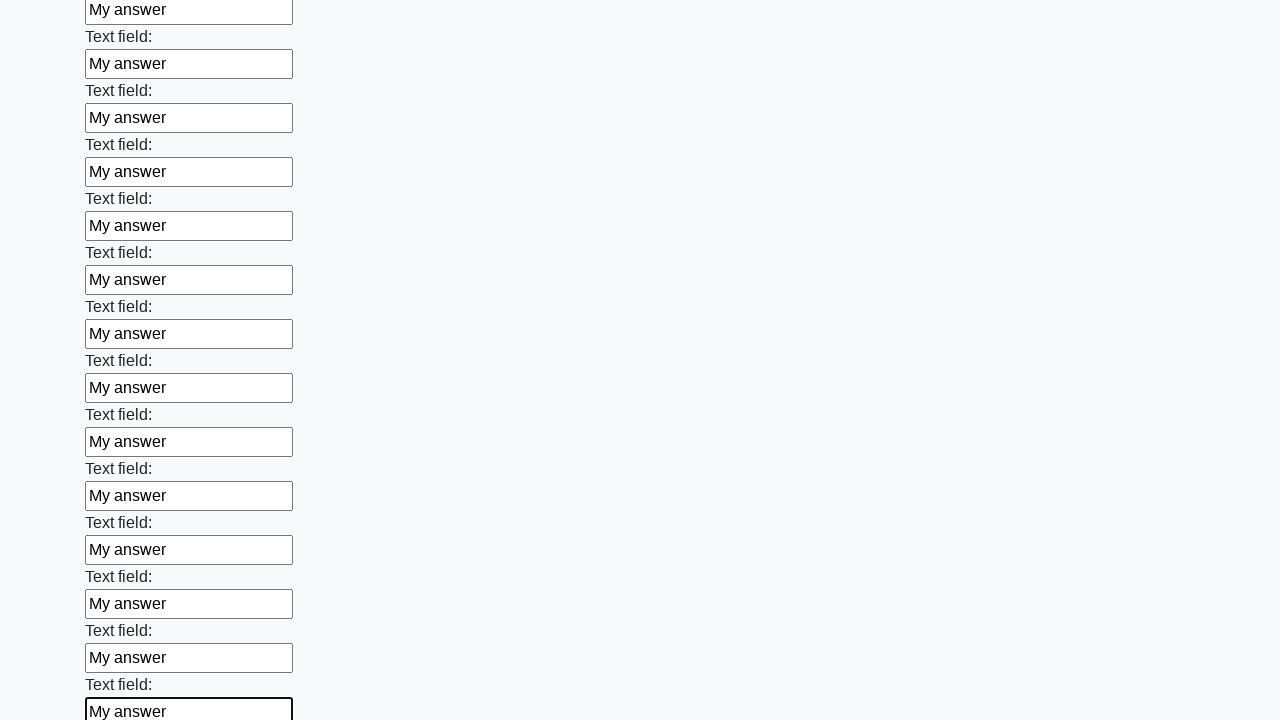

Filled an input field with 'My answer' on input >> nth=43
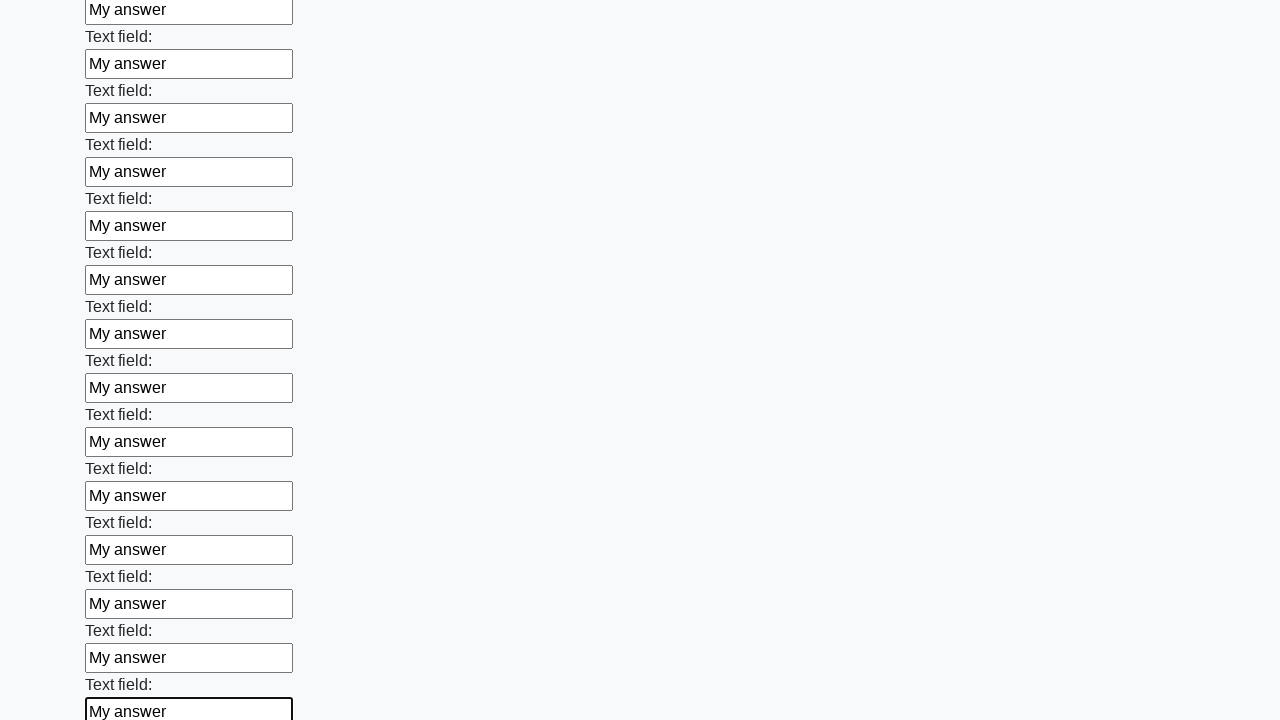

Filled an input field with 'My answer' on input >> nth=44
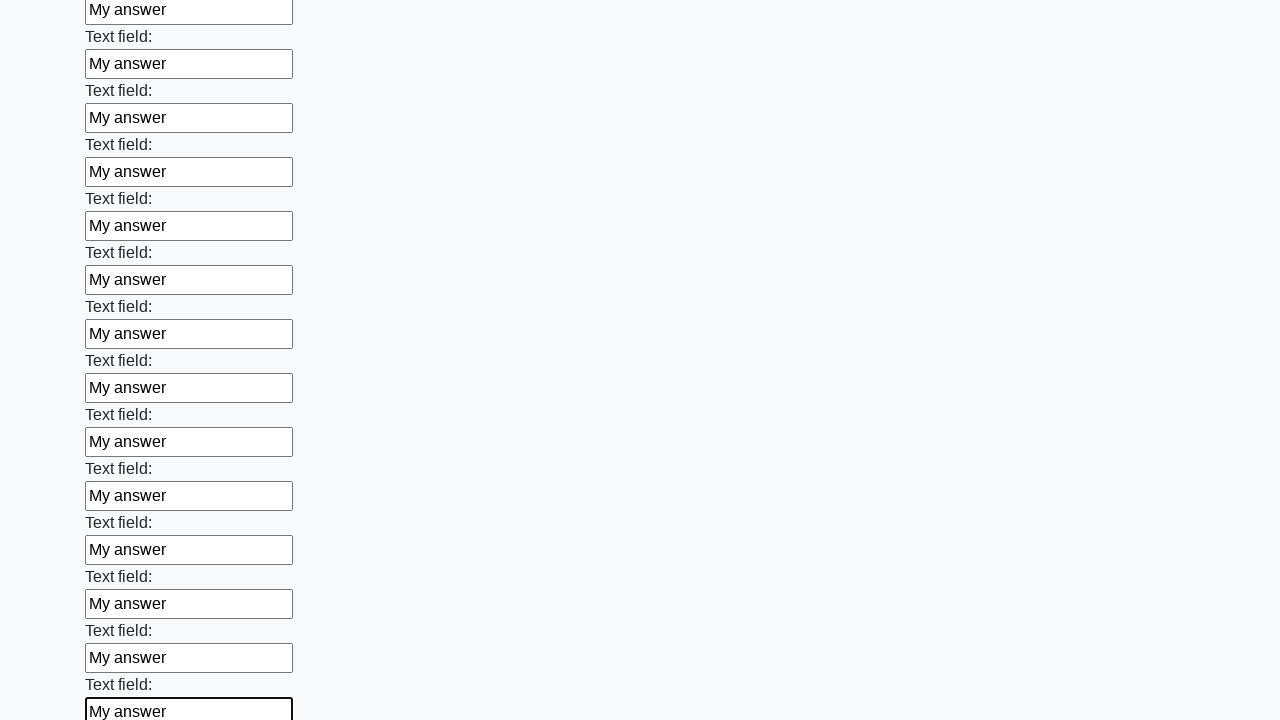

Filled an input field with 'My answer' on input >> nth=45
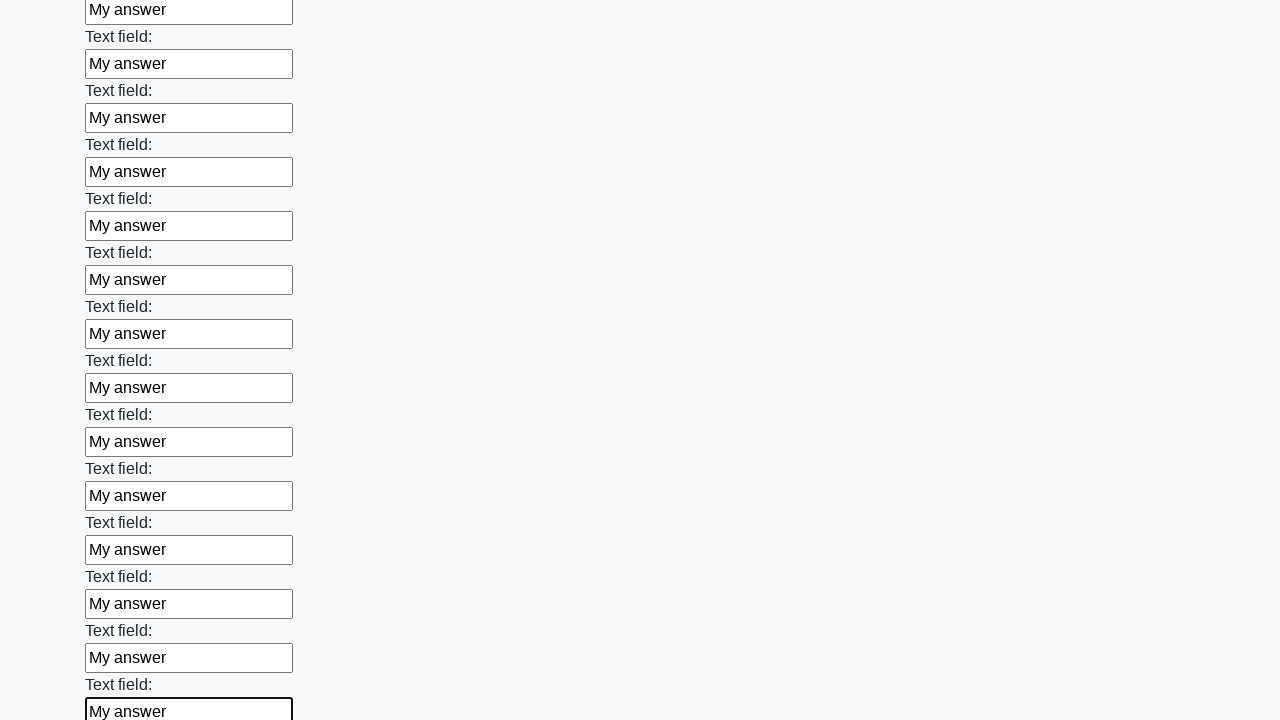

Filled an input field with 'My answer' on input >> nth=46
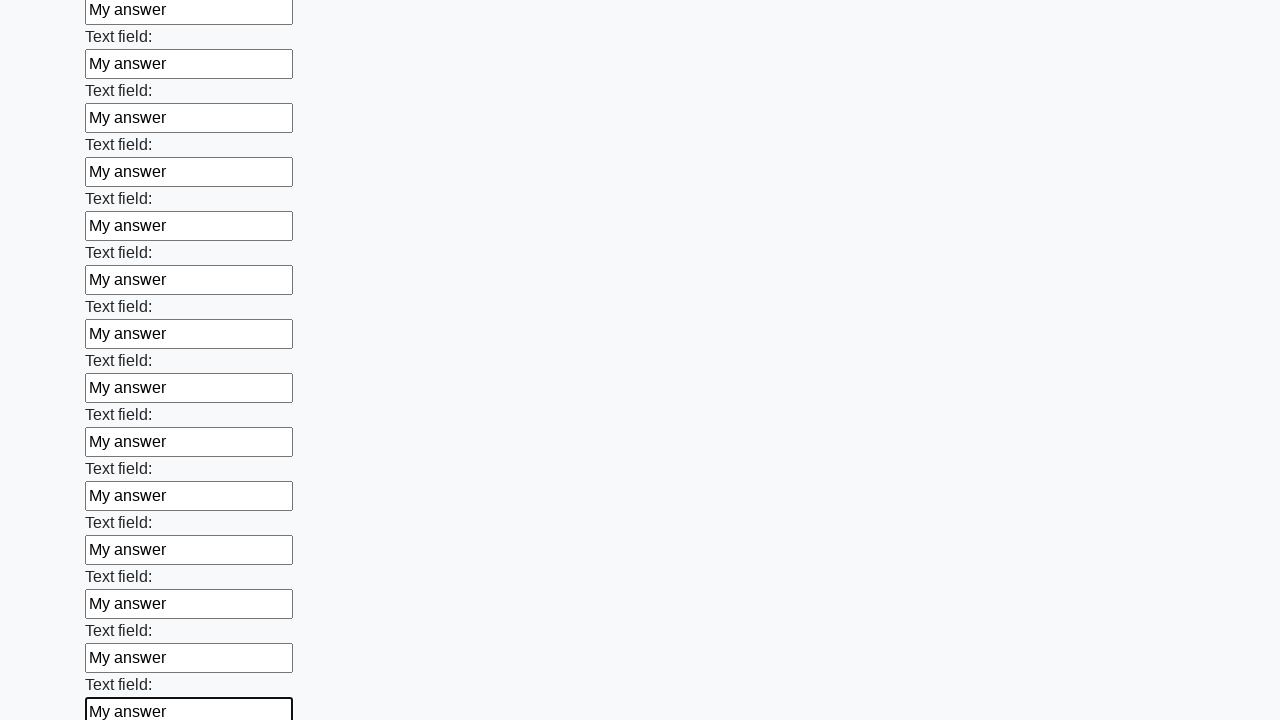

Filled an input field with 'My answer' on input >> nth=47
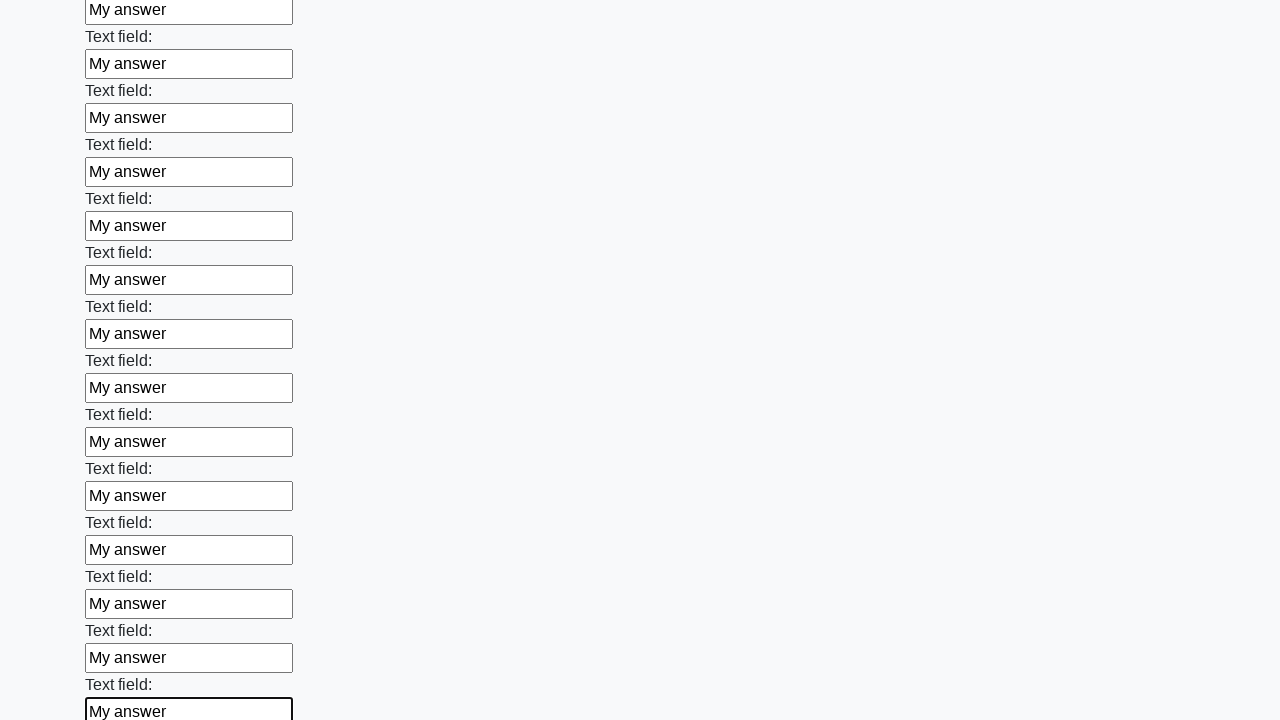

Filled an input field with 'My answer' on input >> nth=48
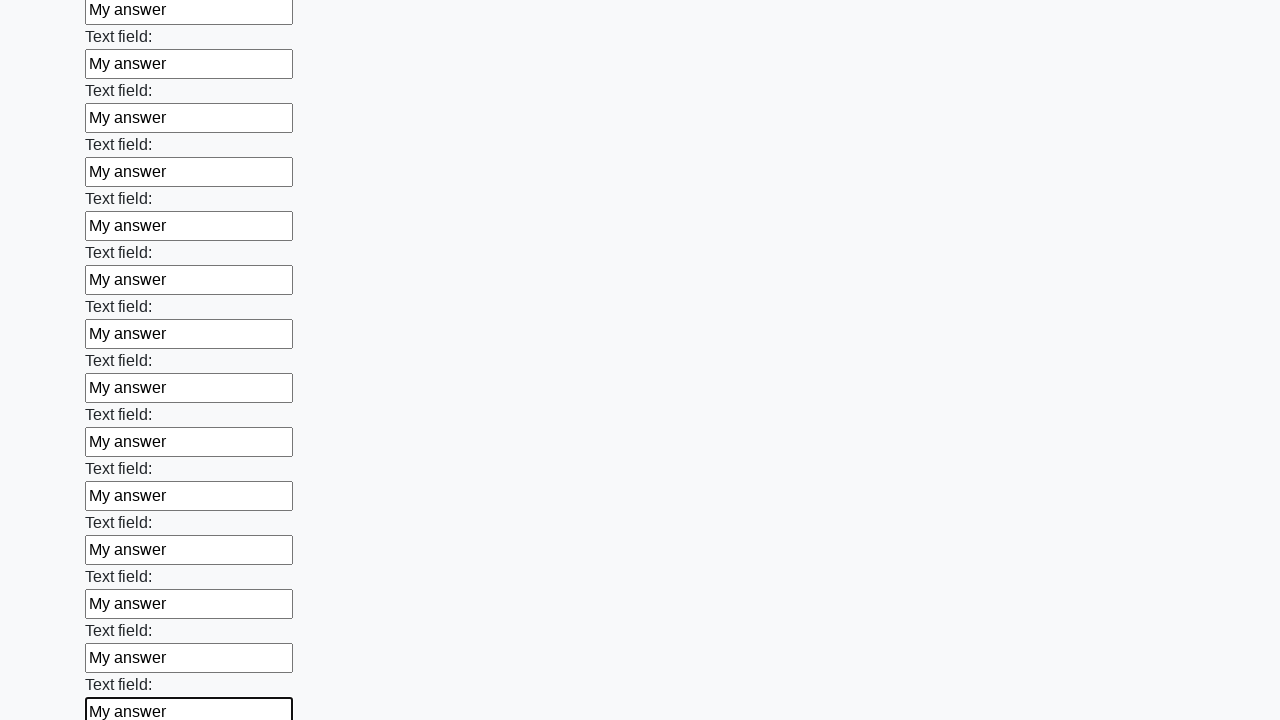

Filled an input field with 'My answer' on input >> nth=49
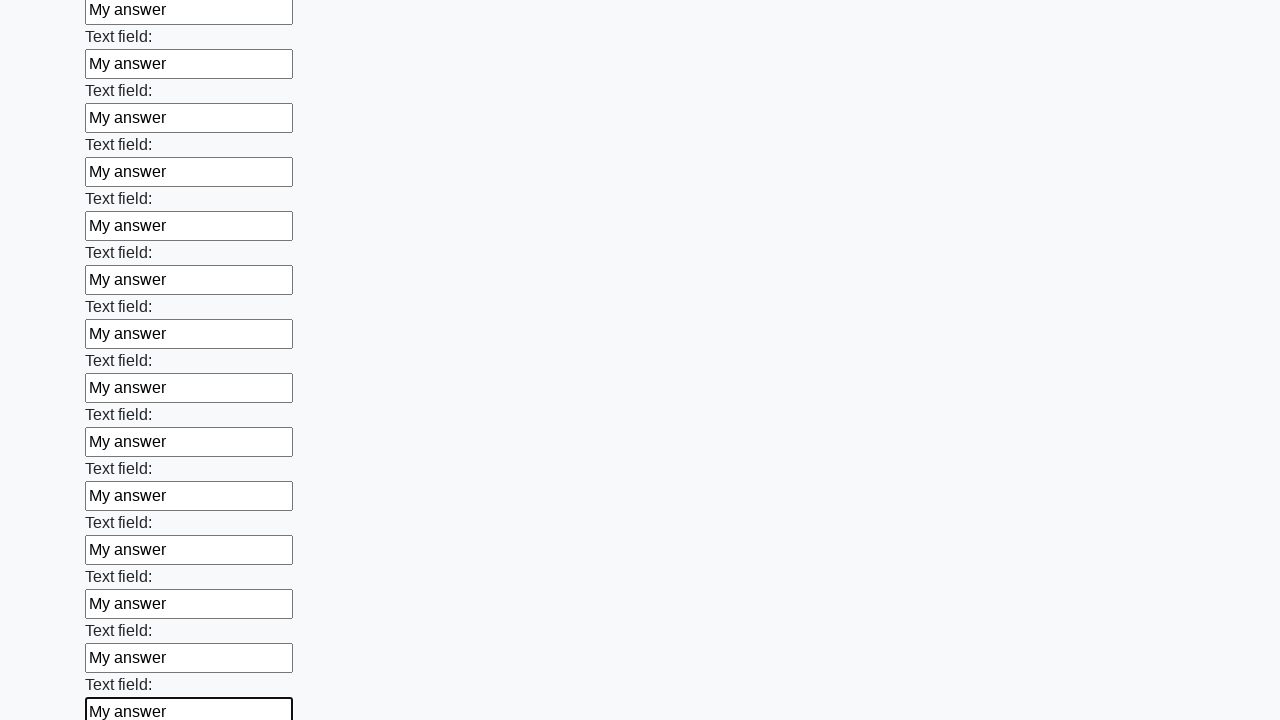

Filled an input field with 'My answer' on input >> nth=50
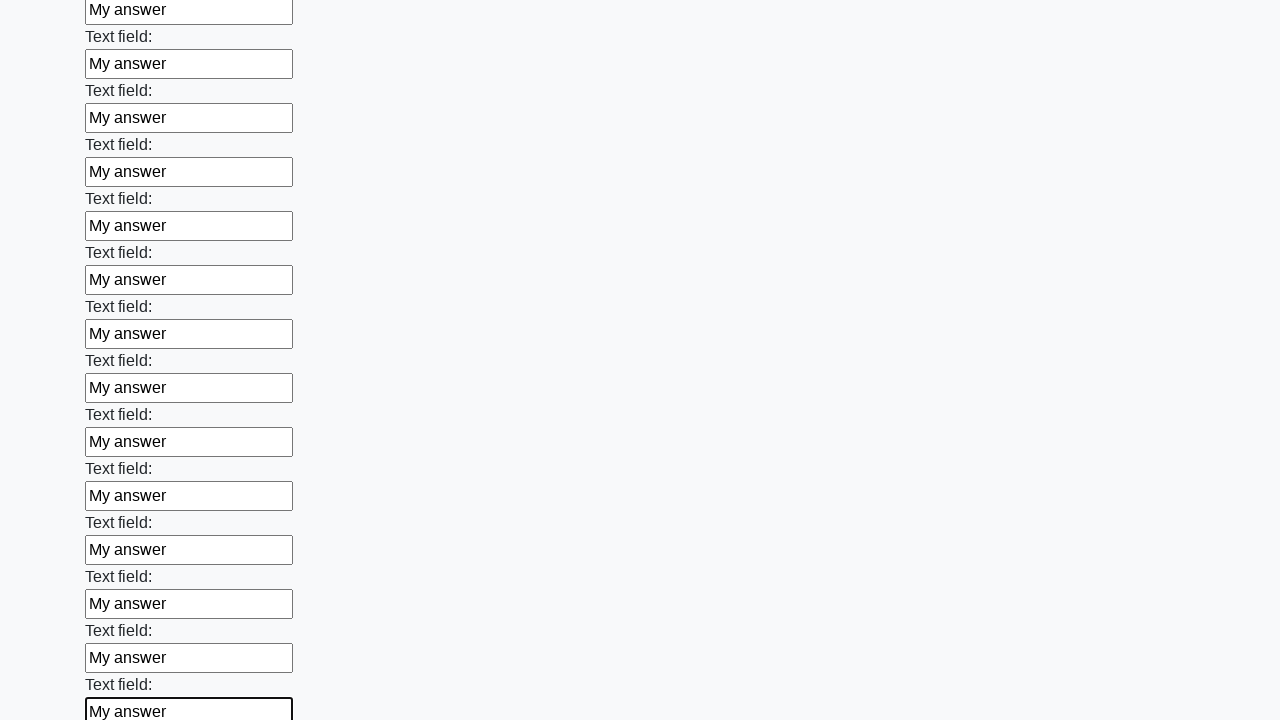

Filled an input field with 'My answer' on input >> nth=51
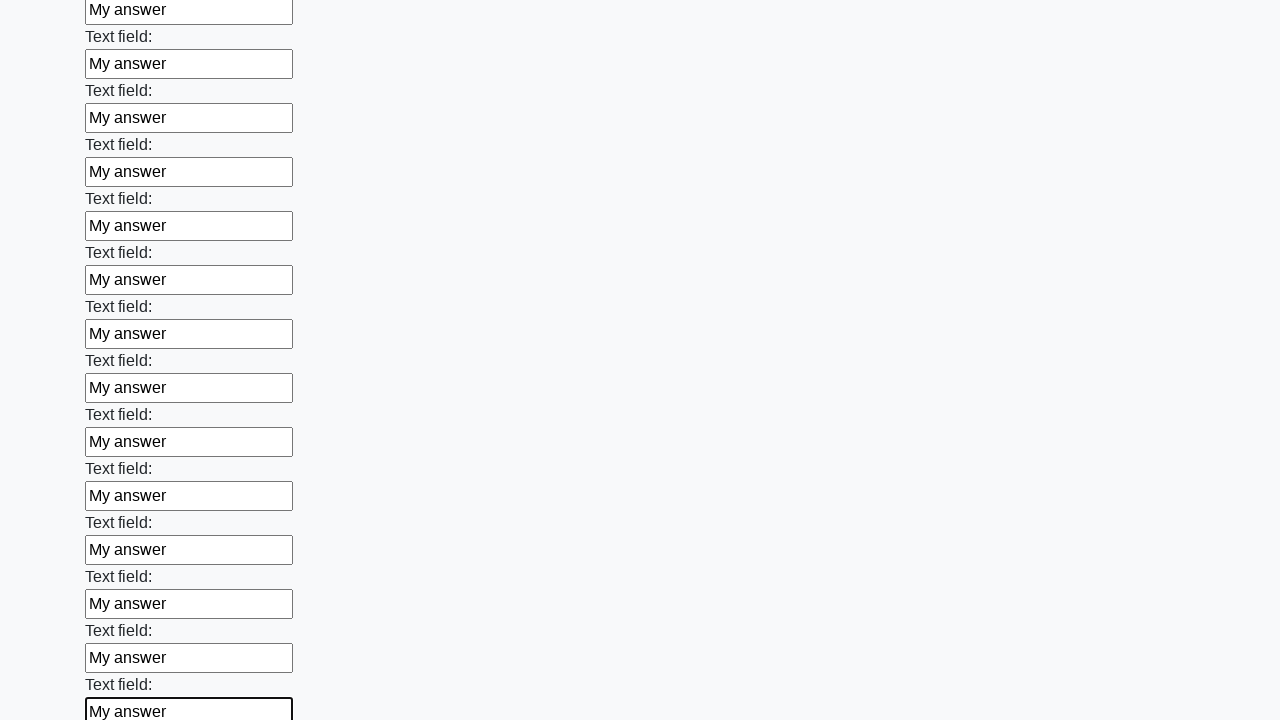

Filled an input field with 'My answer' on input >> nth=52
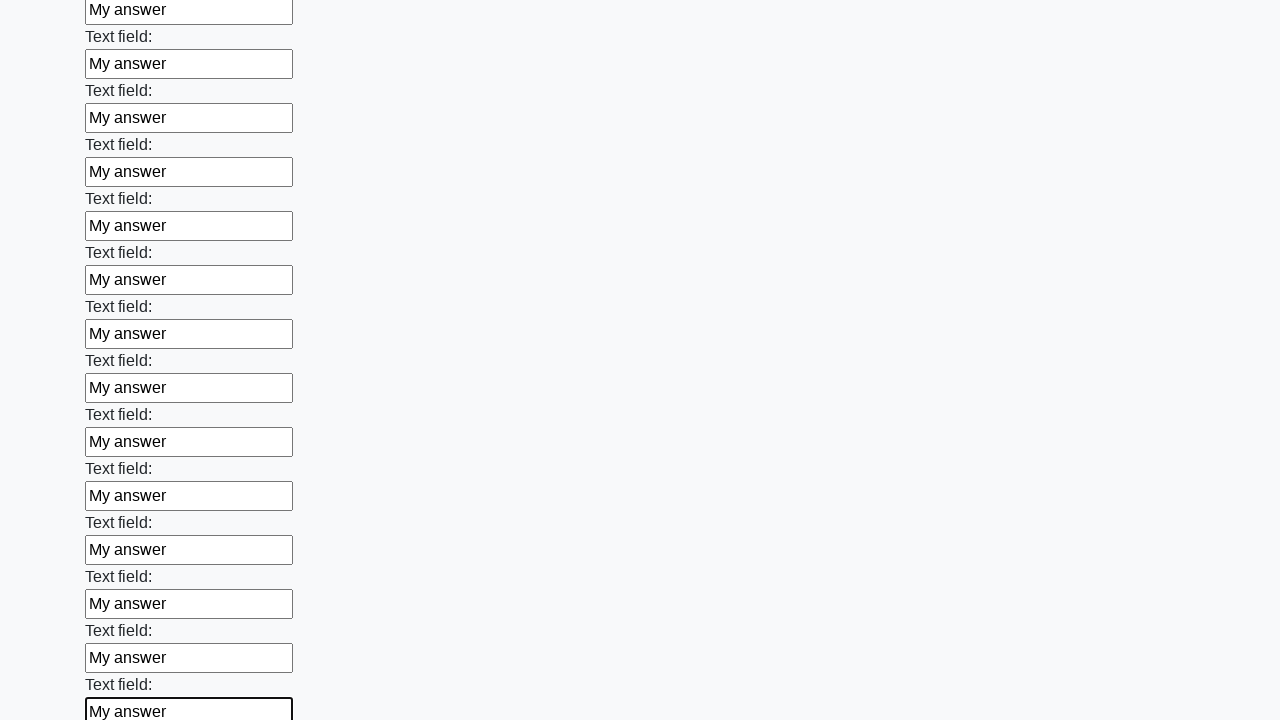

Filled an input field with 'My answer' on input >> nth=53
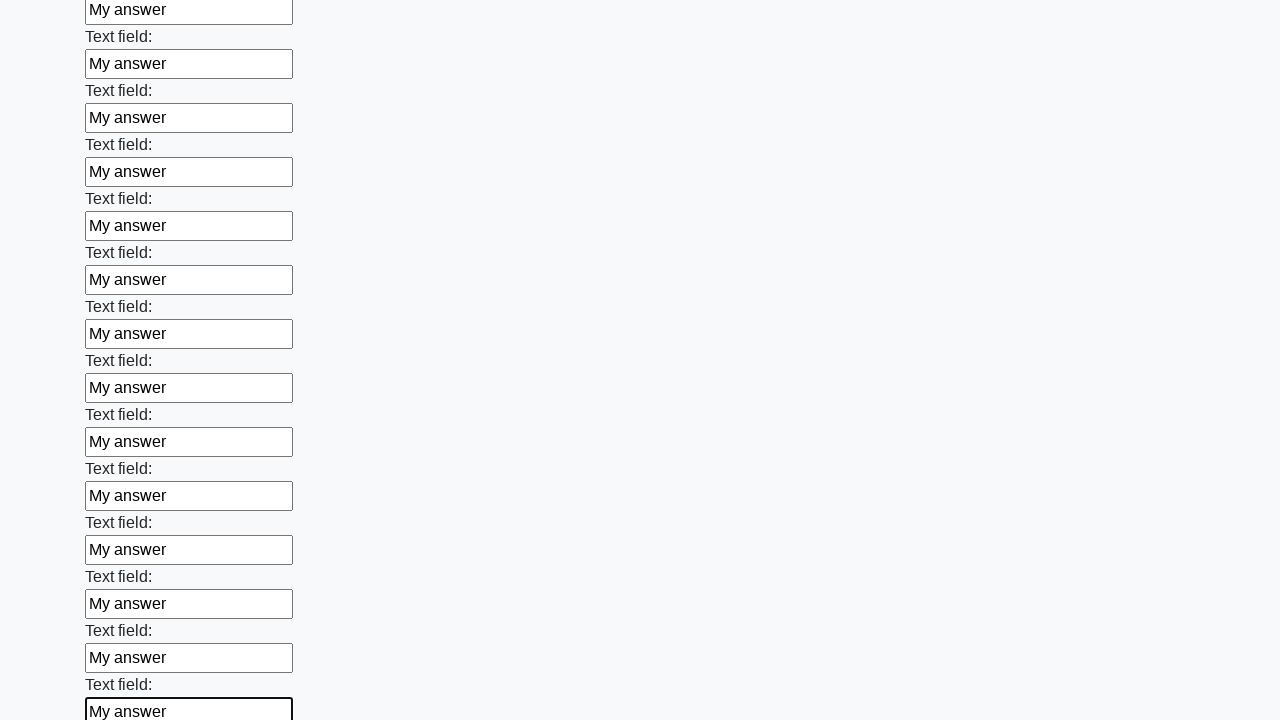

Filled an input field with 'My answer' on input >> nth=54
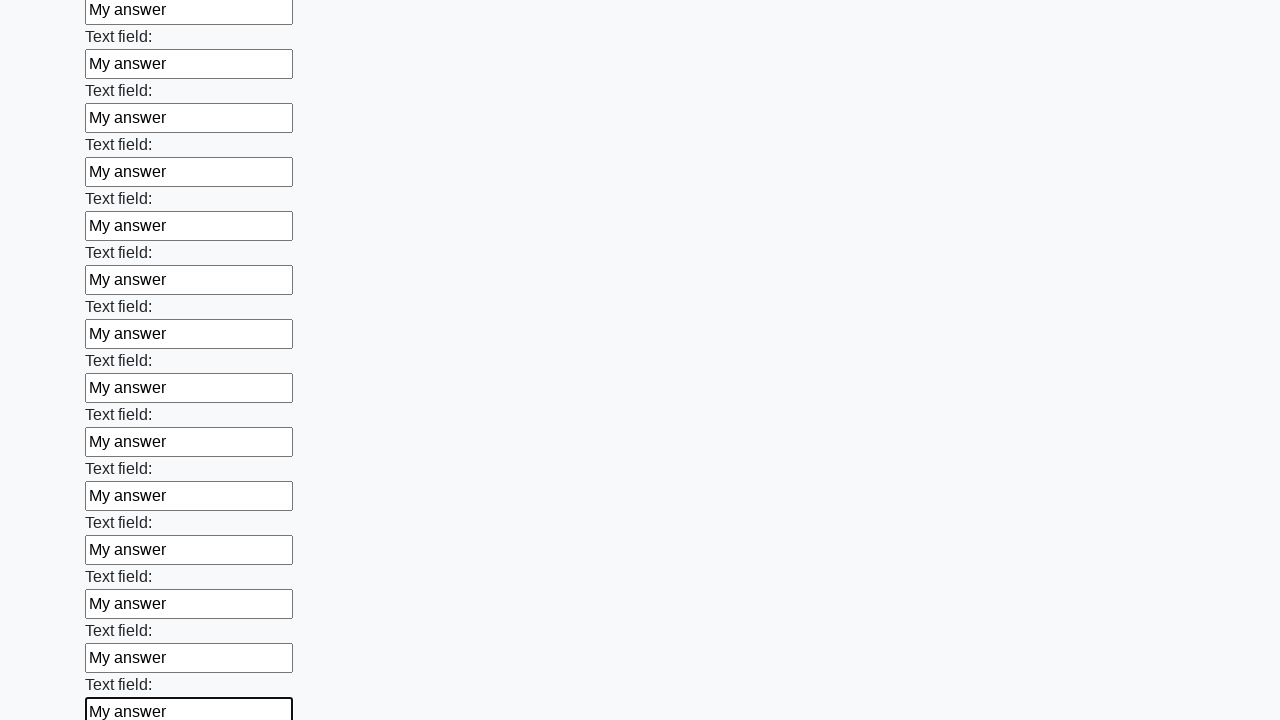

Filled an input field with 'My answer' on input >> nth=55
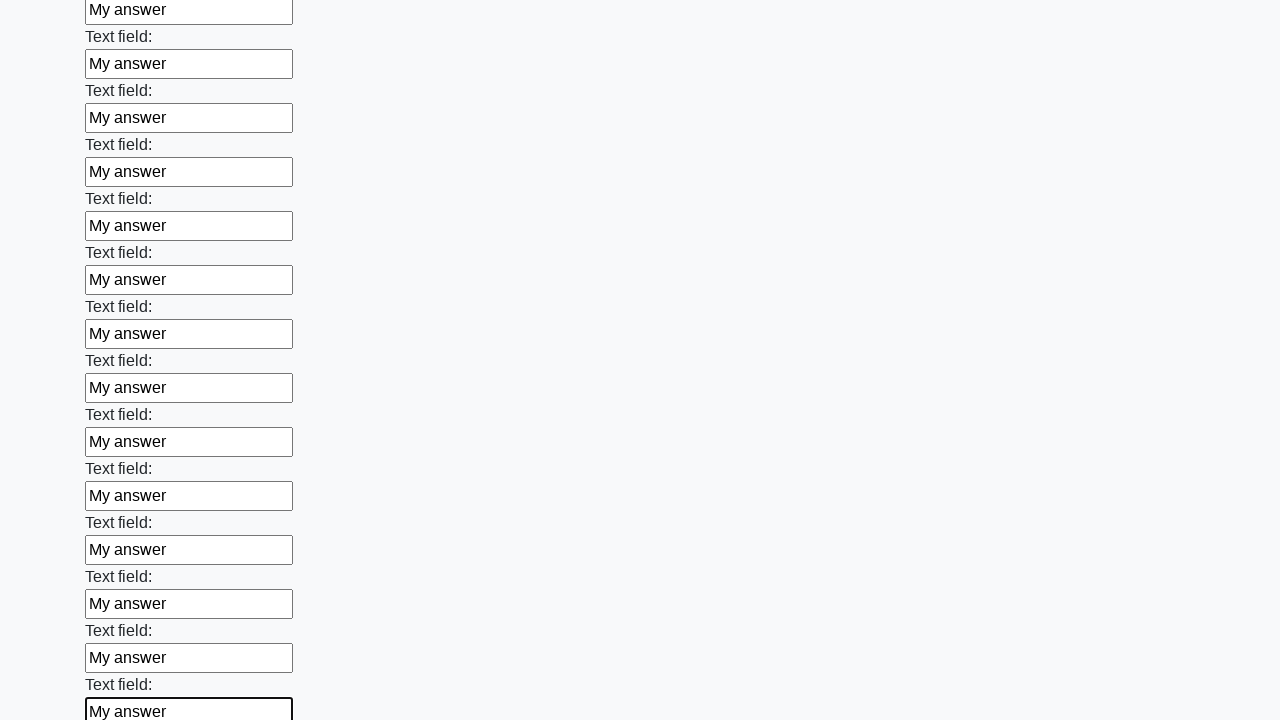

Filled an input field with 'My answer' on input >> nth=56
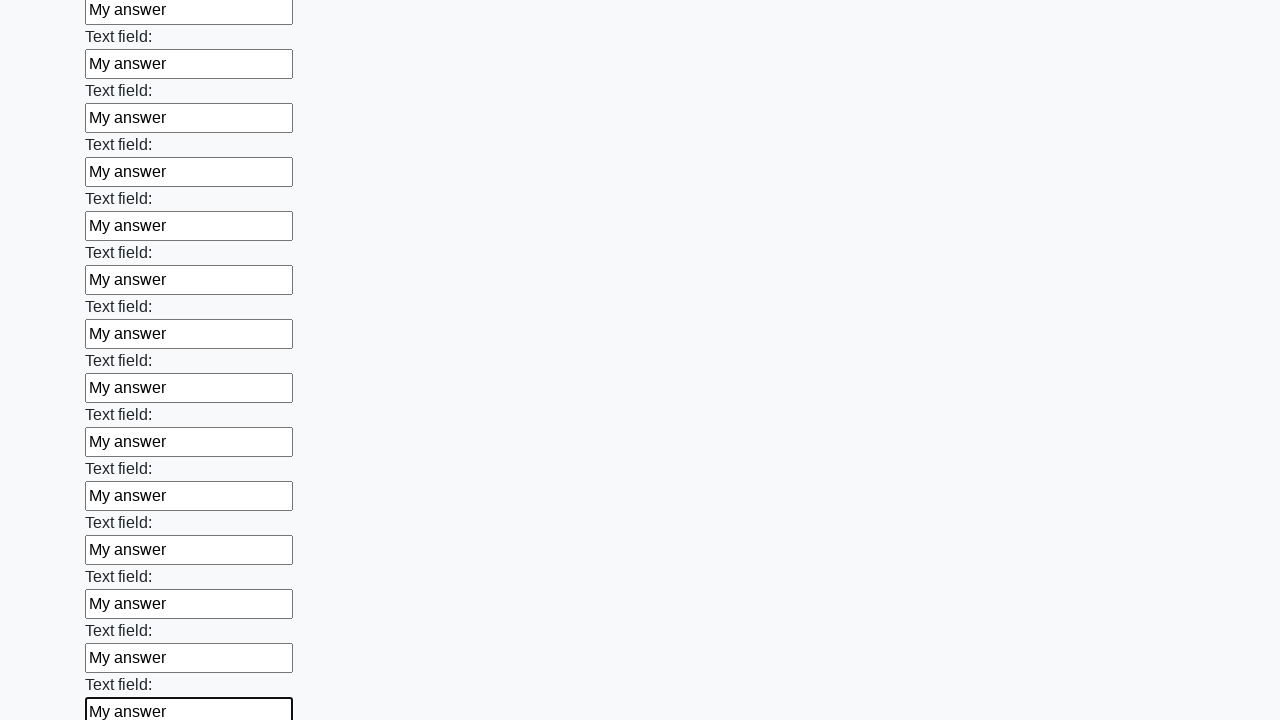

Filled an input field with 'My answer' on input >> nth=57
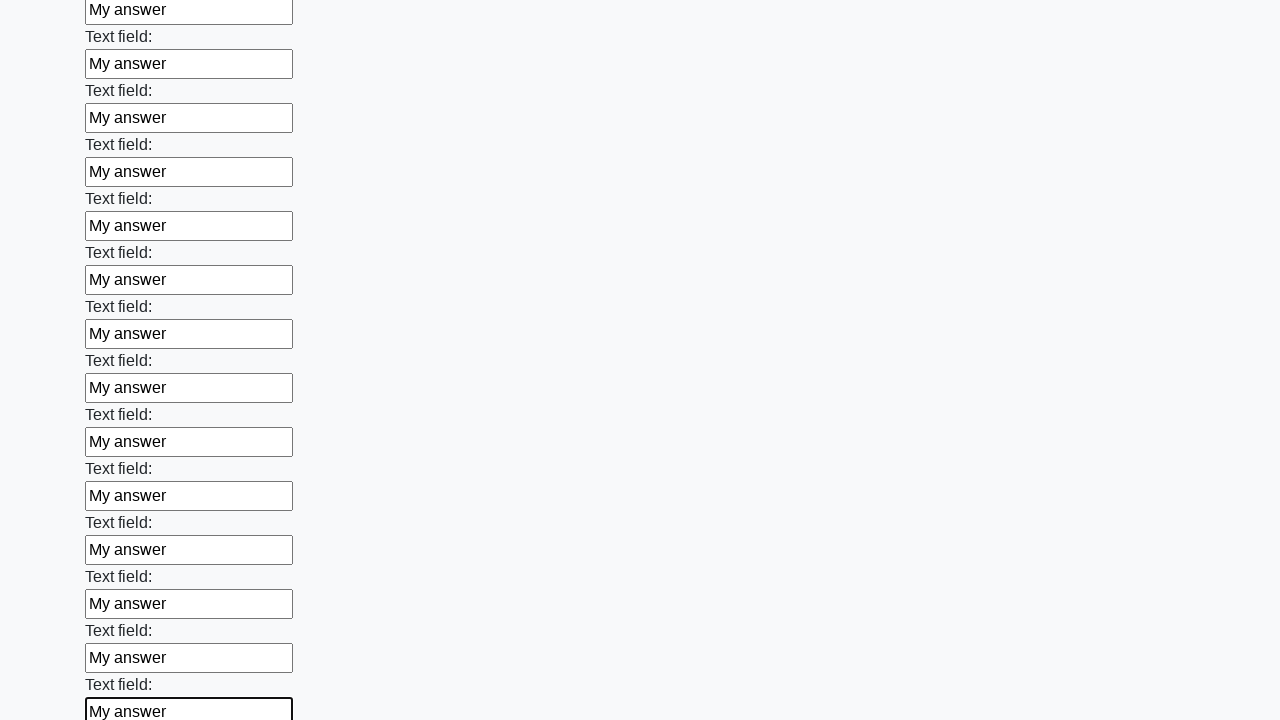

Filled an input field with 'My answer' on input >> nth=58
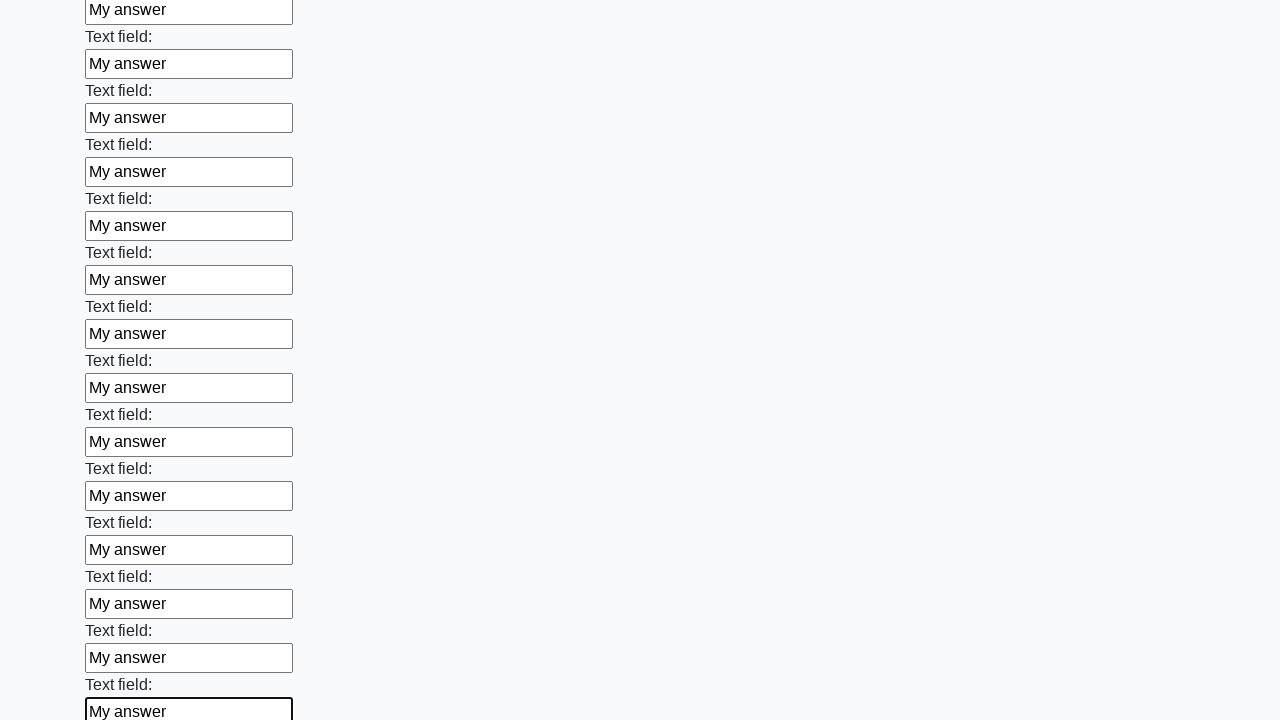

Filled an input field with 'My answer' on input >> nth=59
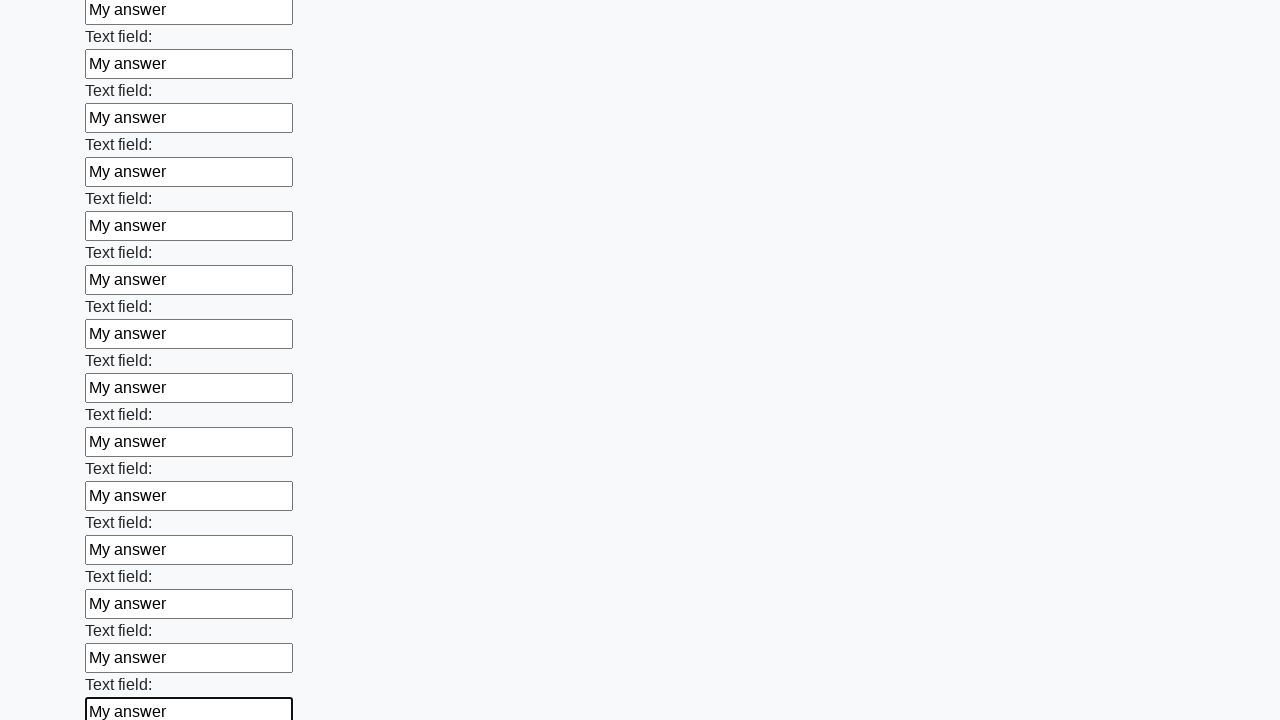

Filled an input field with 'My answer' on input >> nth=60
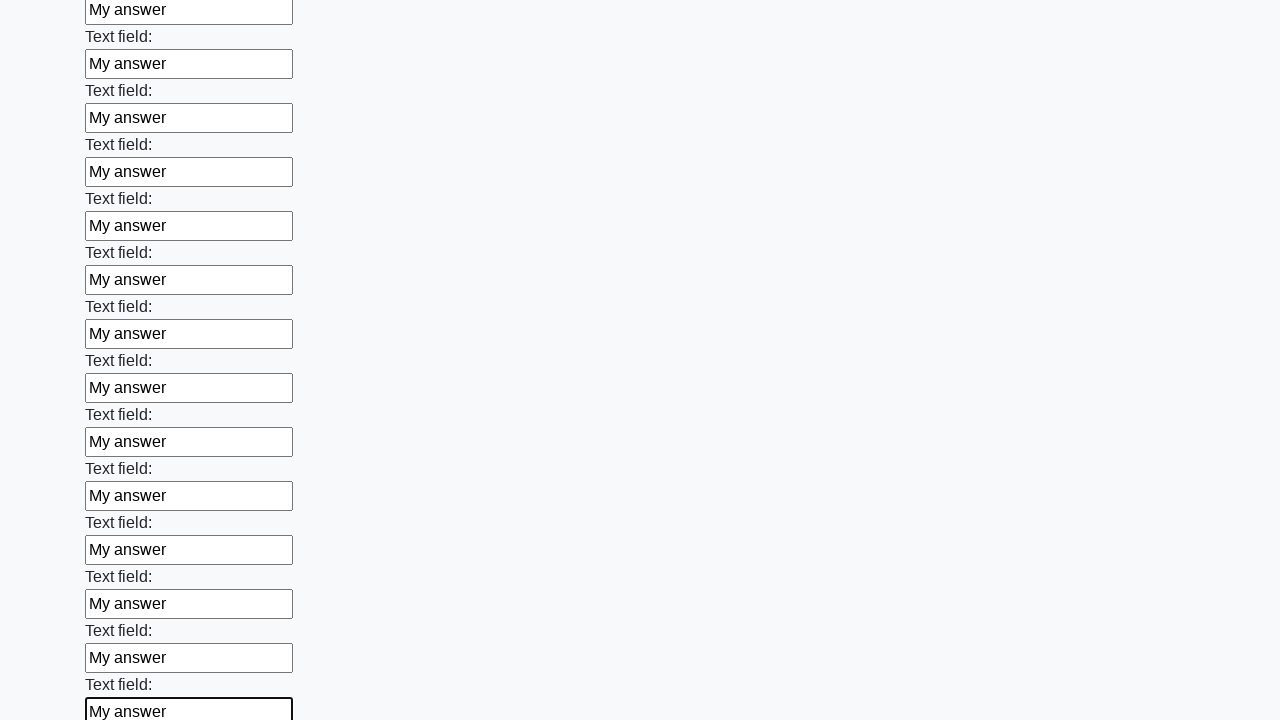

Filled an input field with 'My answer' on input >> nth=61
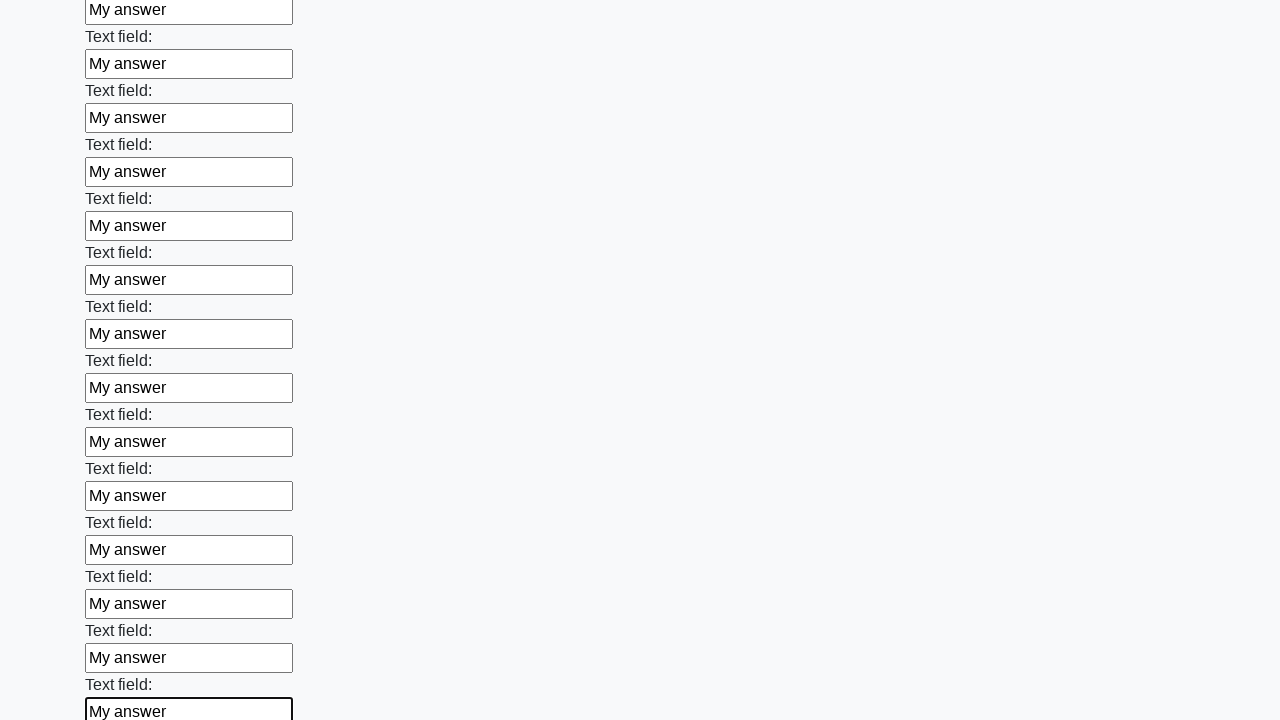

Filled an input field with 'My answer' on input >> nth=62
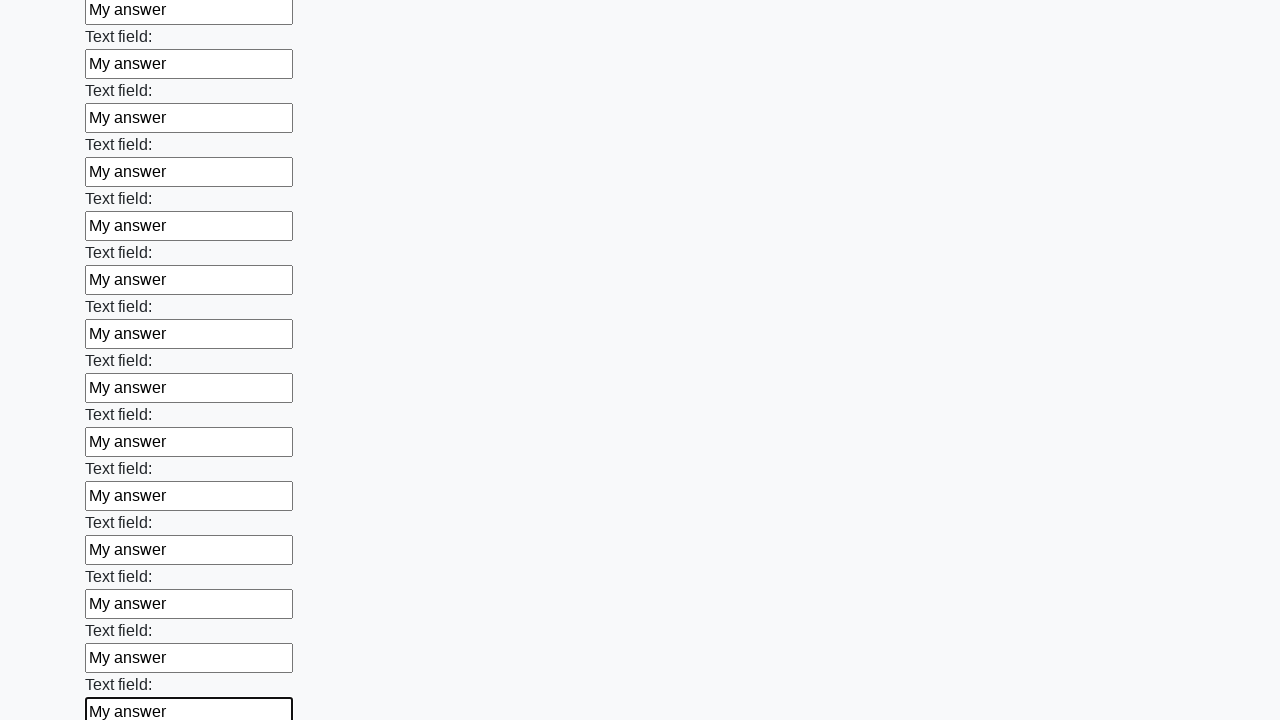

Filled an input field with 'My answer' on input >> nth=63
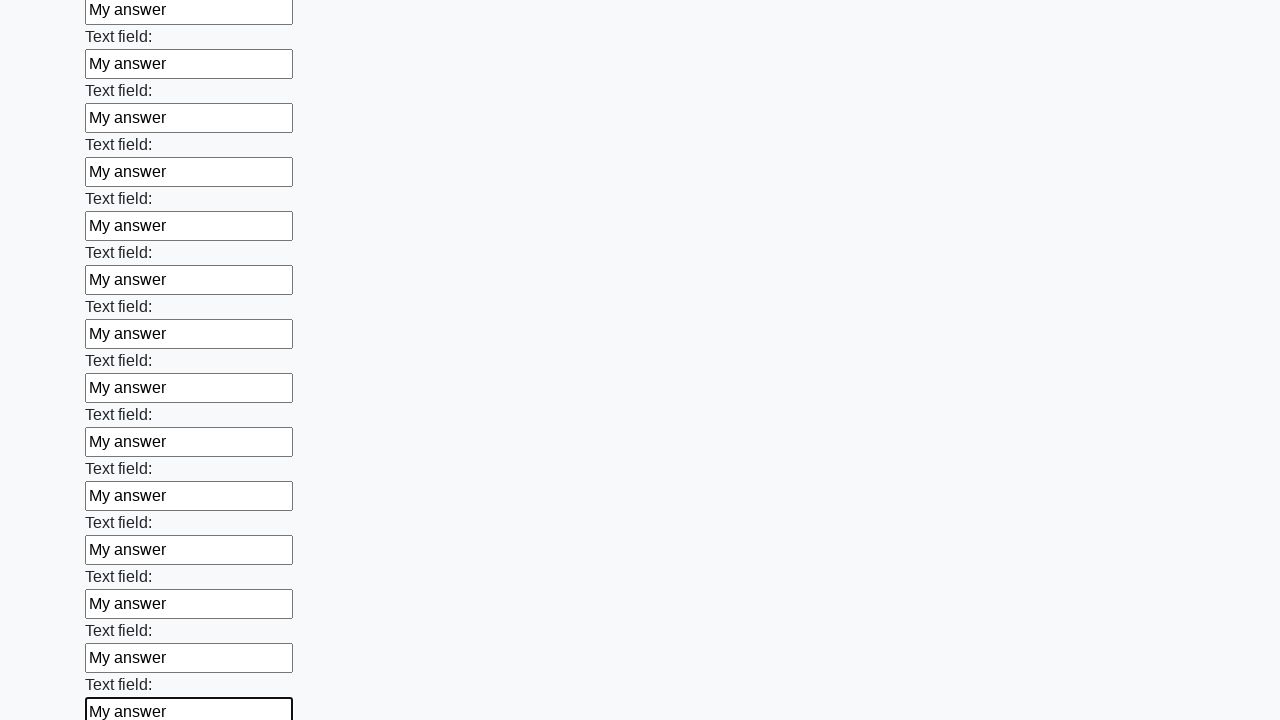

Filled an input field with 'My answer' on input >> nth=64
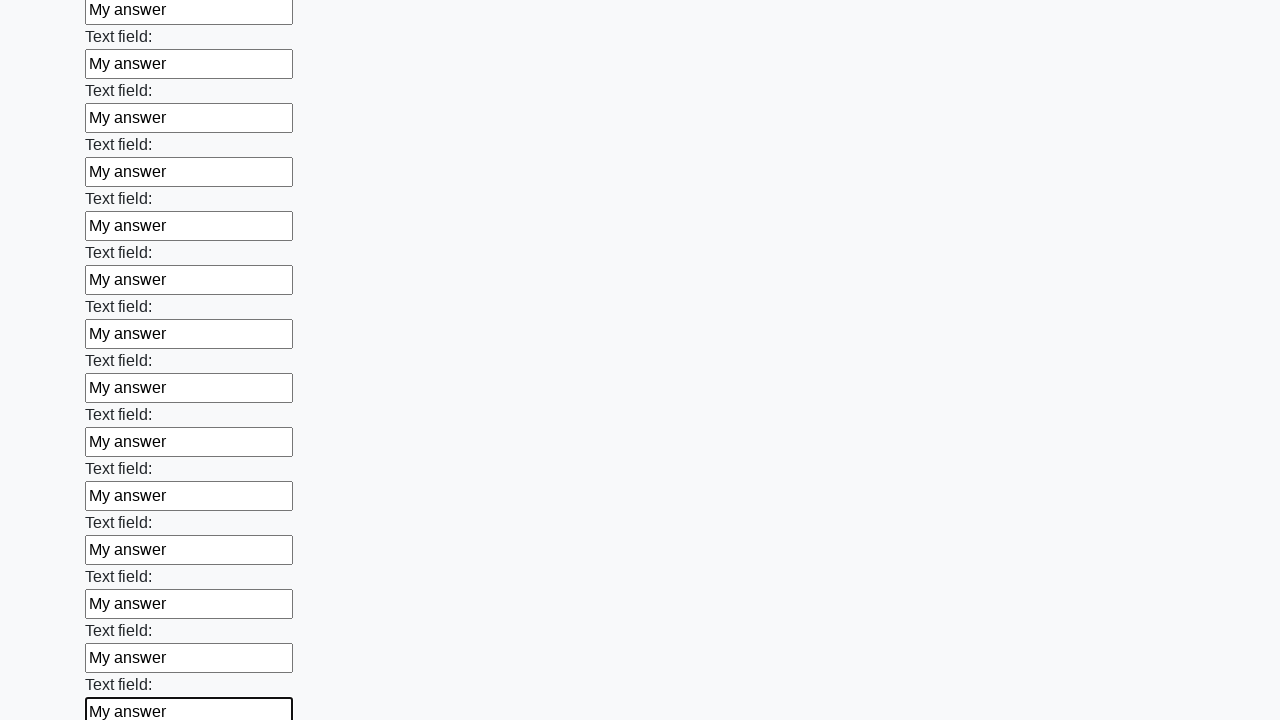

Filled an input field with 'My answer' on input >> nth=65
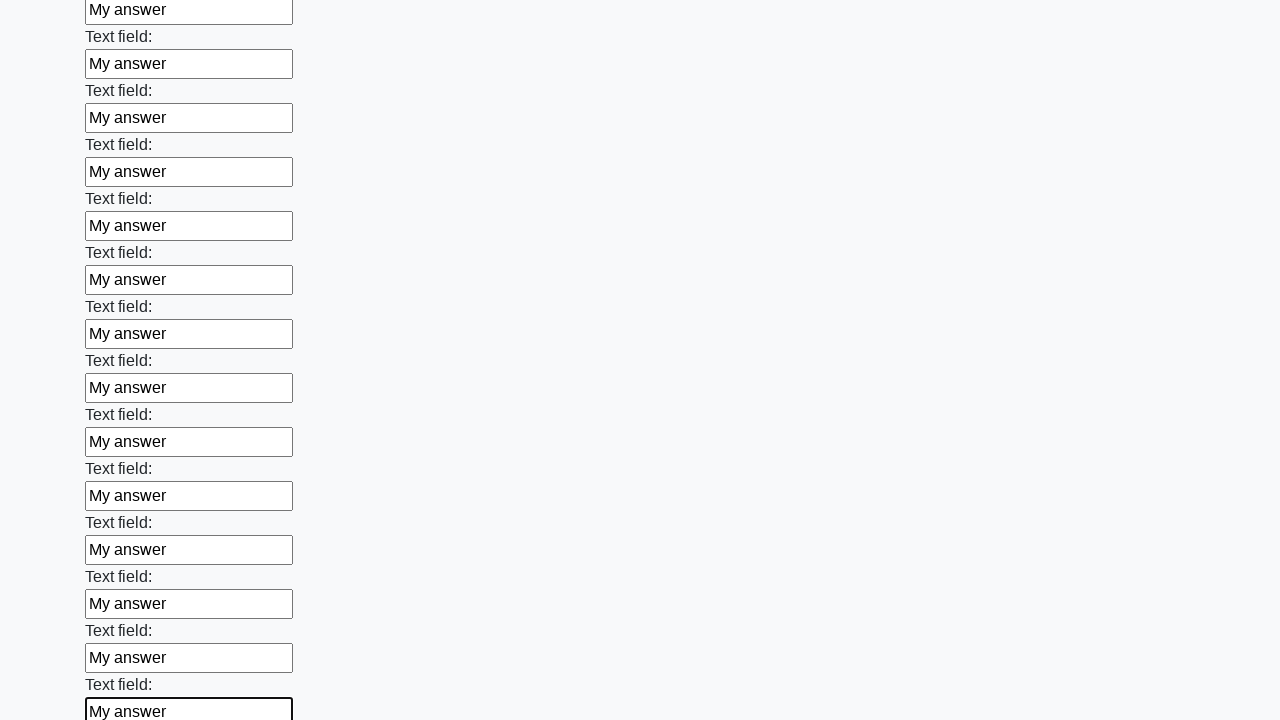

Filled an input field with 'My answer' on input >> nth=66
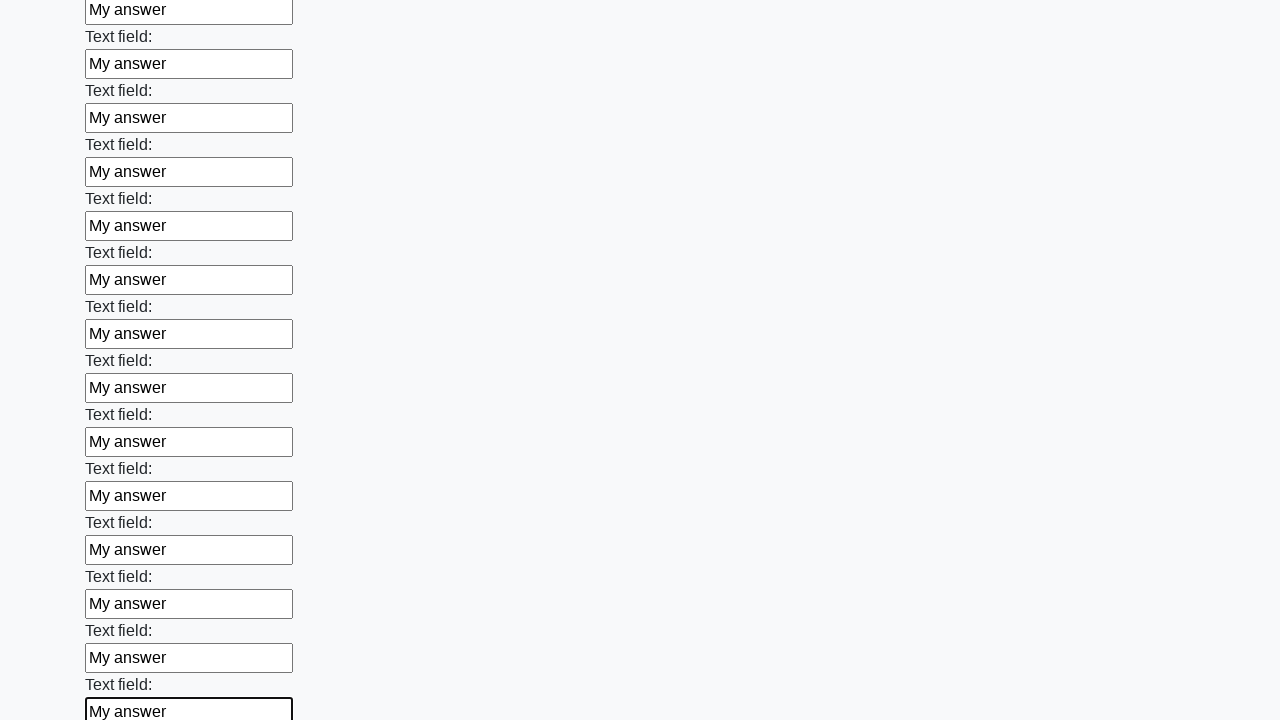

Filled an input field with 'My answer' on input >> nth=67
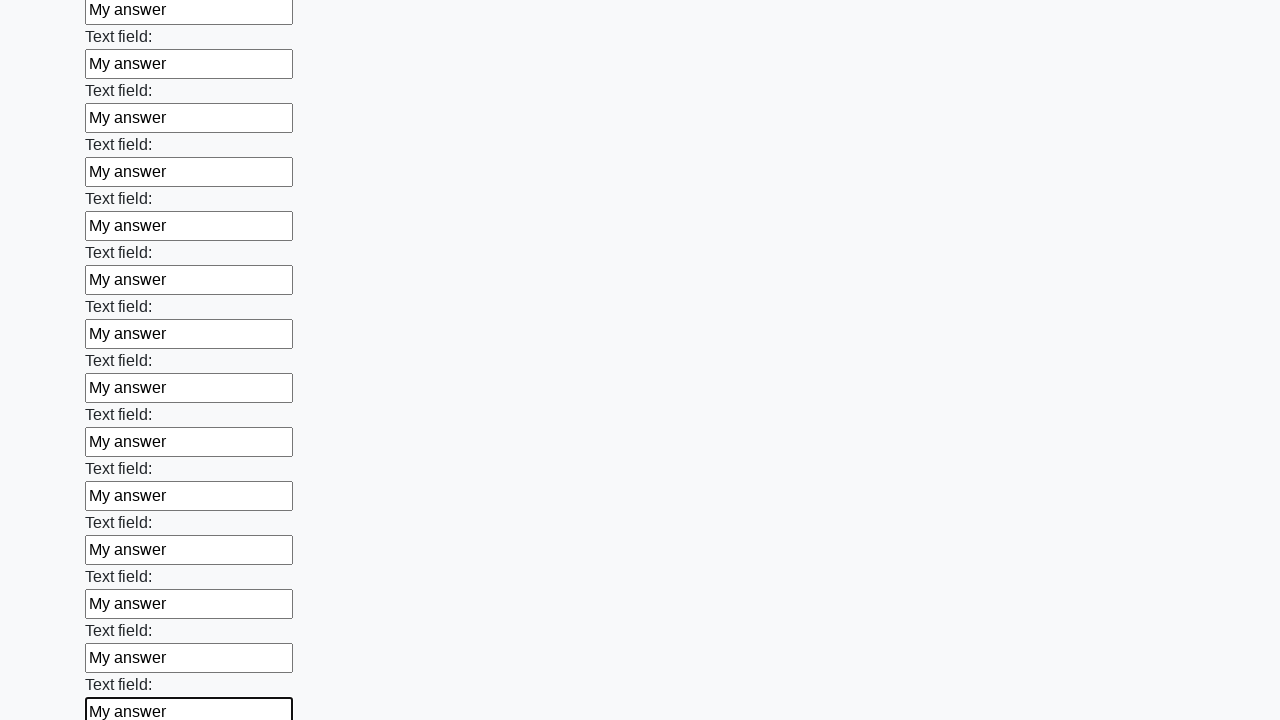

Filled an input field with 'My answer' on input >> nth=68
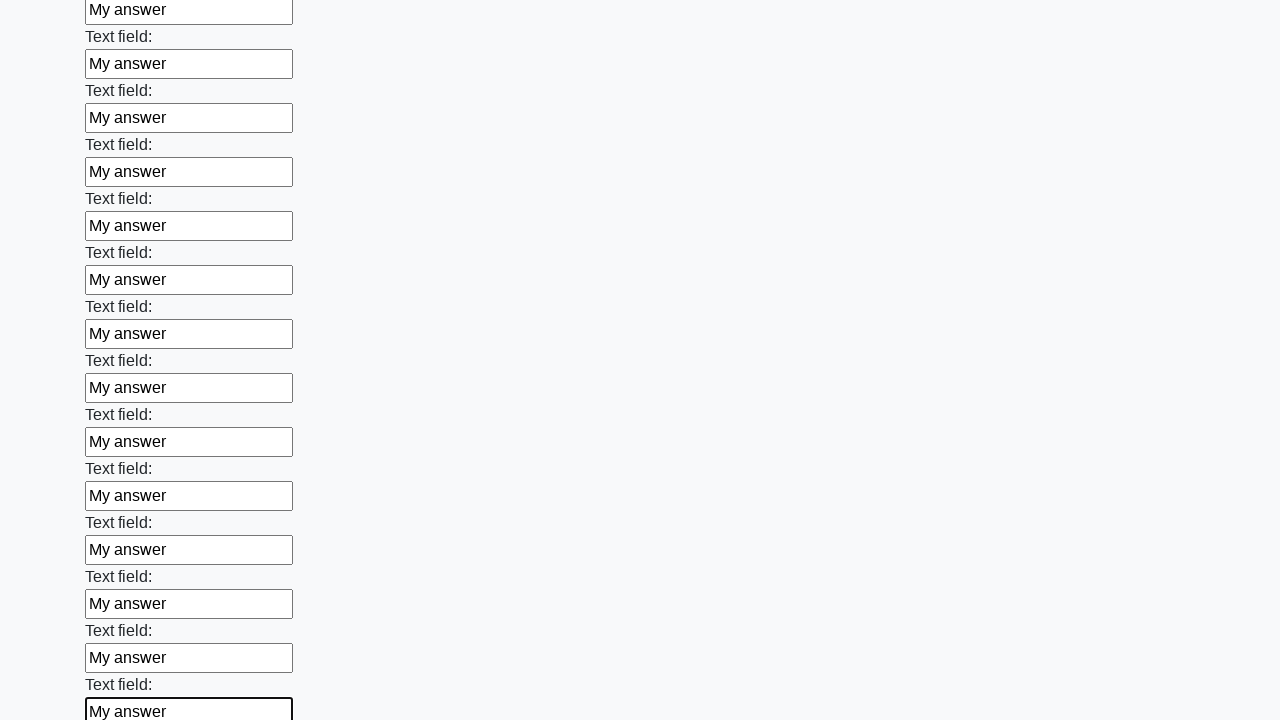

Filled an input field with 'My answer' on input >> nth=69
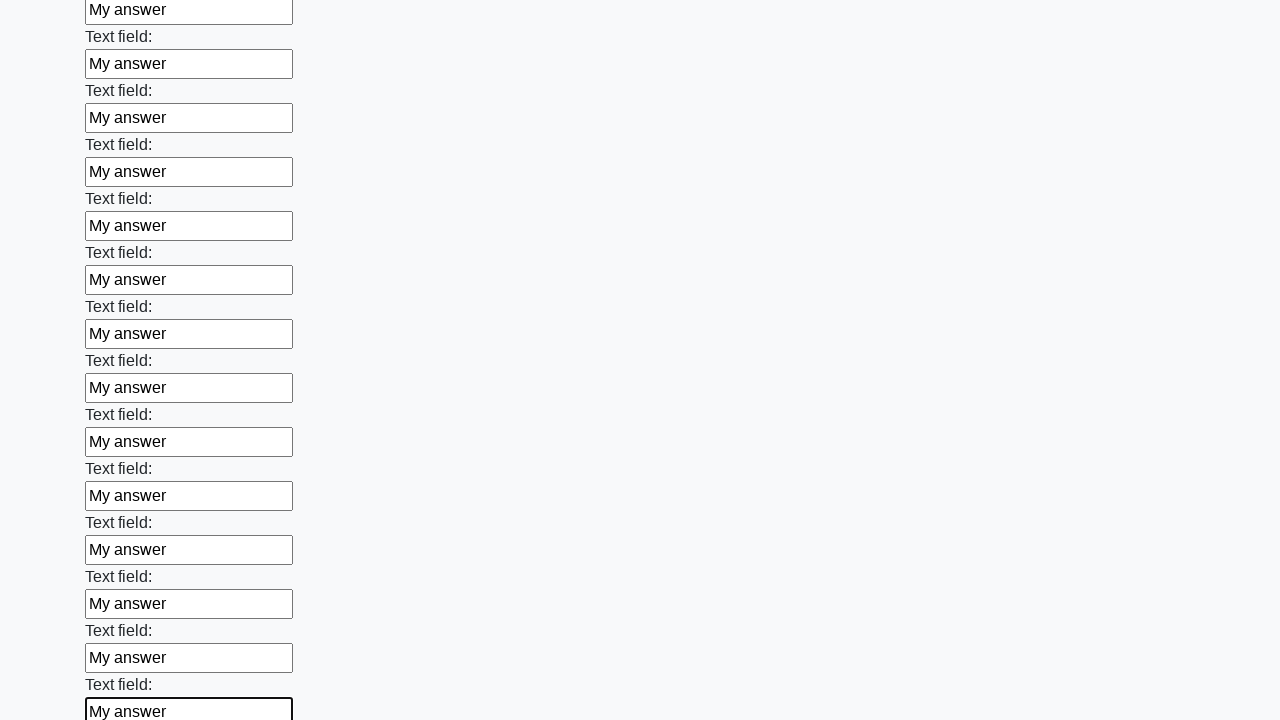

Filled an input field with 'My answer' on input >> nth=70
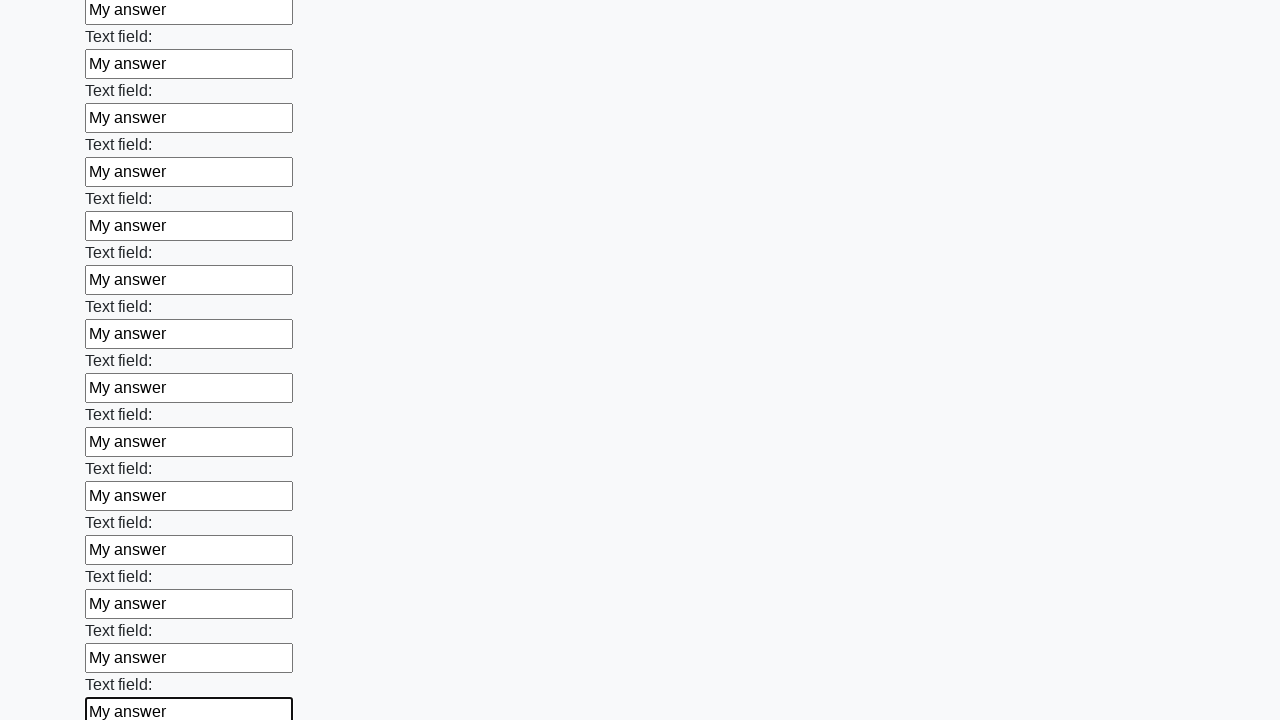

Filled an input field with 'My answer' on input >> nth=71
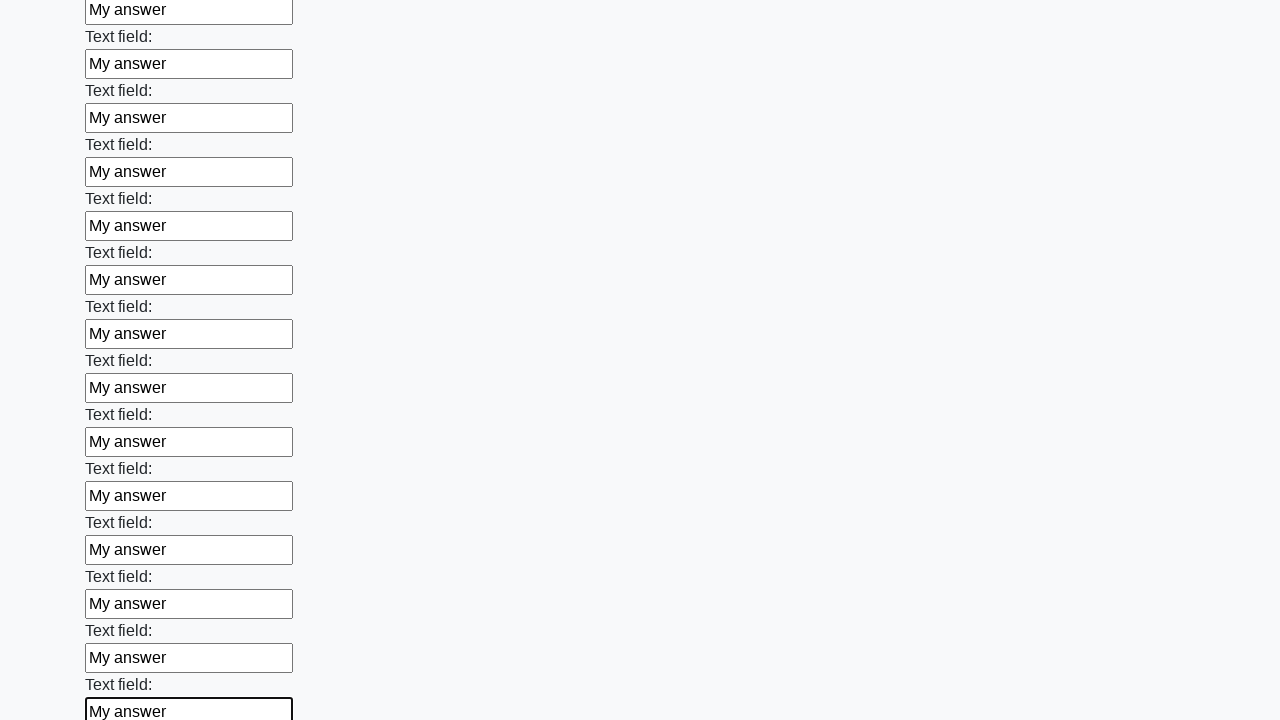

Filled an input field with 'My answer' on input >> nth=72
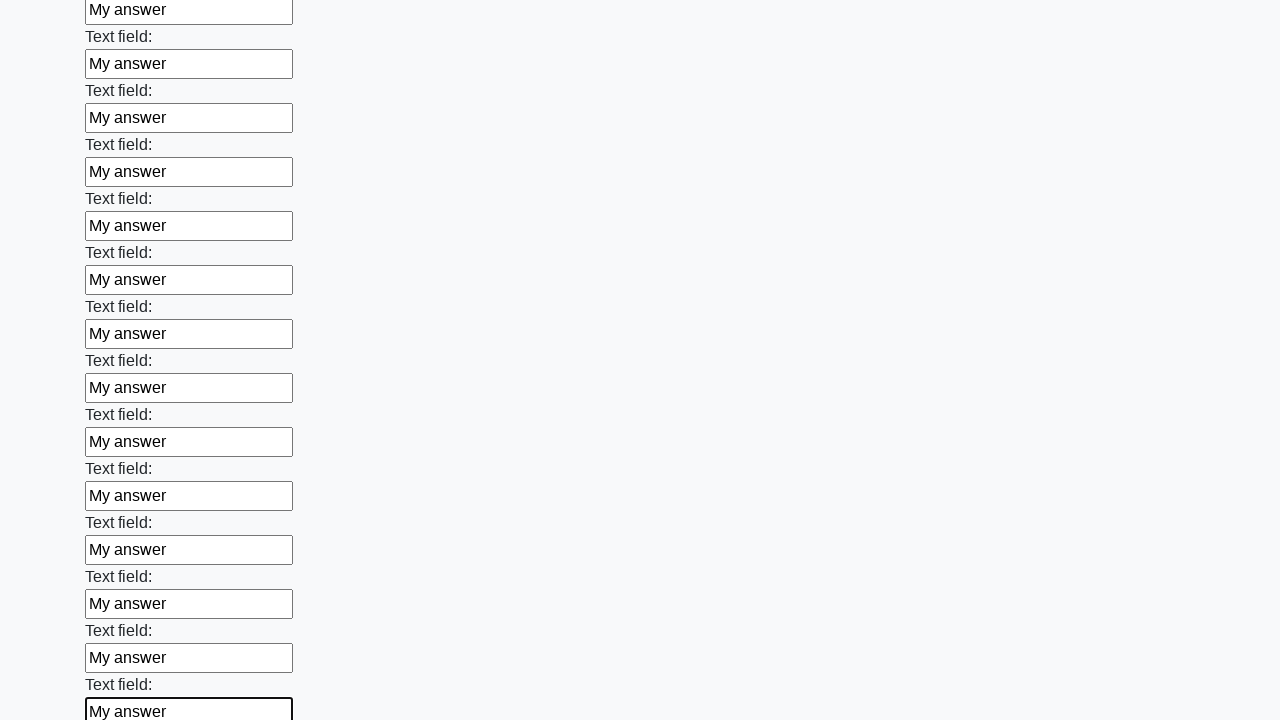

Filled an input field with 'My answer' on input >> nth=73
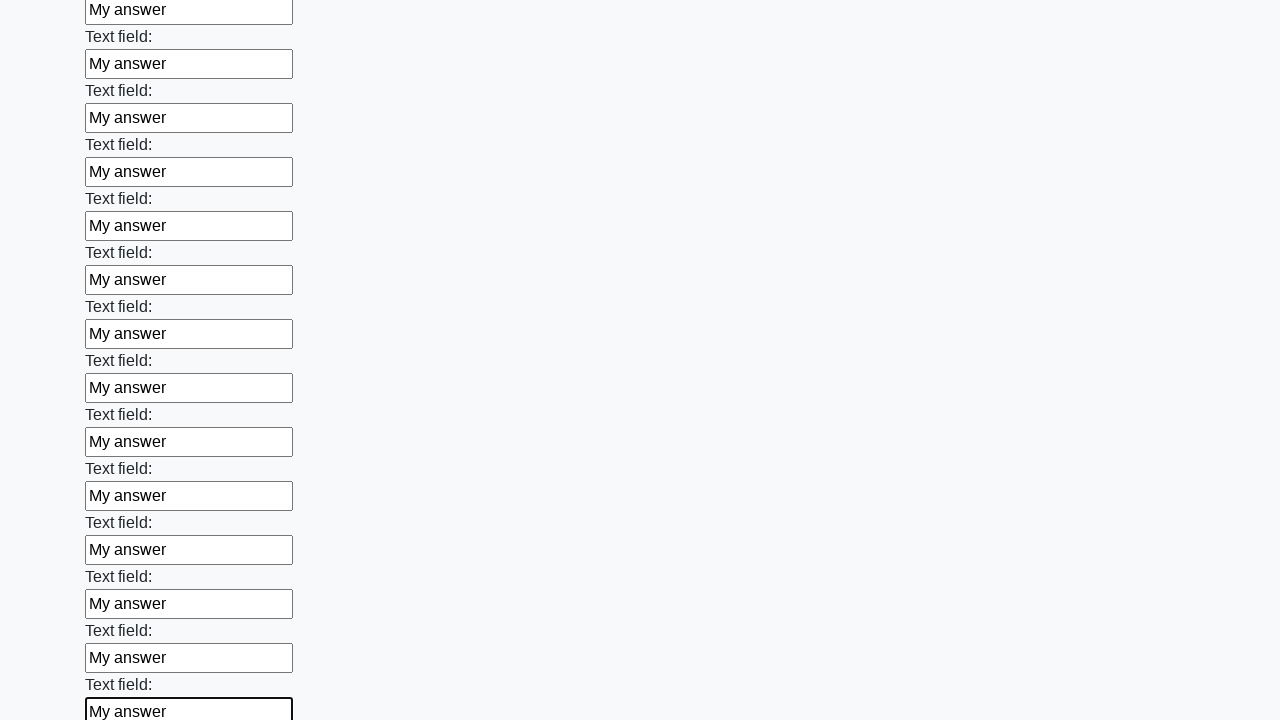

Filled an input field with 'My answer' on input >> nth=74
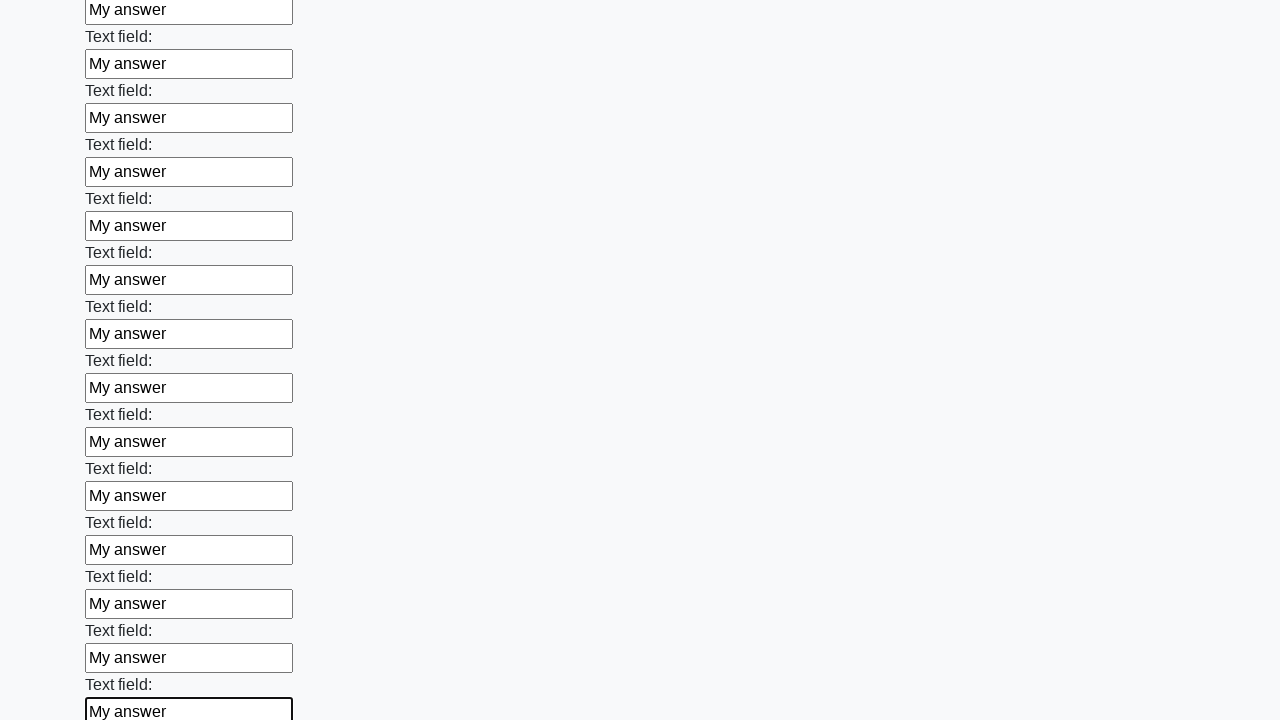

Filled an input field with 'My answer' on input >> nth=75
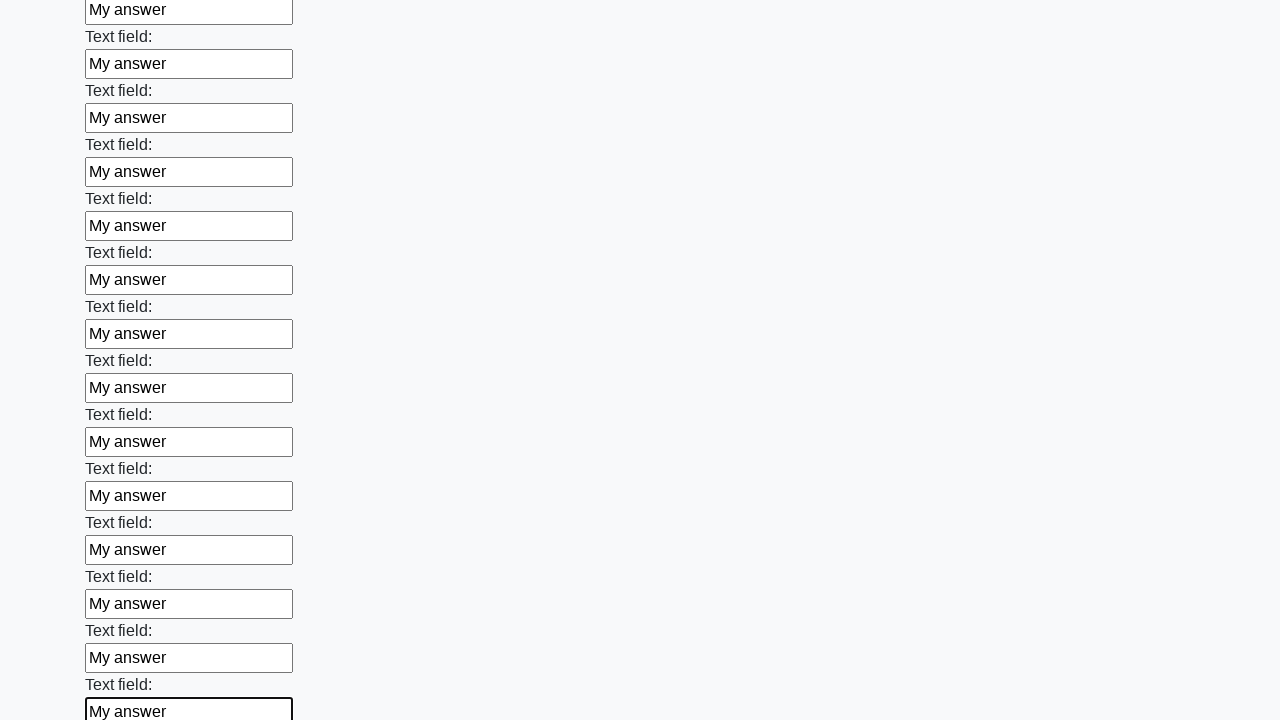

Filled an input field with 'My answer' on input >> nth=76
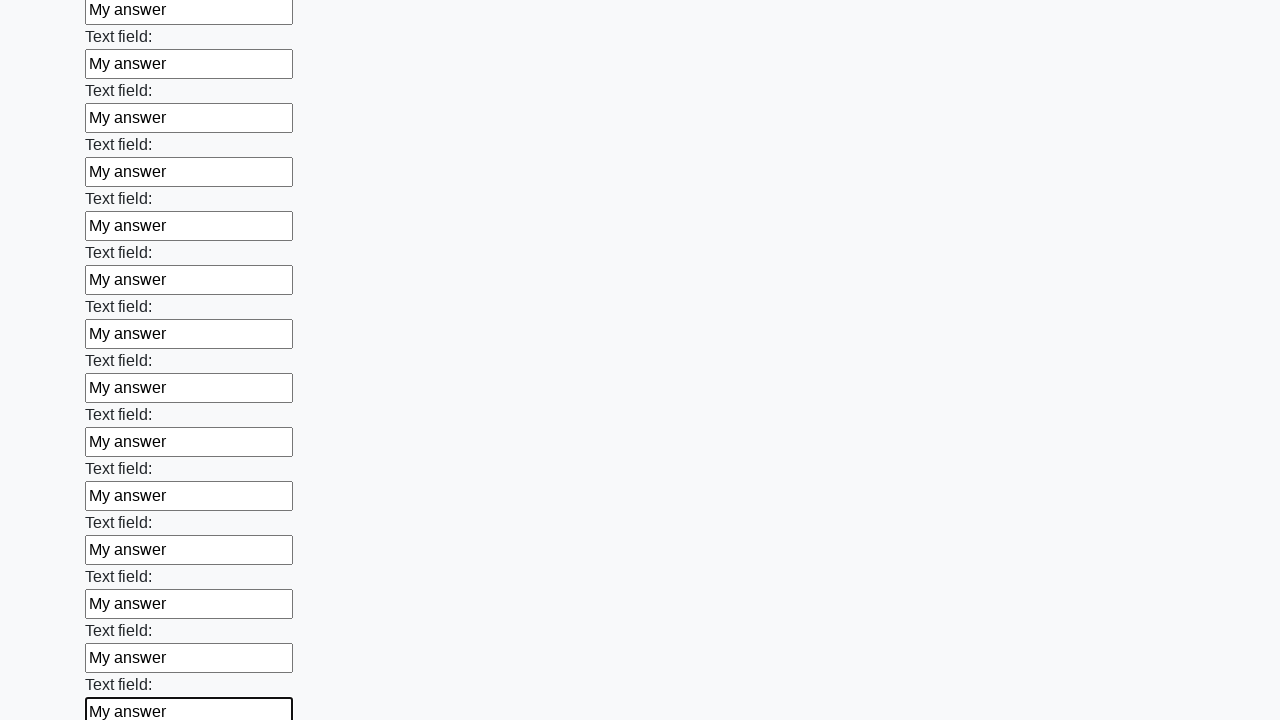

Filled an input field with 'My answer' on input >> nth=77
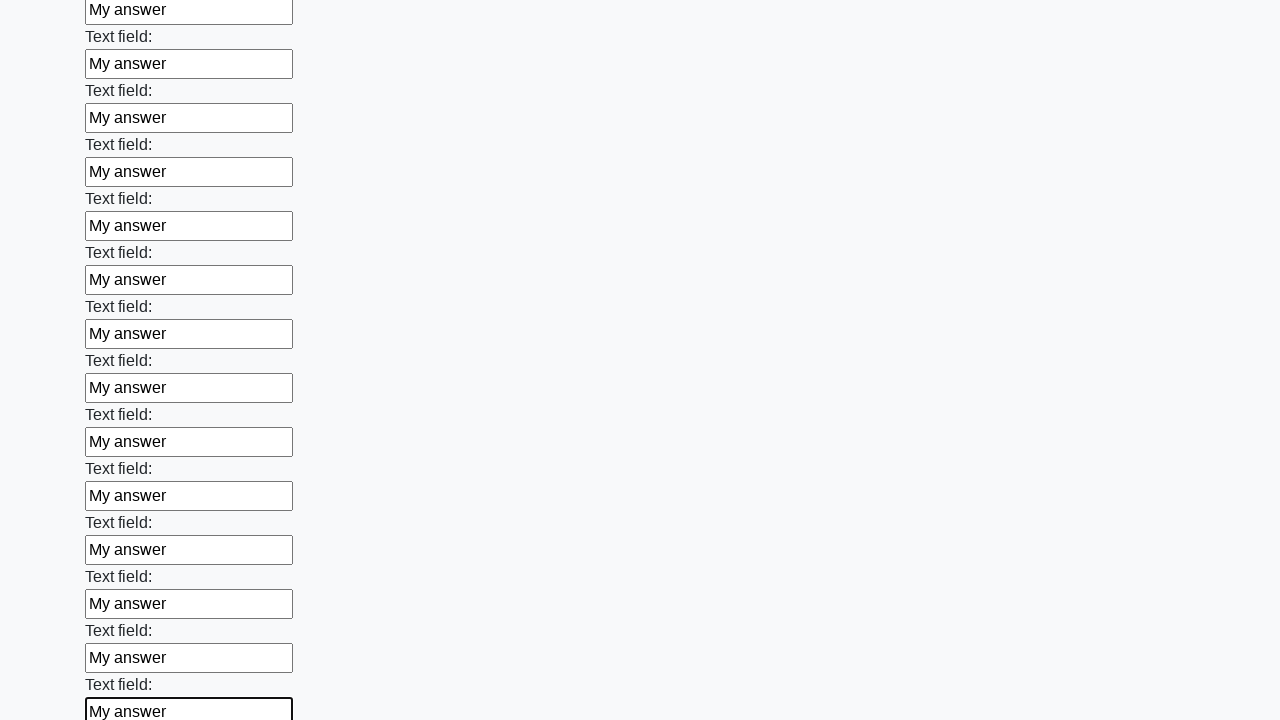

Filled an input field with 'My answer' on input >> nth=78
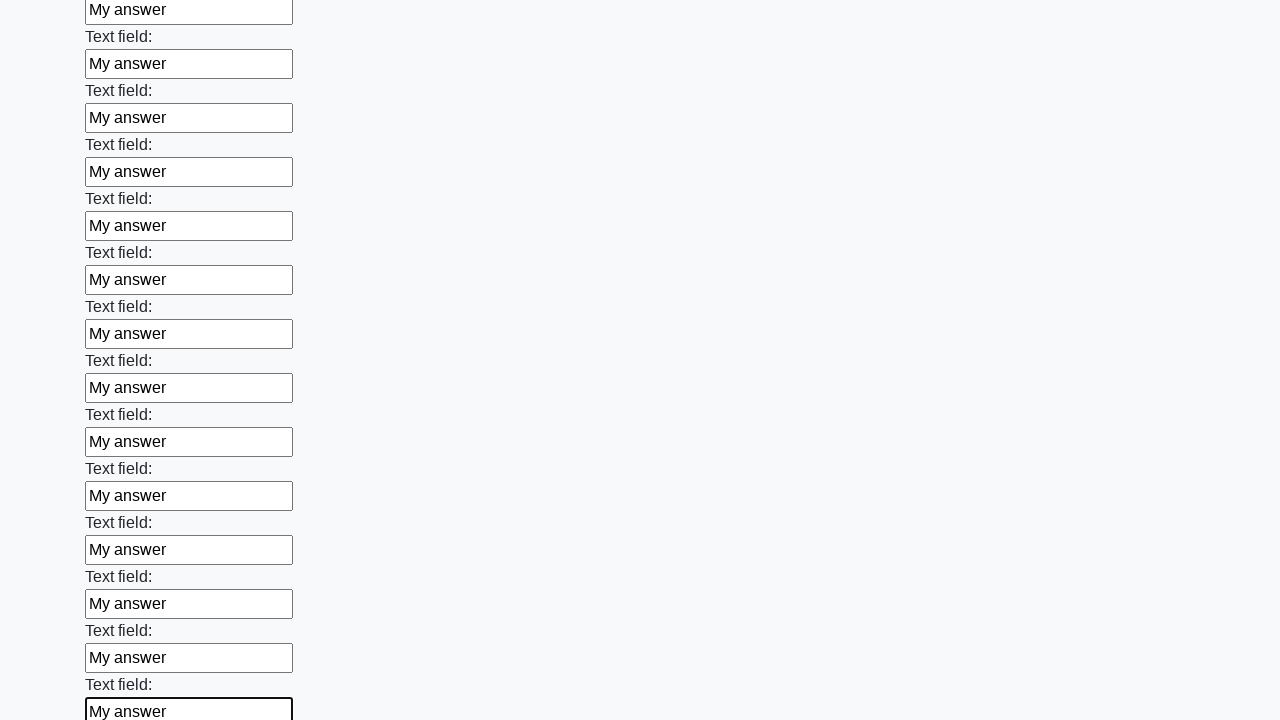

Filled an input field with 'My answer' on input >> nth=79
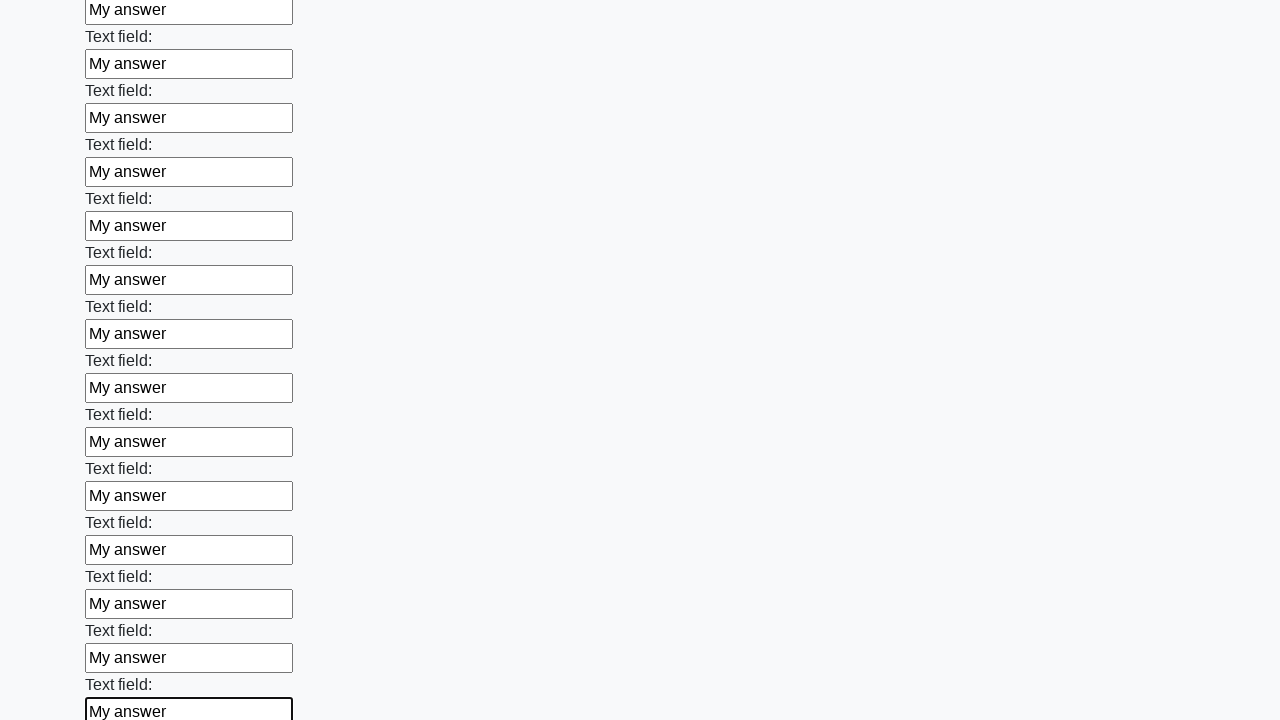

Filled an input field with 'My answer' on input >> nth=80
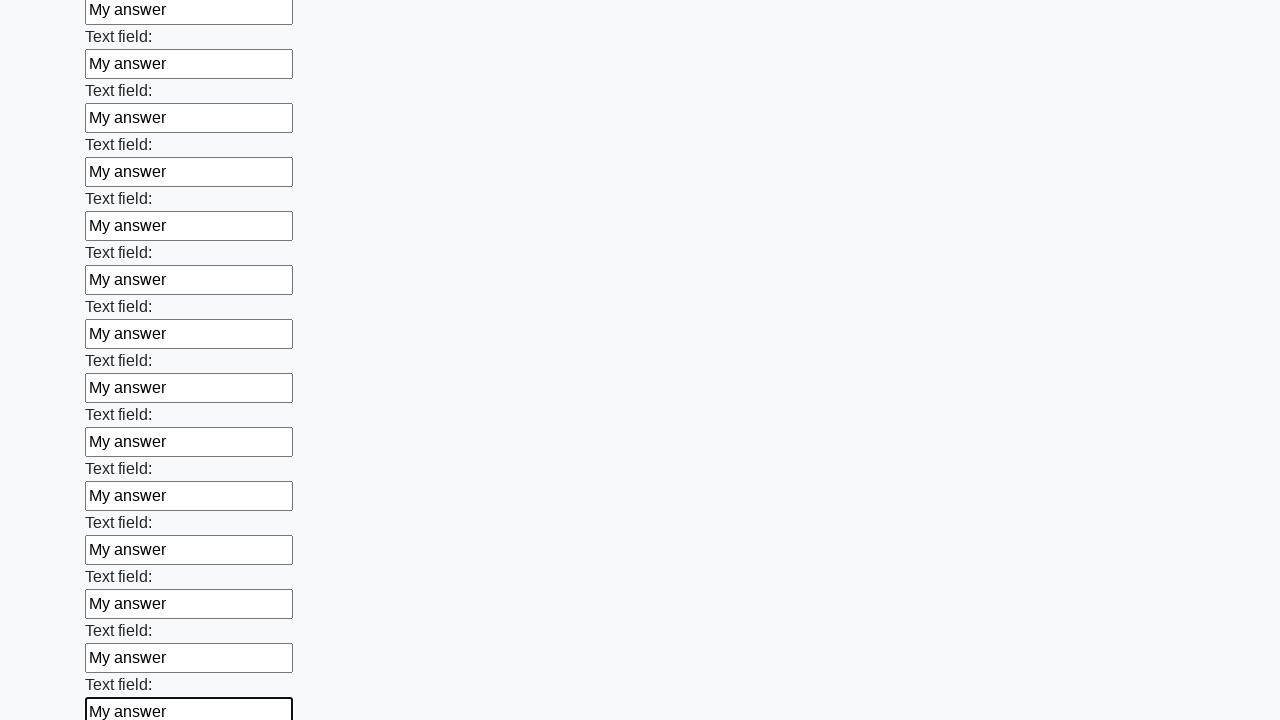

Filled an input field with 'My answer' on input >> nth=81
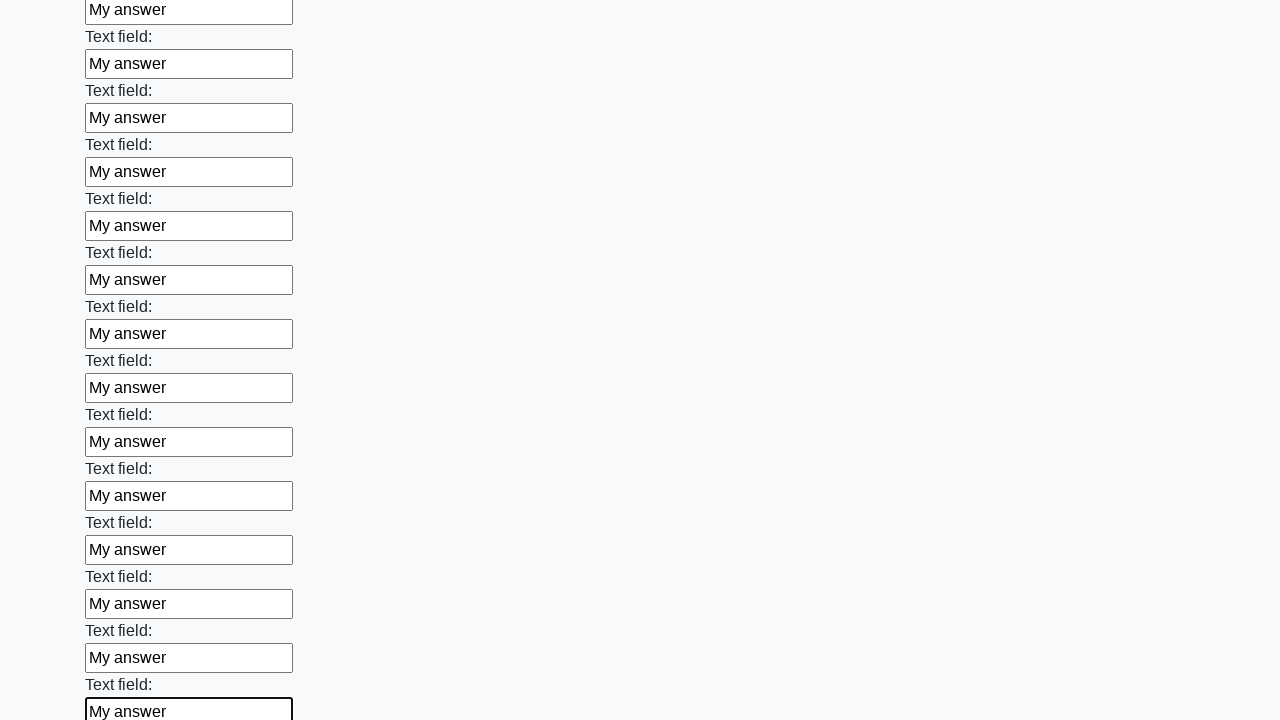

Filled an input field with 'My answer' on input >> nth=82
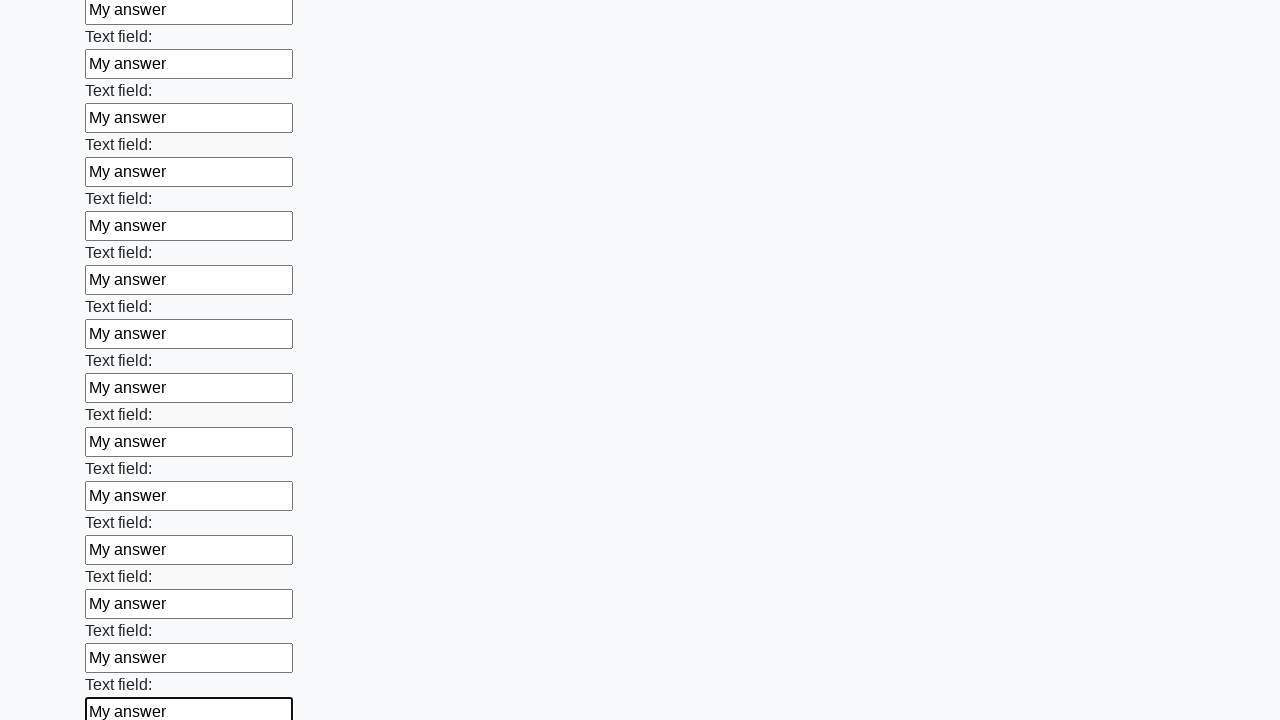

Filled an input field with 'My answer' on input >> nth=83
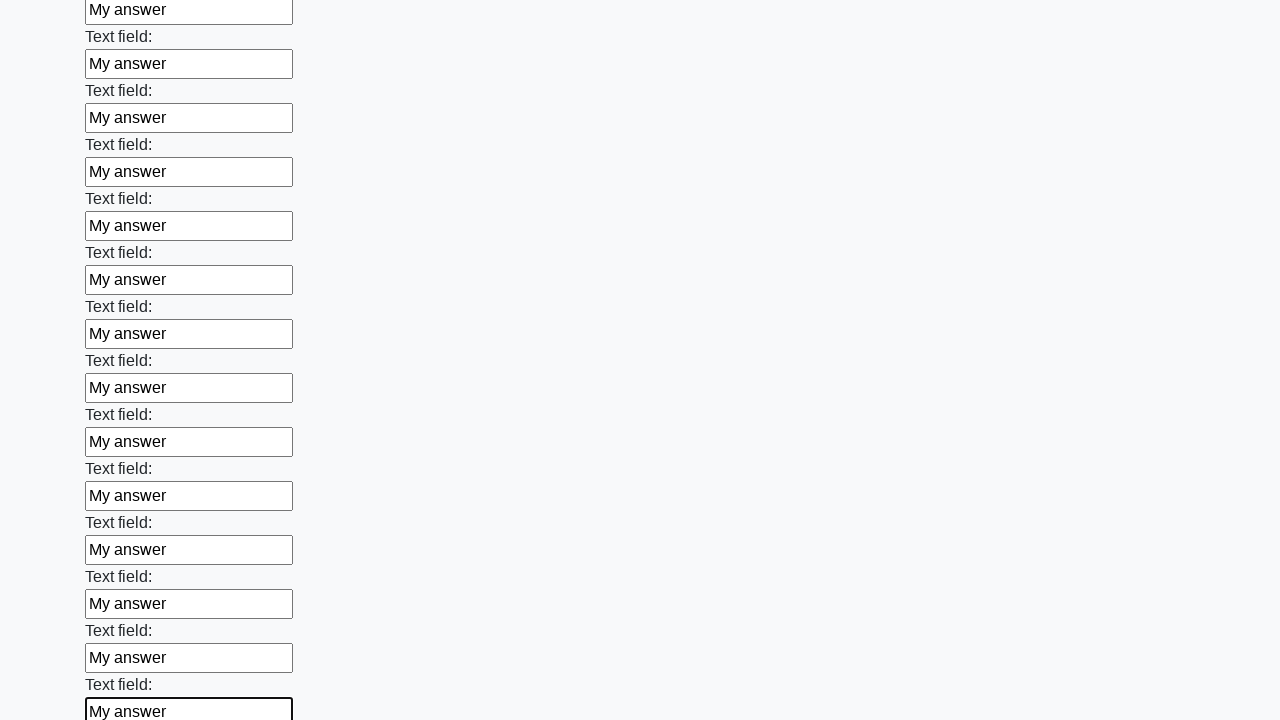

Filled an input field with 'My answer' on input >> nth=84
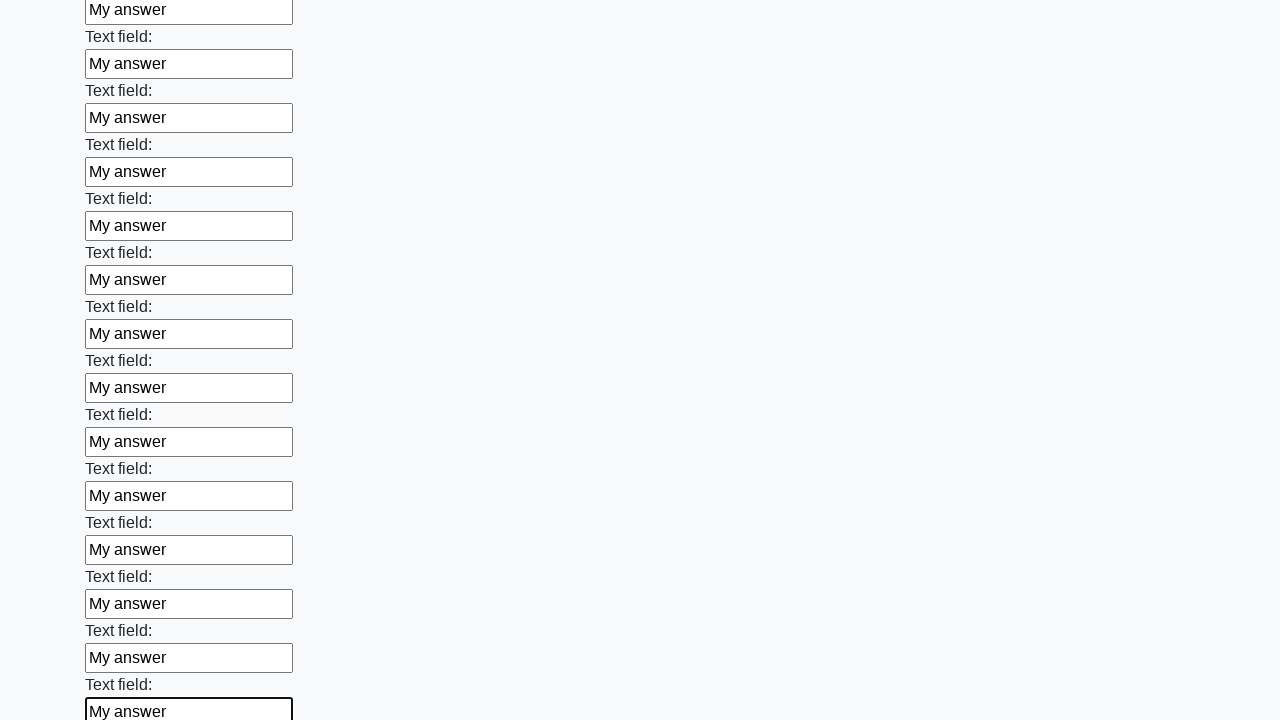

Filled an input field with 'My answer' on input >> nth=85
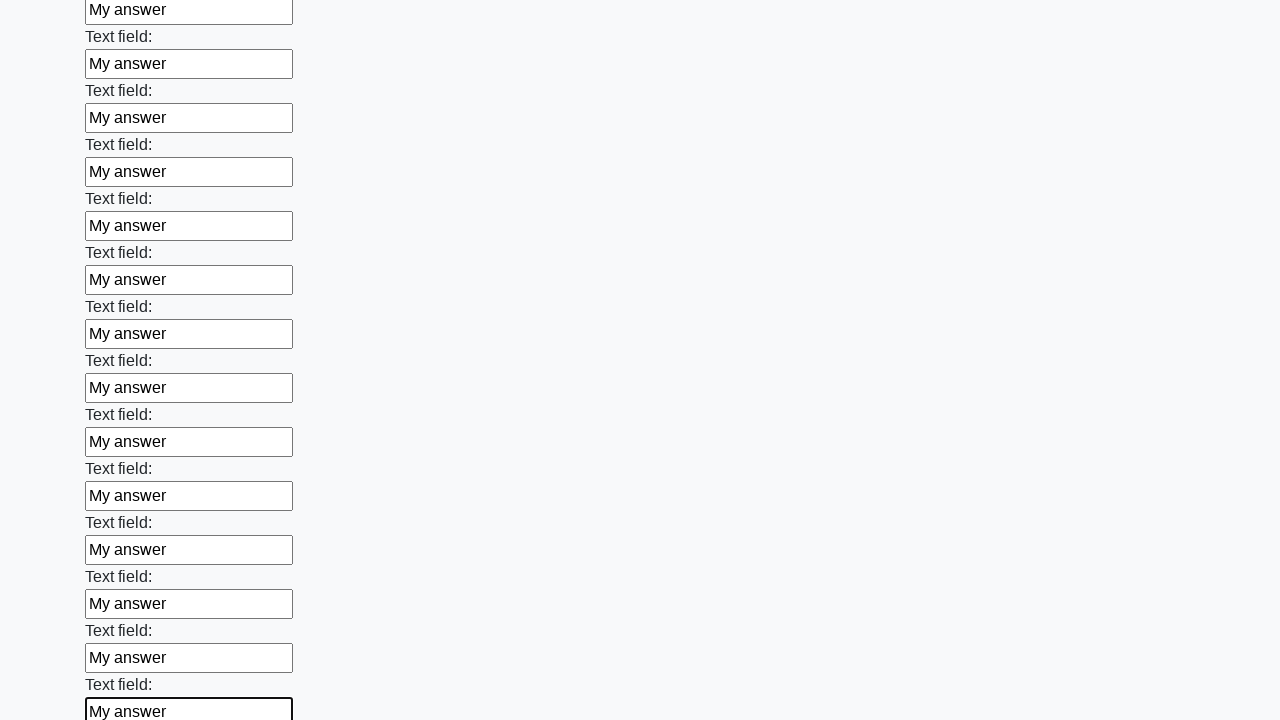

Filled an input field with 'My answer' on input >> nth=86
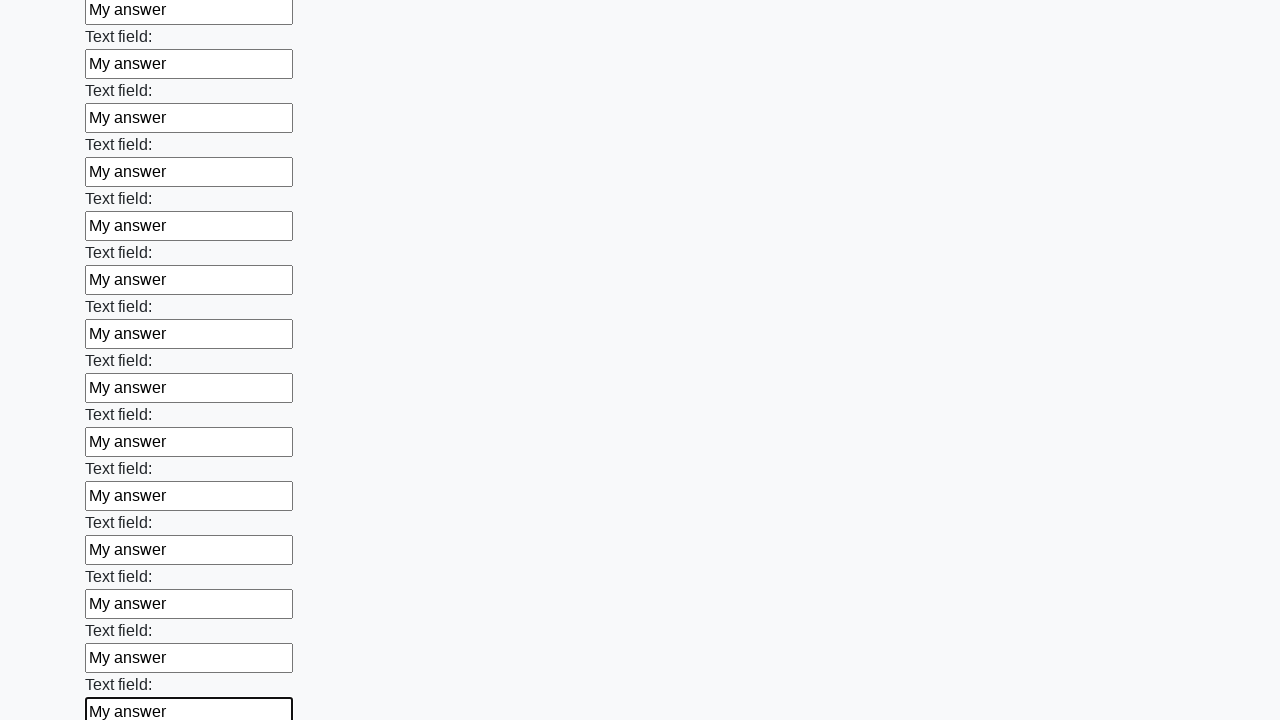

Filled an input field with 'My answer' on input >> nth=87
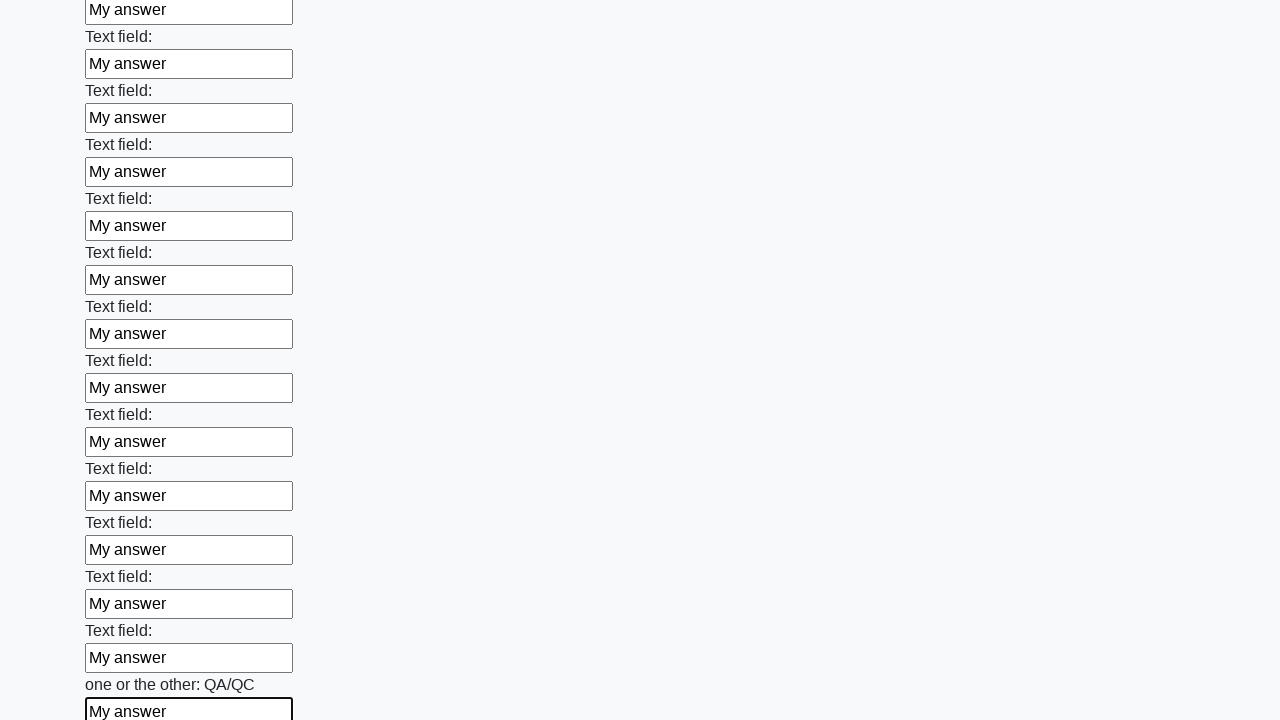

Filled an input field with 'My answer' on input >> nth=88
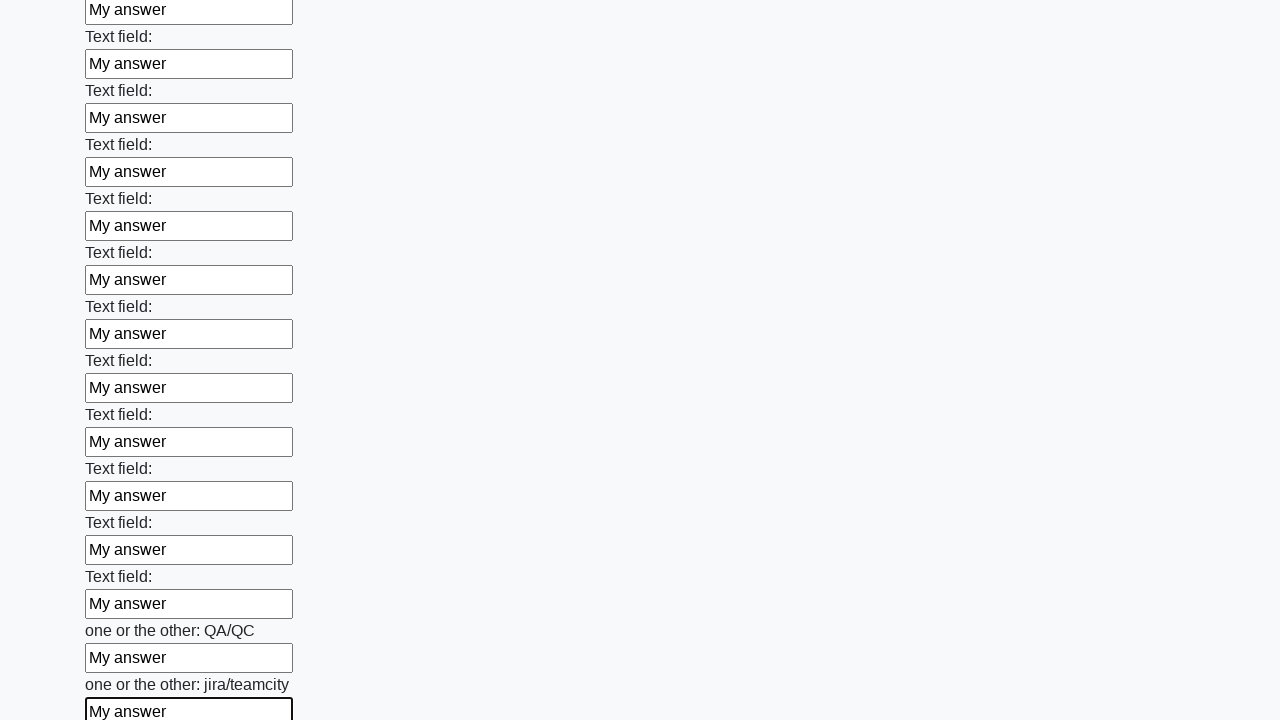

Filled an input field with 'My answer' on input >> nth=89
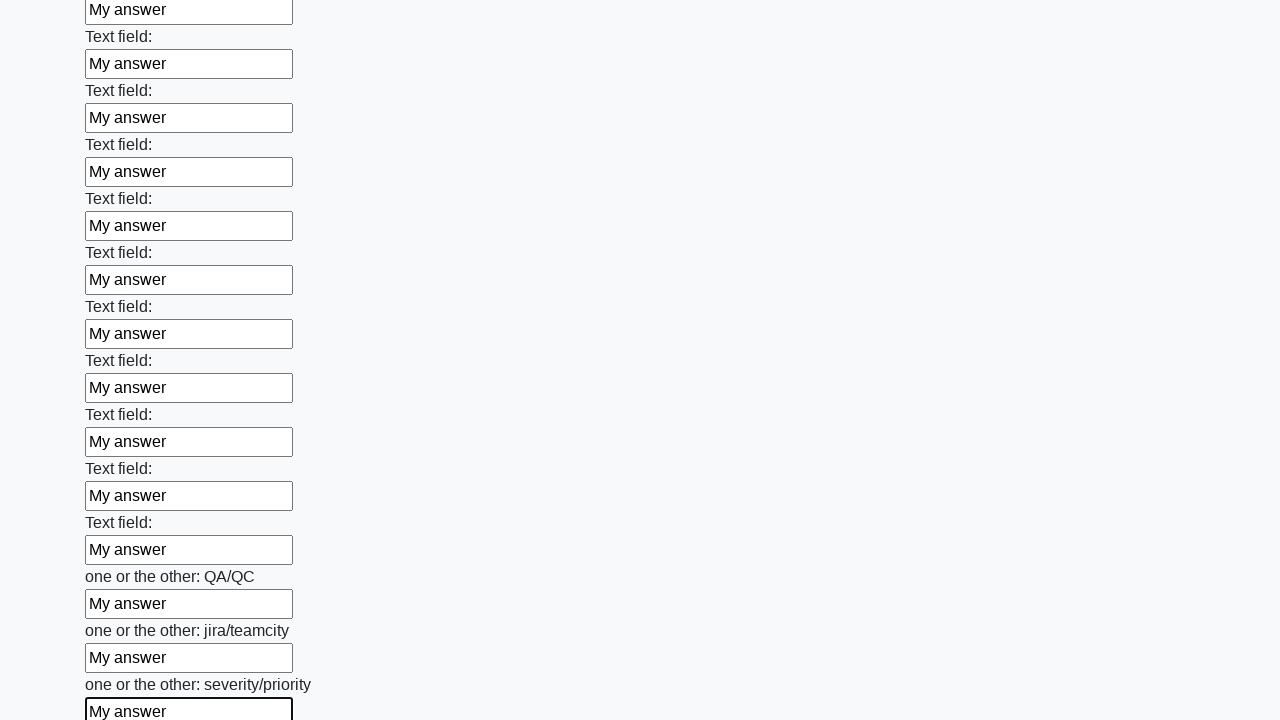

Filled an input field with 'My answer' on input >> nth=90
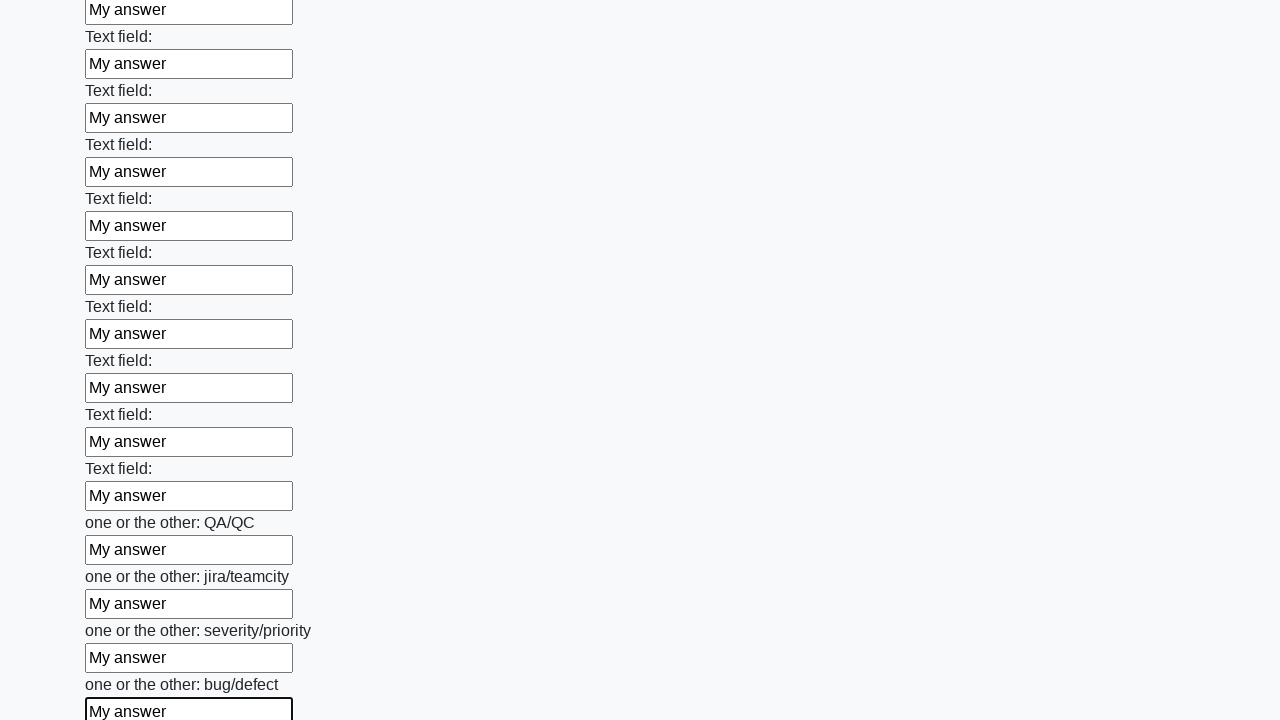

Filled an input field with 'My answer' on input >> nth=91
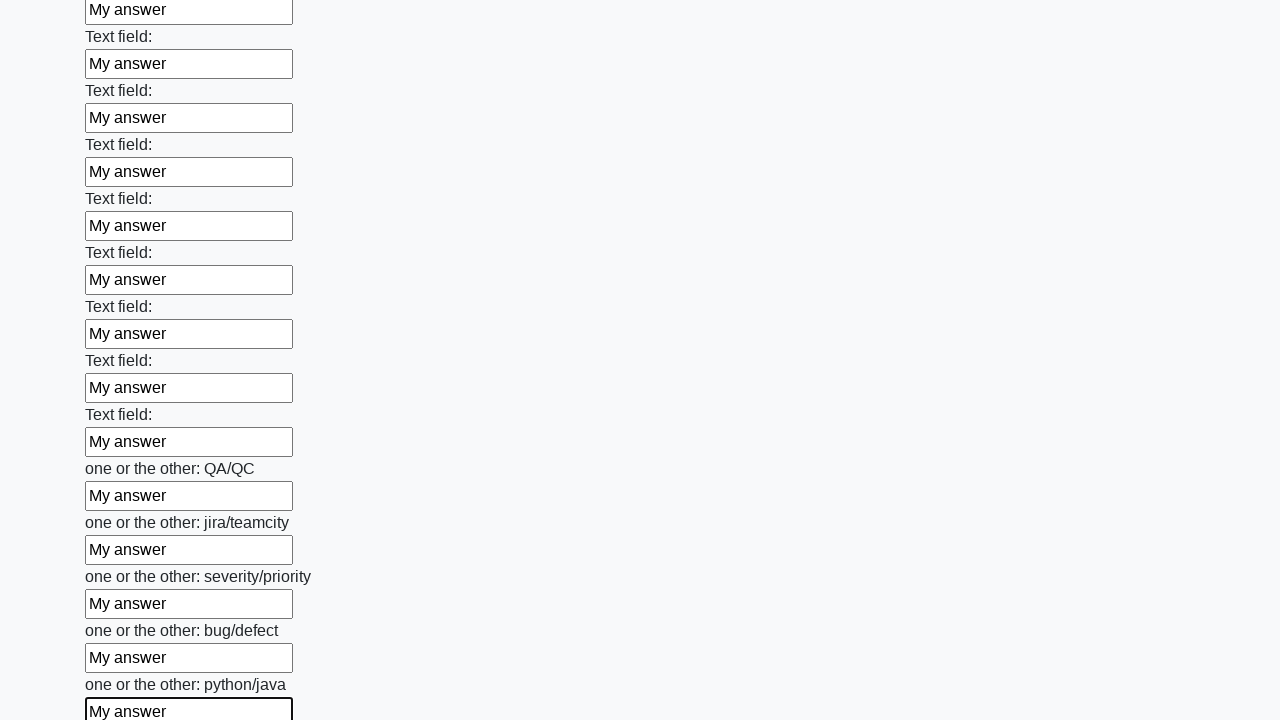

Filled an input field with 'My answer' on input >> nth=92
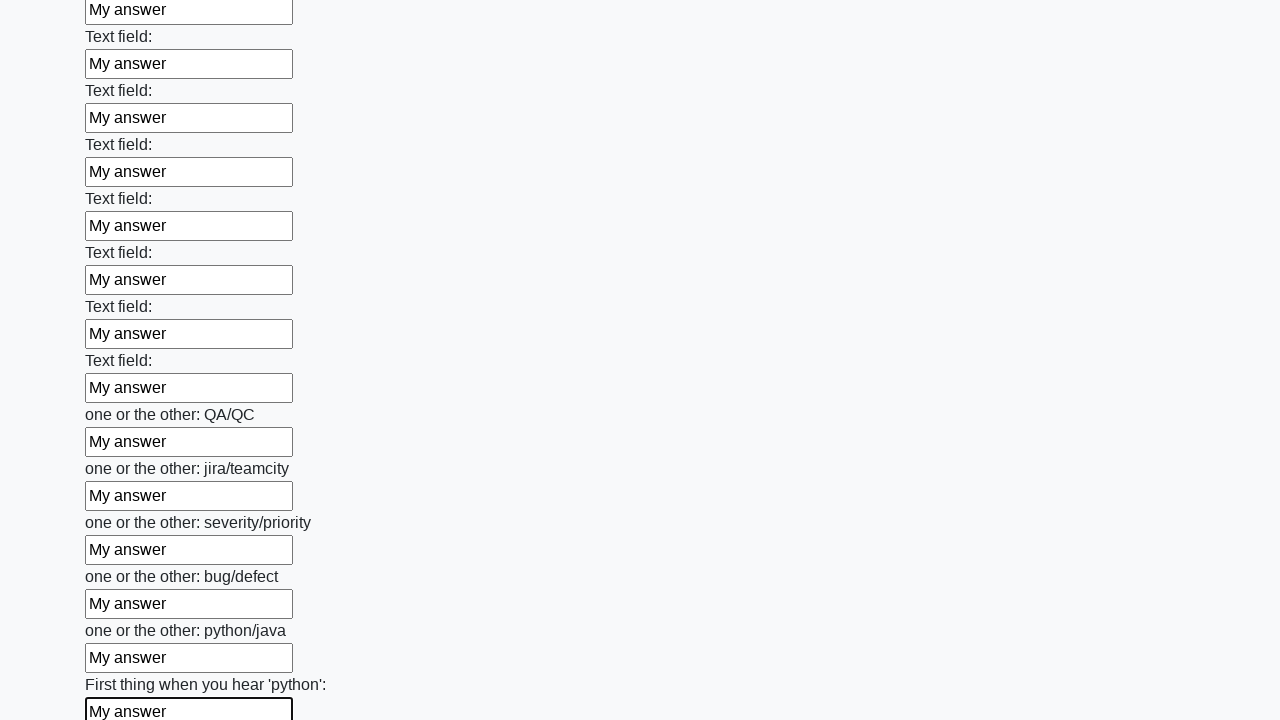

Filled an input field with 'My answer' on input >> nth=93
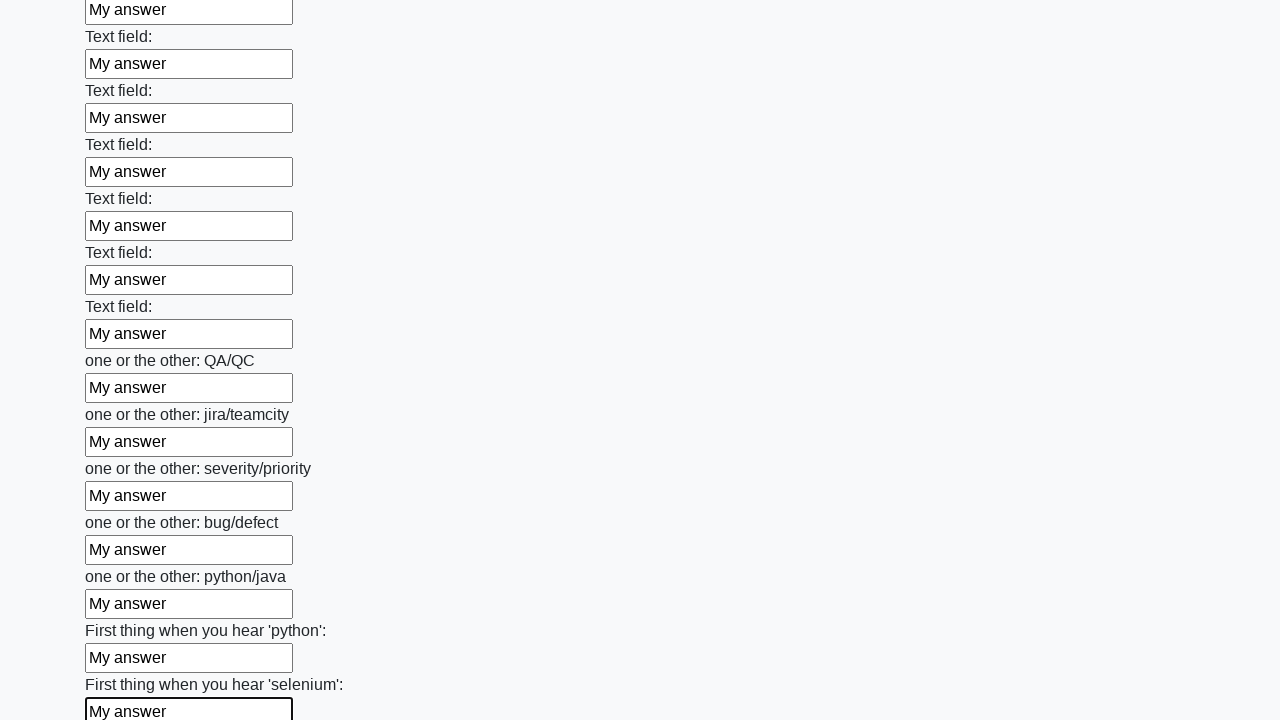

Filled an input field with 'My answer' on input >> nth=94
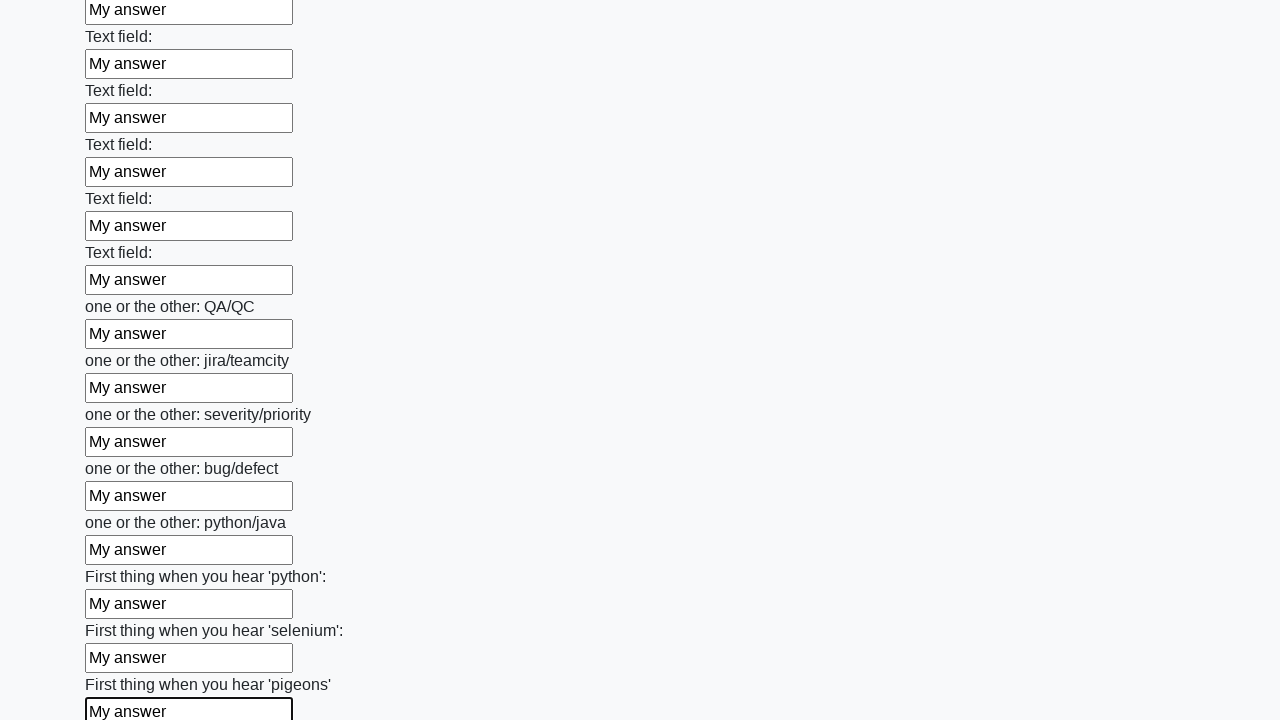

Filled an input field with 'My answer' on input >> nth=95
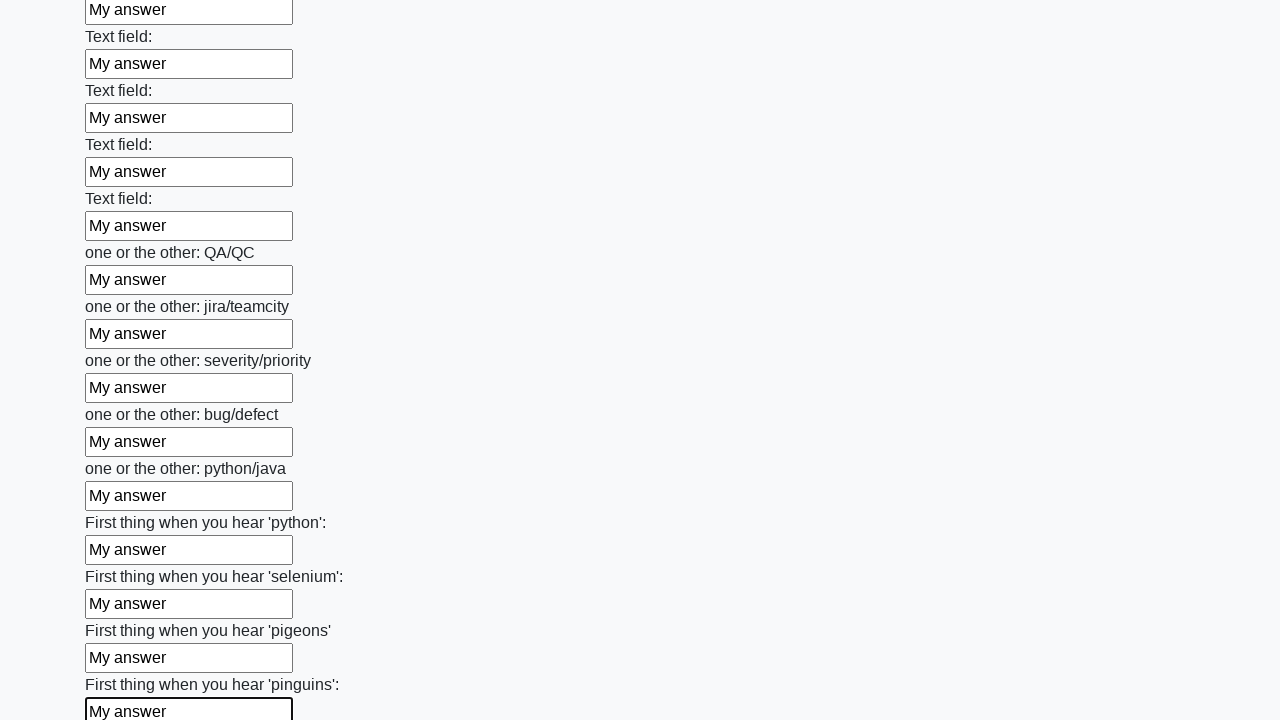

Filled an input field with 'My answer' on input >> nth=96
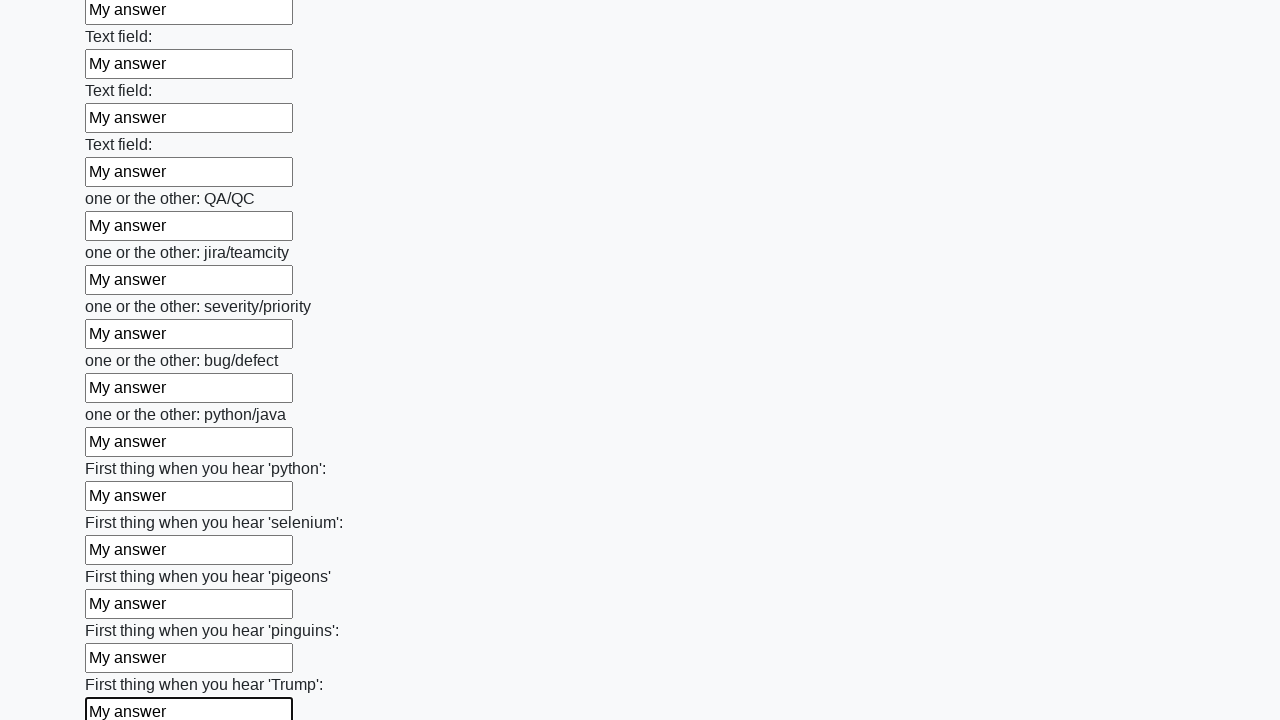

Filled an input field with 'My answer' on input >> nth=97
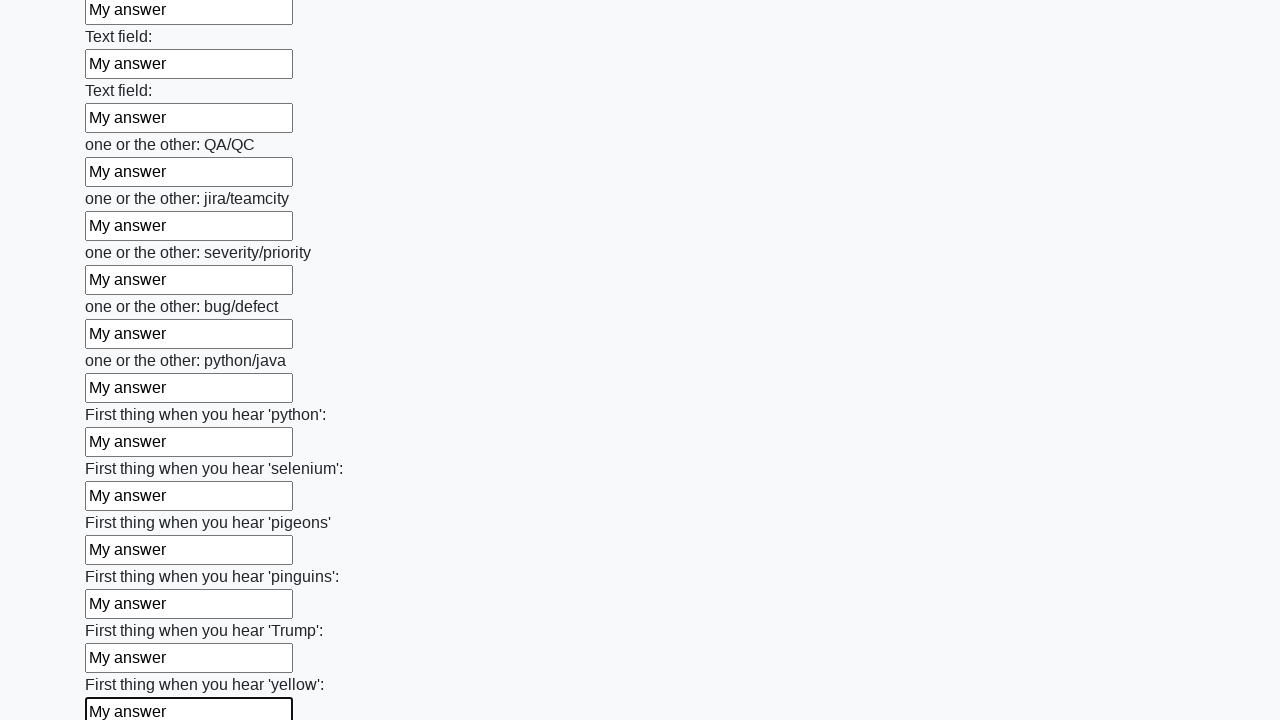

Filled an input field with 'My answer' on input >> nth=98
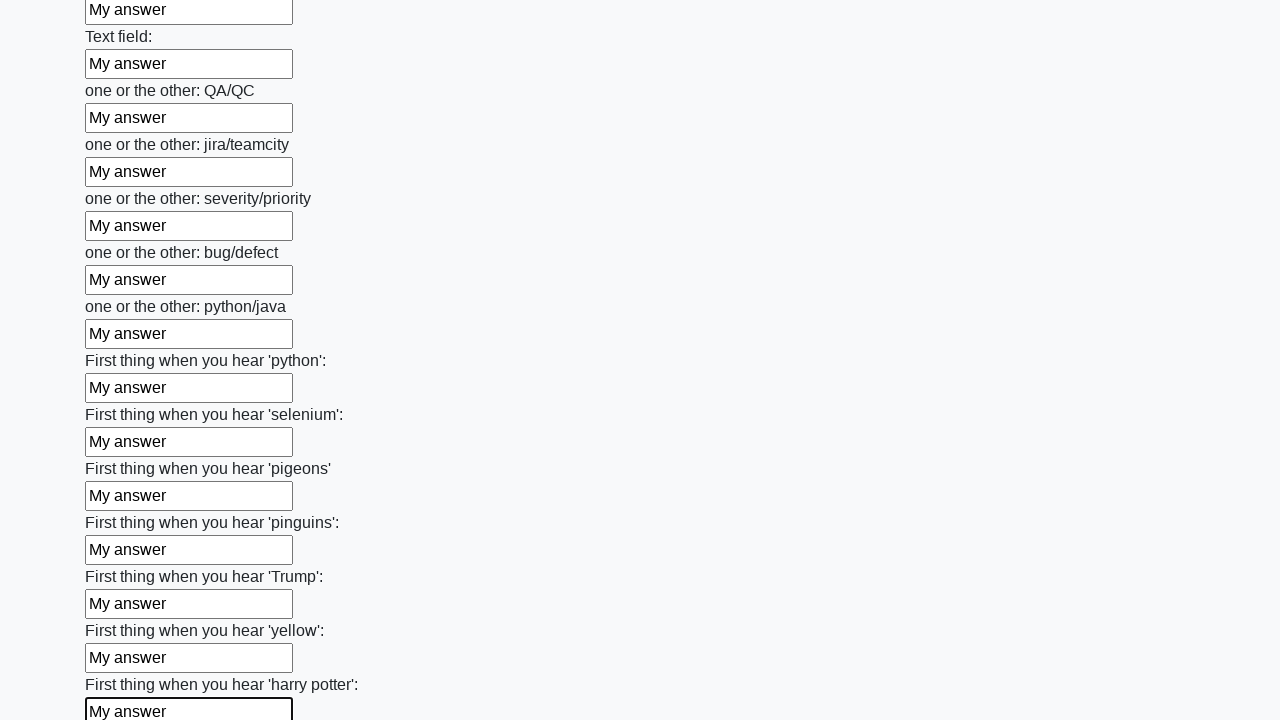

Filled an input field with 'My answer' on input >> nth=99
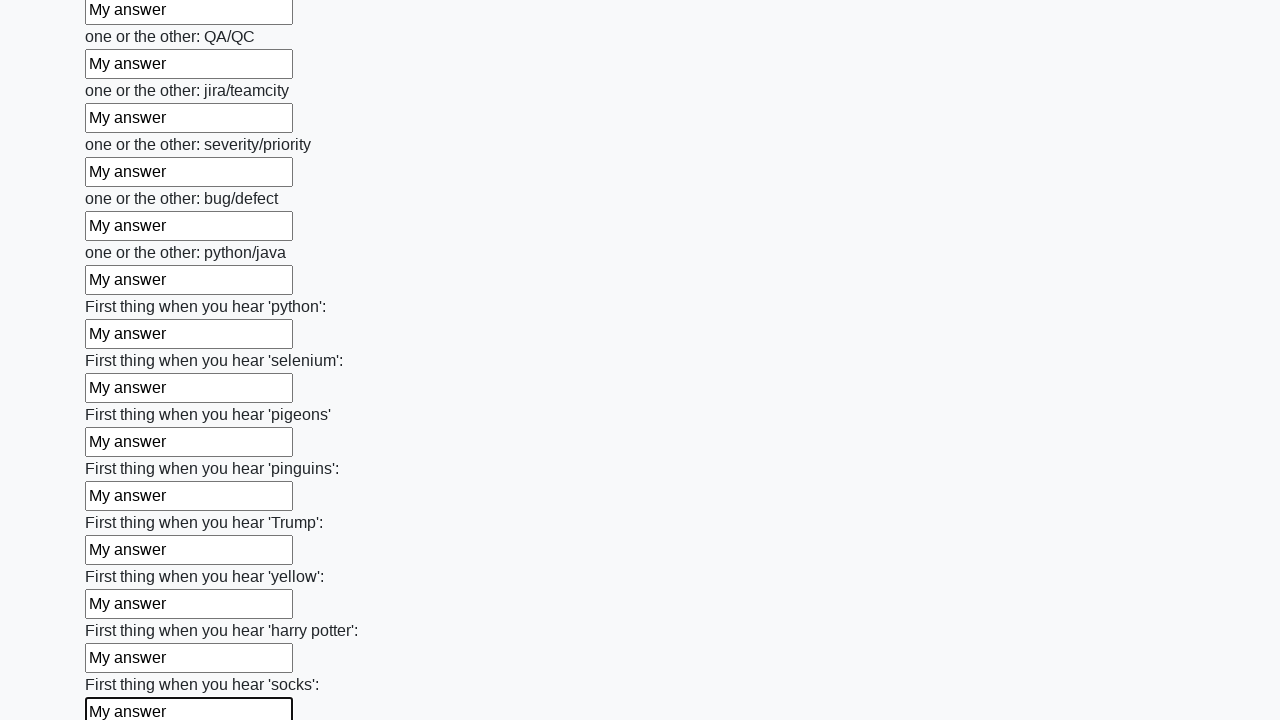

Clicked the submit button to submit the form at (123, 611) on button.btn
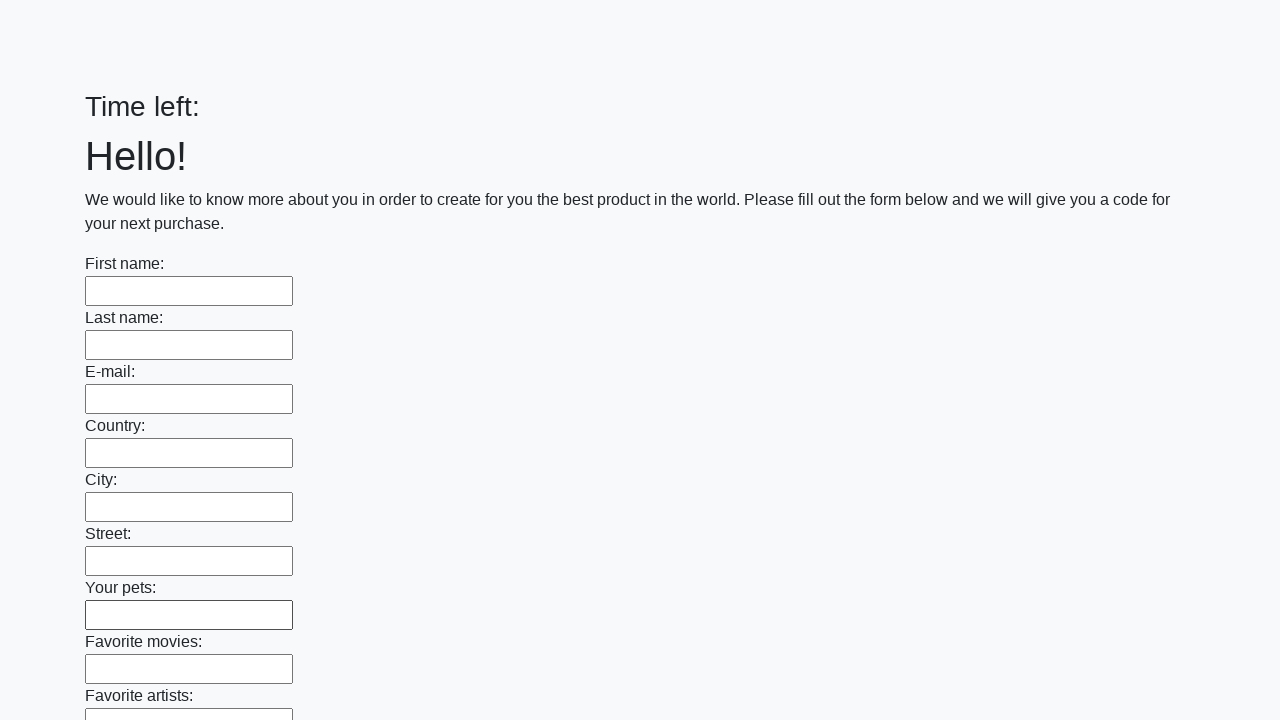

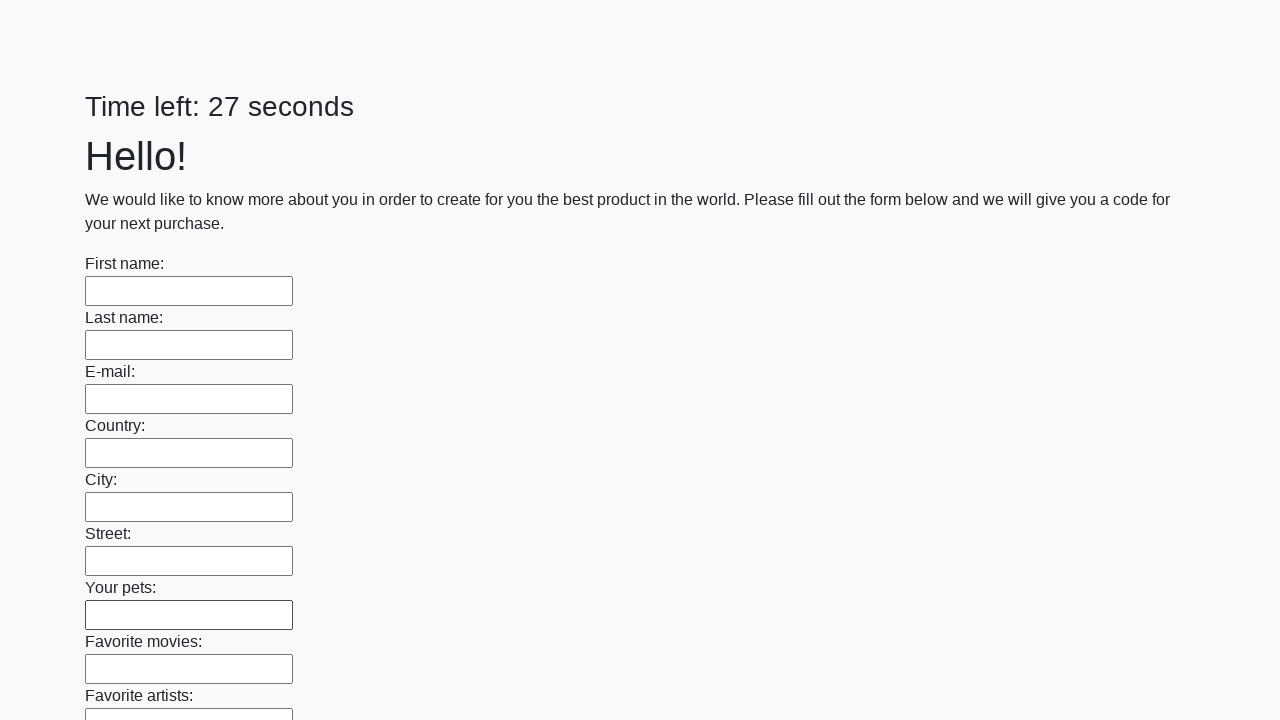